Tests a page that randomly displays typos by checking paragraph text and refreshing the page until the correct text is displayed, counting the number of attempts needed.

Starting URL: https://the-internet.herokuapp.com/typos

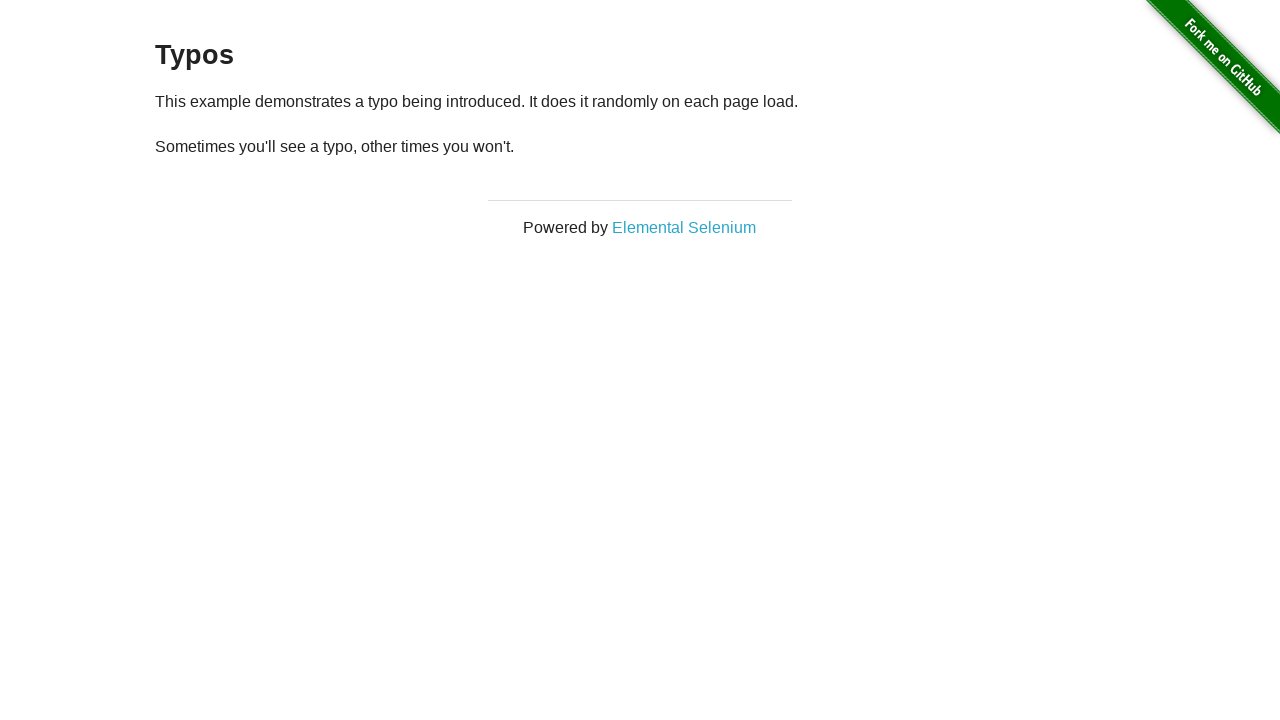

Waited for paragraph element (attempt 1)
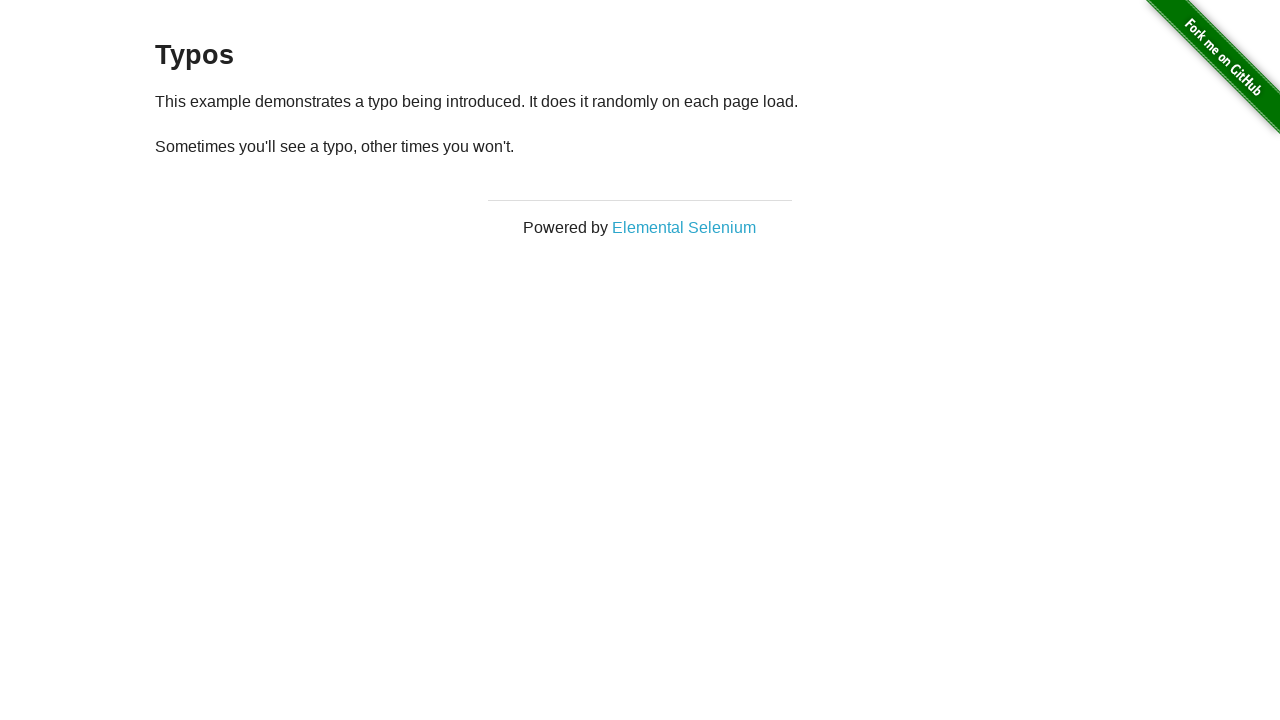

Retrieved paragraph text: '
  Sometimes you'll see a typo, other times you won't.
'
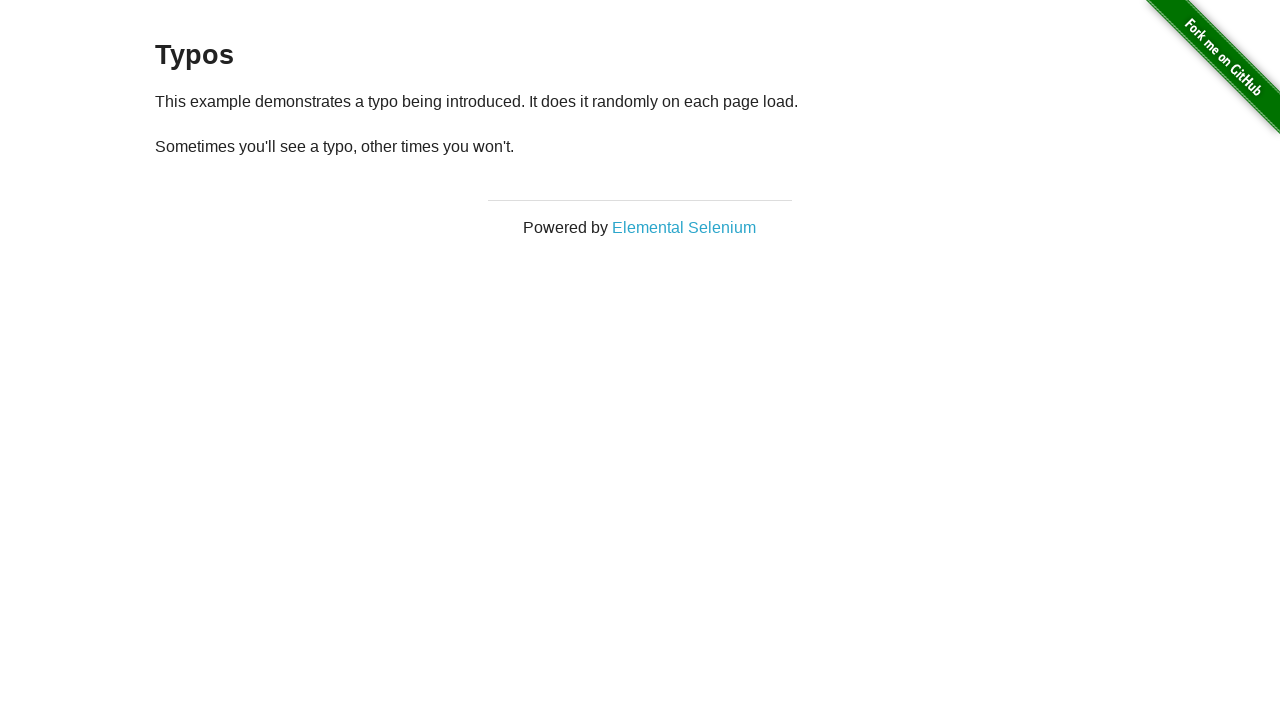

Text mismatch detected, reloading page (attempt 2)
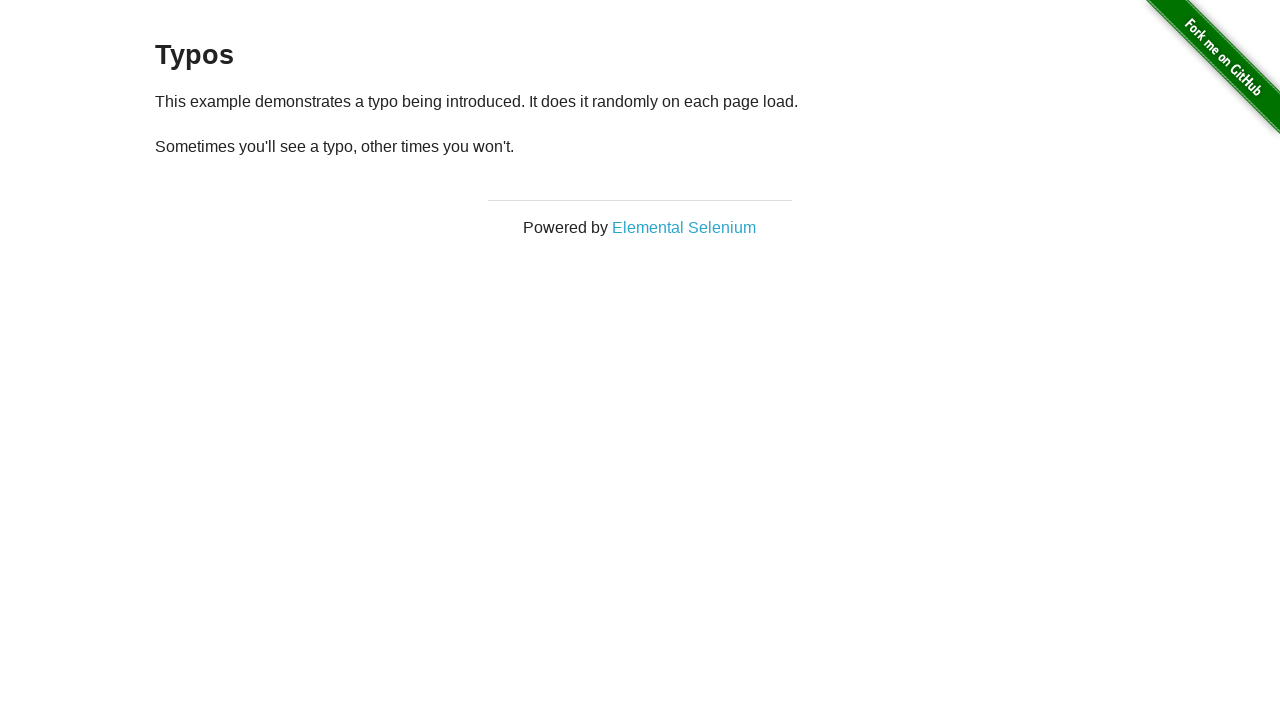

Page reloaded
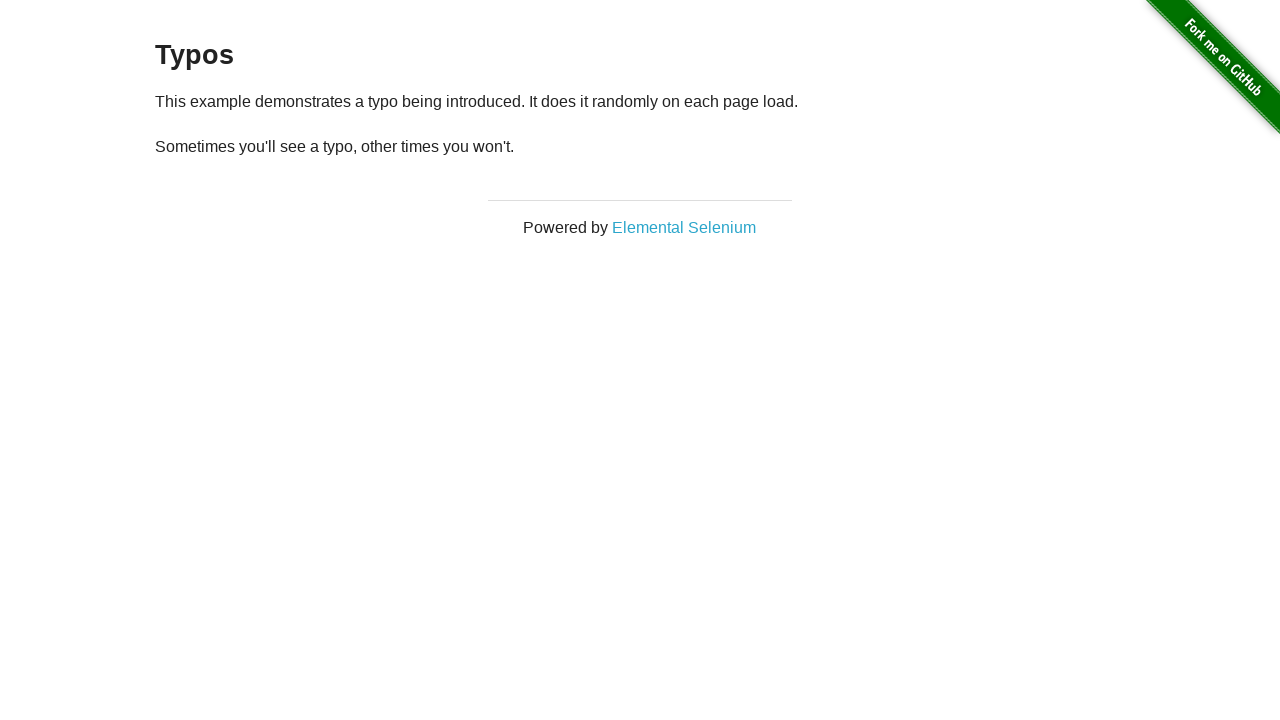

Waited for paragraph element (attempt 2)
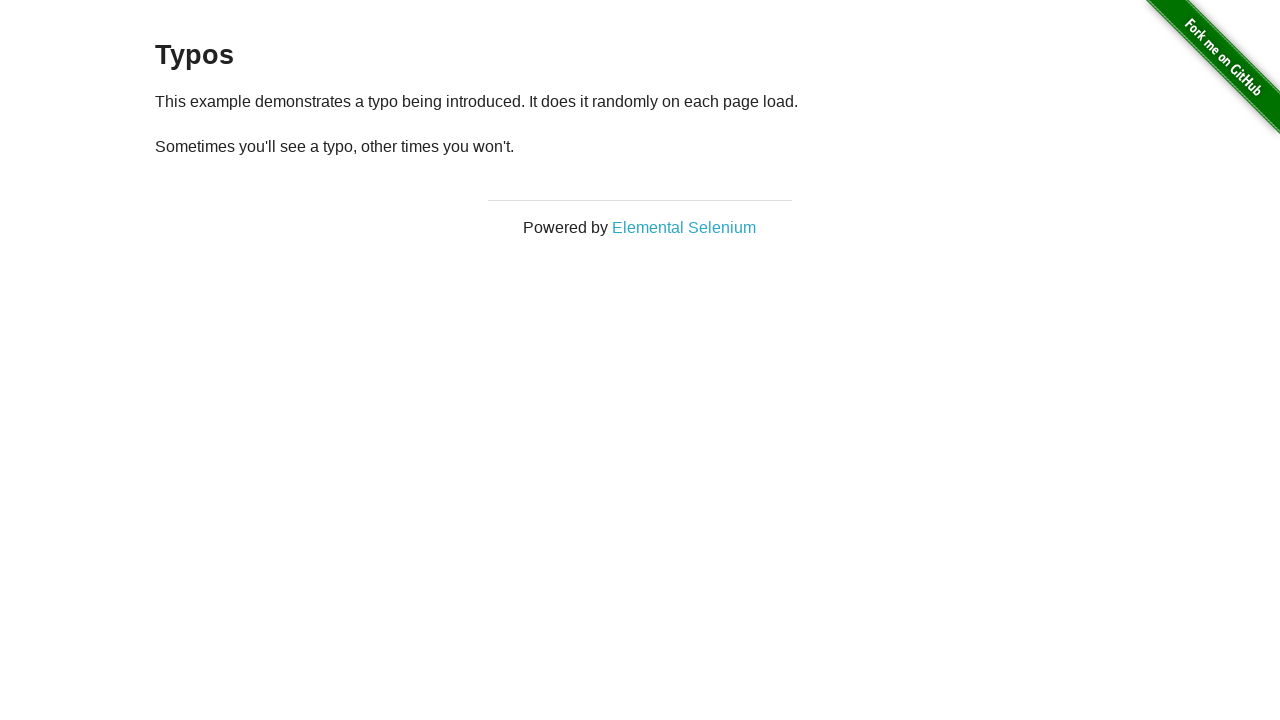

Retrieved paragraph text: '
  Sometimes you'll see a typo, other times you won't.
'
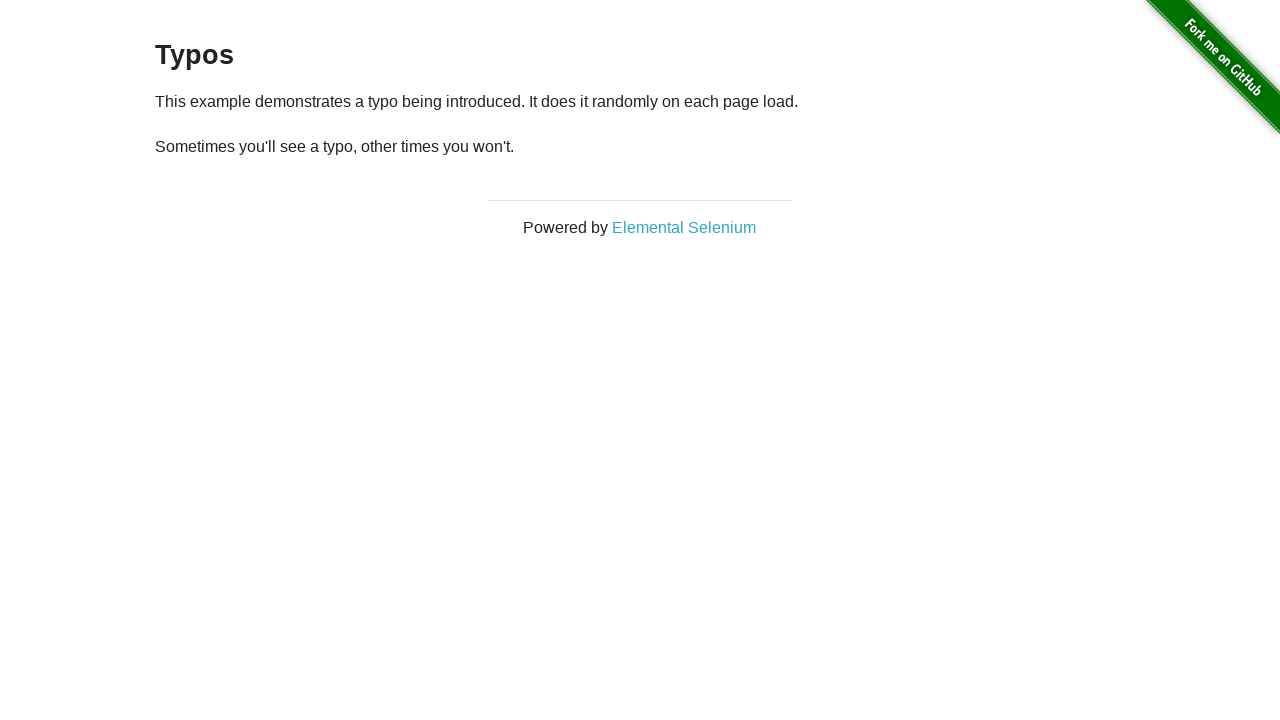

Text mismatch detected, reloading page (attempt 3)
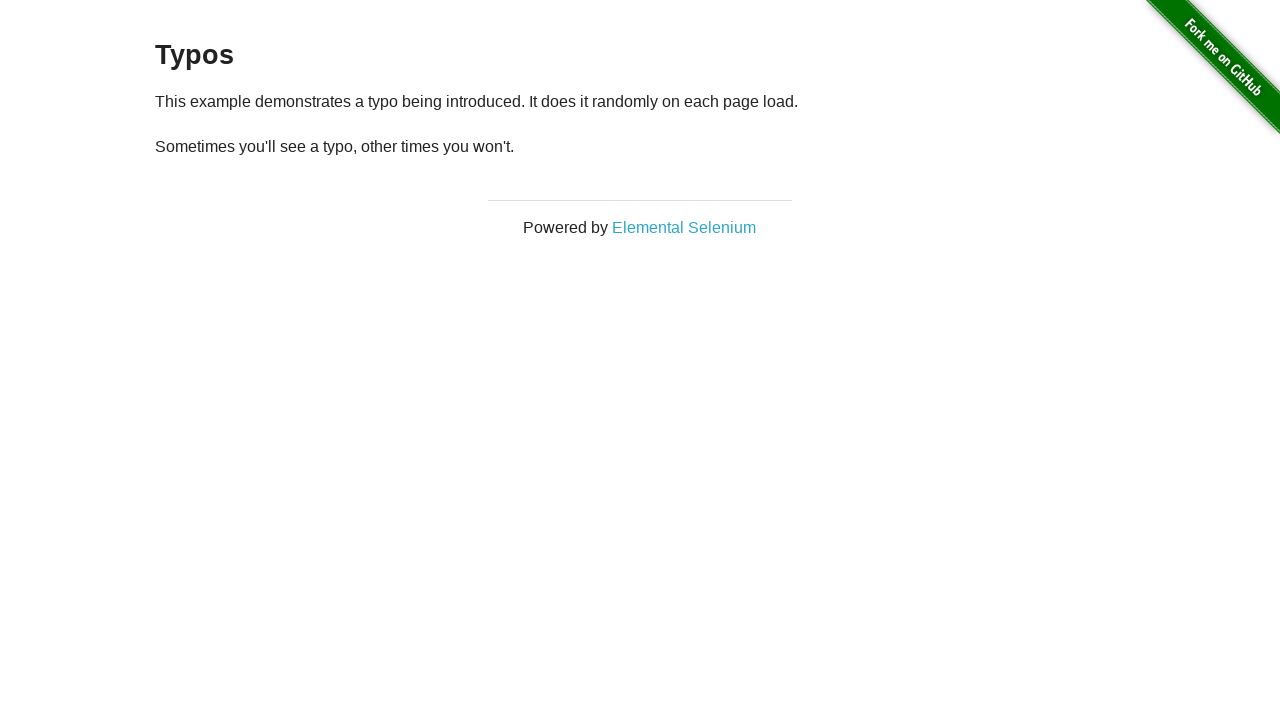

Page reloaded
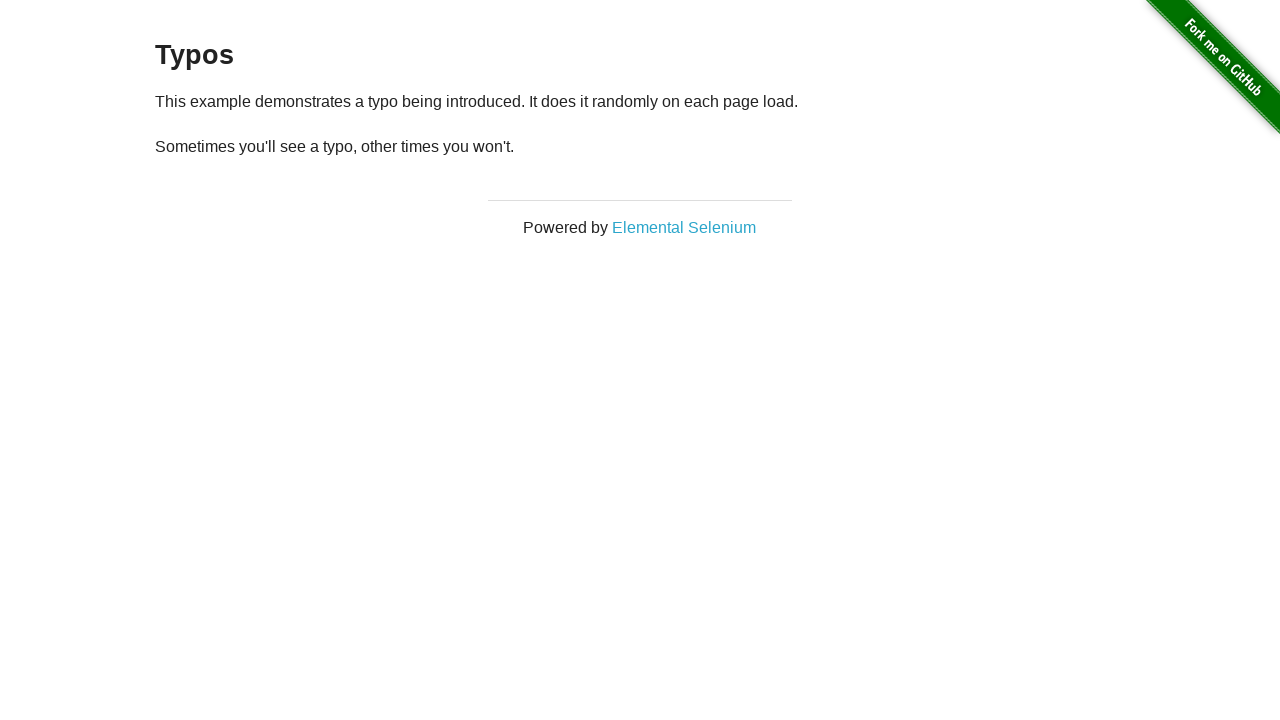

Waited for paragraph element (attempt 3)
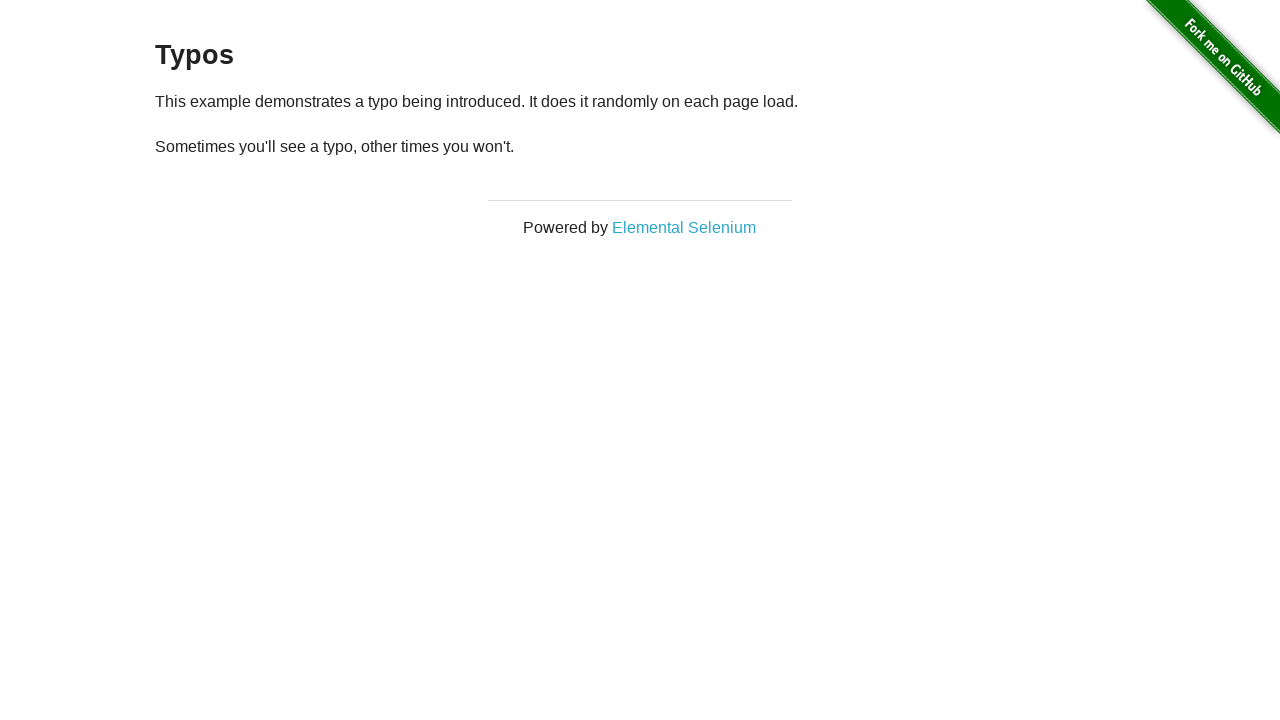

Retrieved paragraph text: '
  Sometimes you'll see a typo, other times you won't.
'
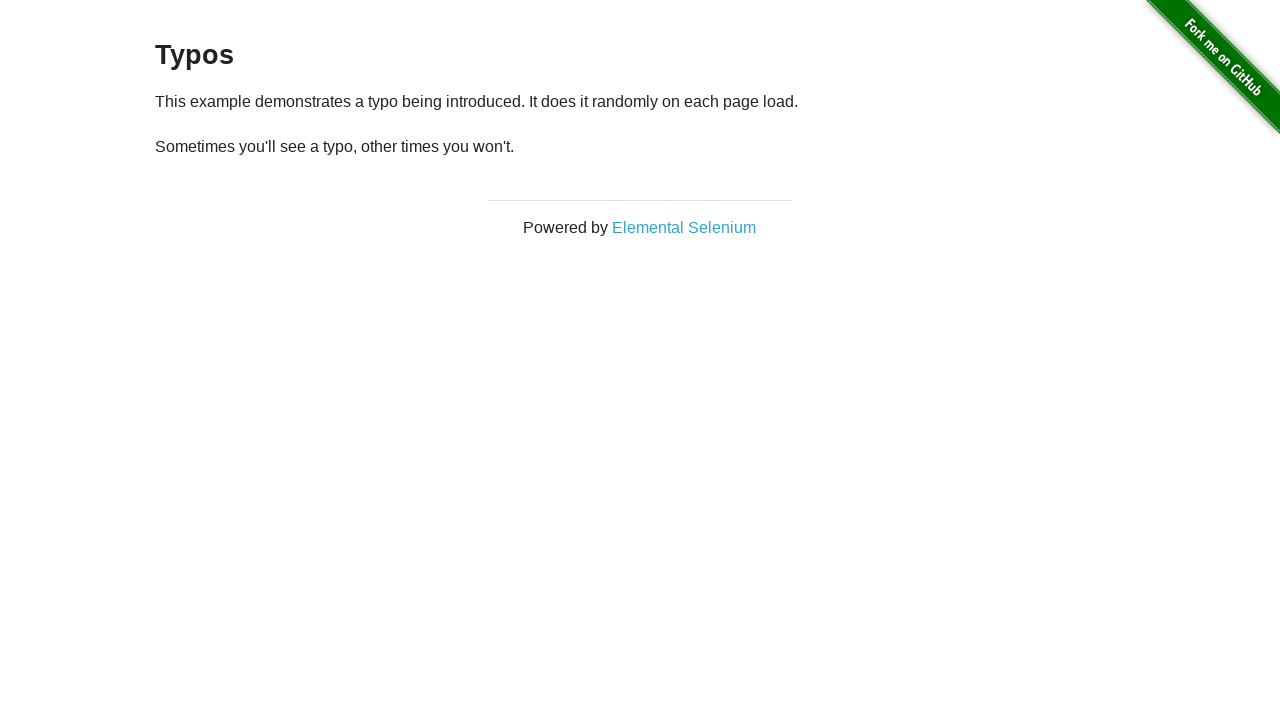

Text mismatch detected, reloading page (attempt 4)
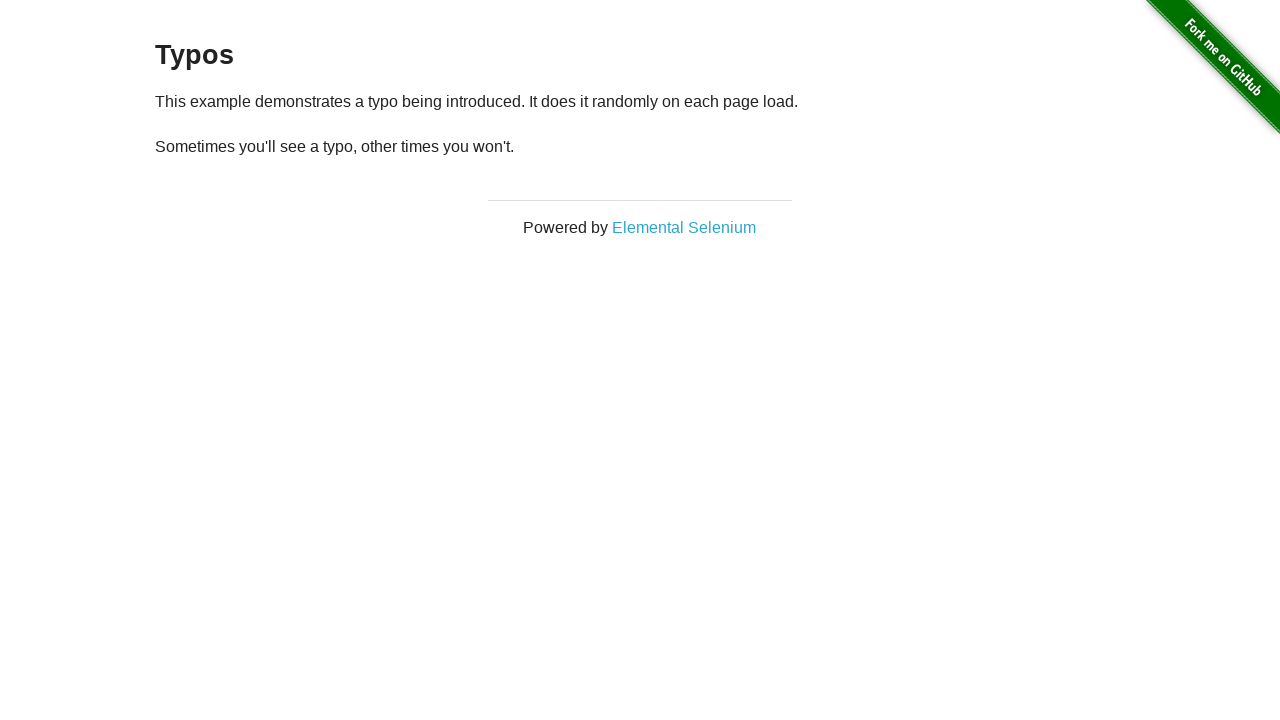

Page reloaded
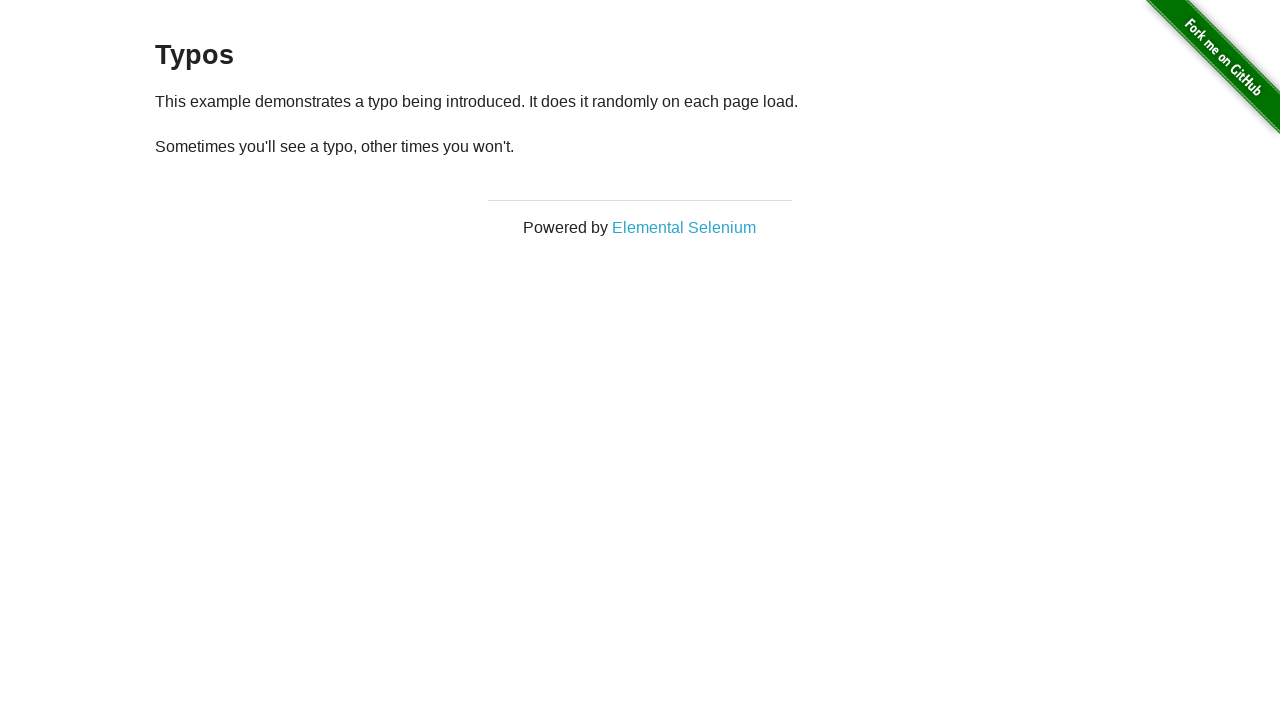

Waited for paragraph element (attempt 4)
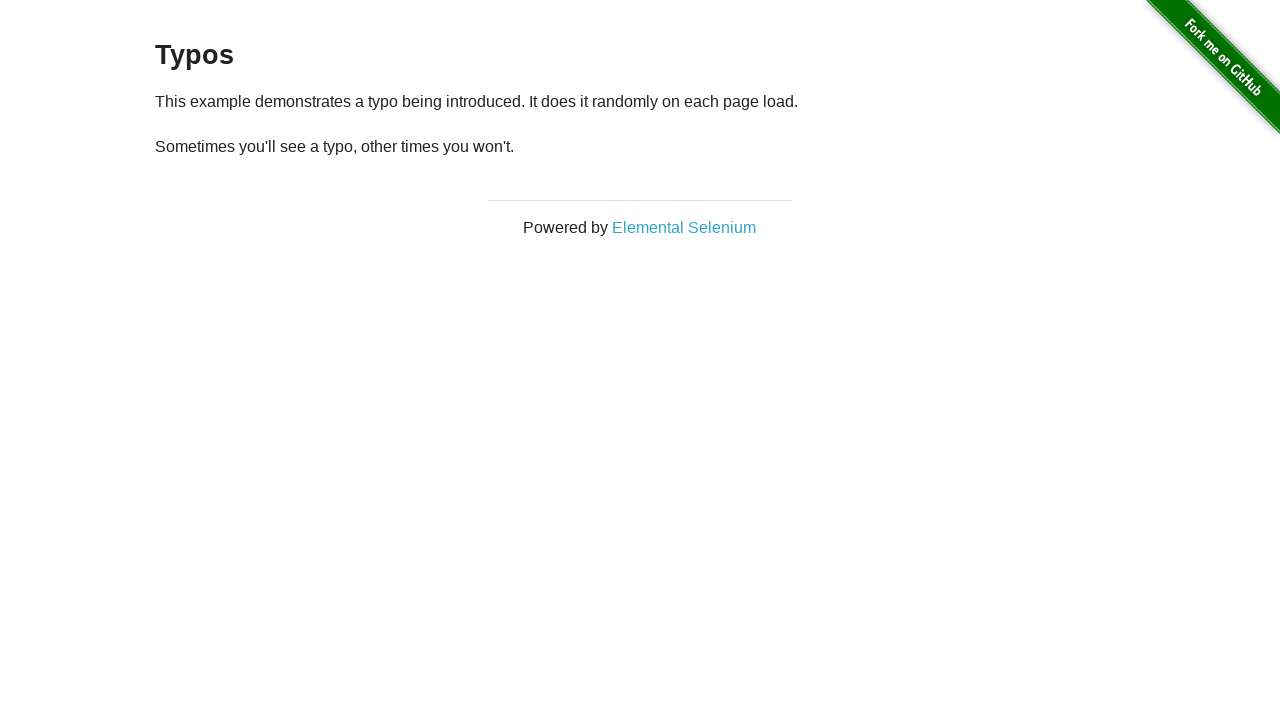

Retrieved paragraph text: '
  Sometimes you'll see a typo, other times you won't.
'
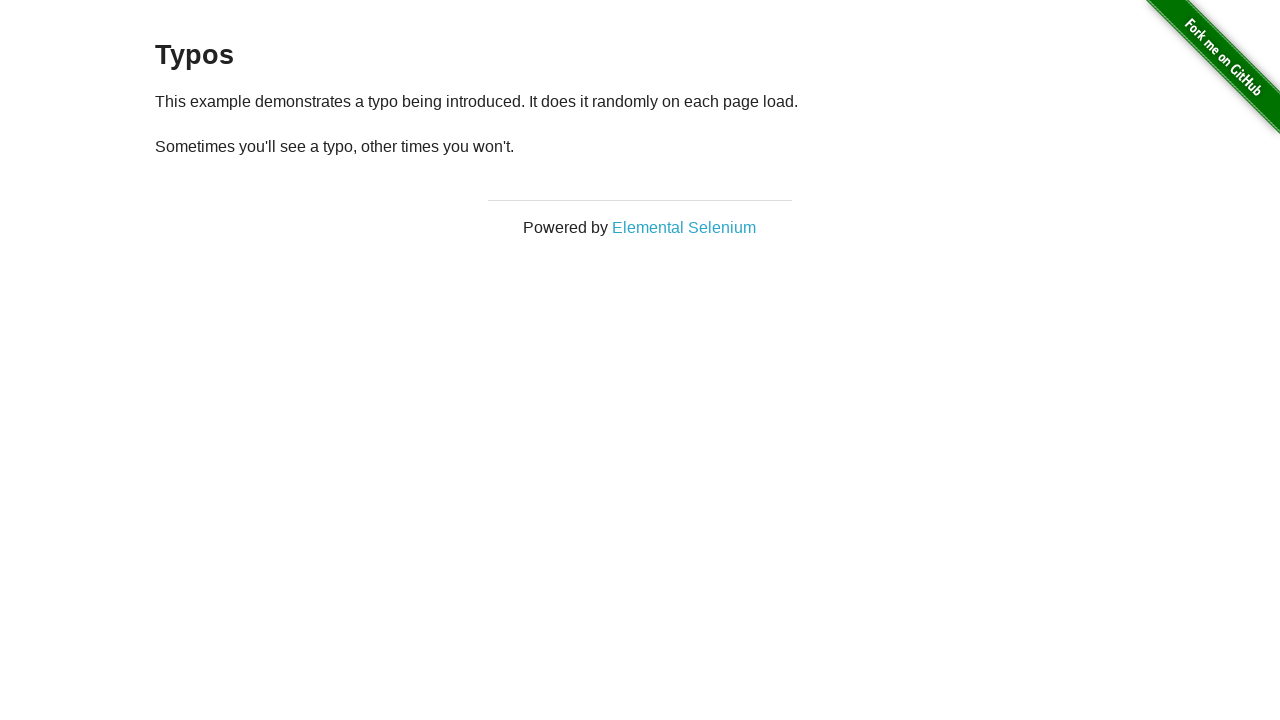

Text mismatch detected, reloading page (attempt 5)
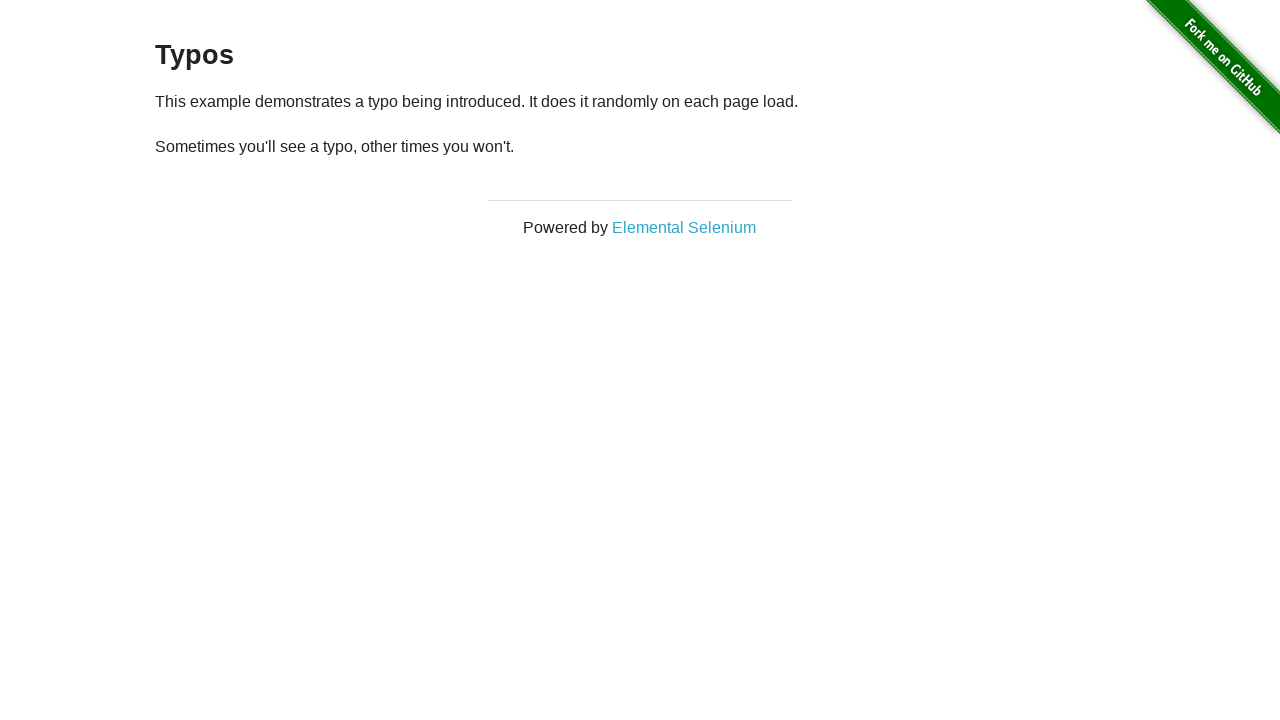

Page reloaded
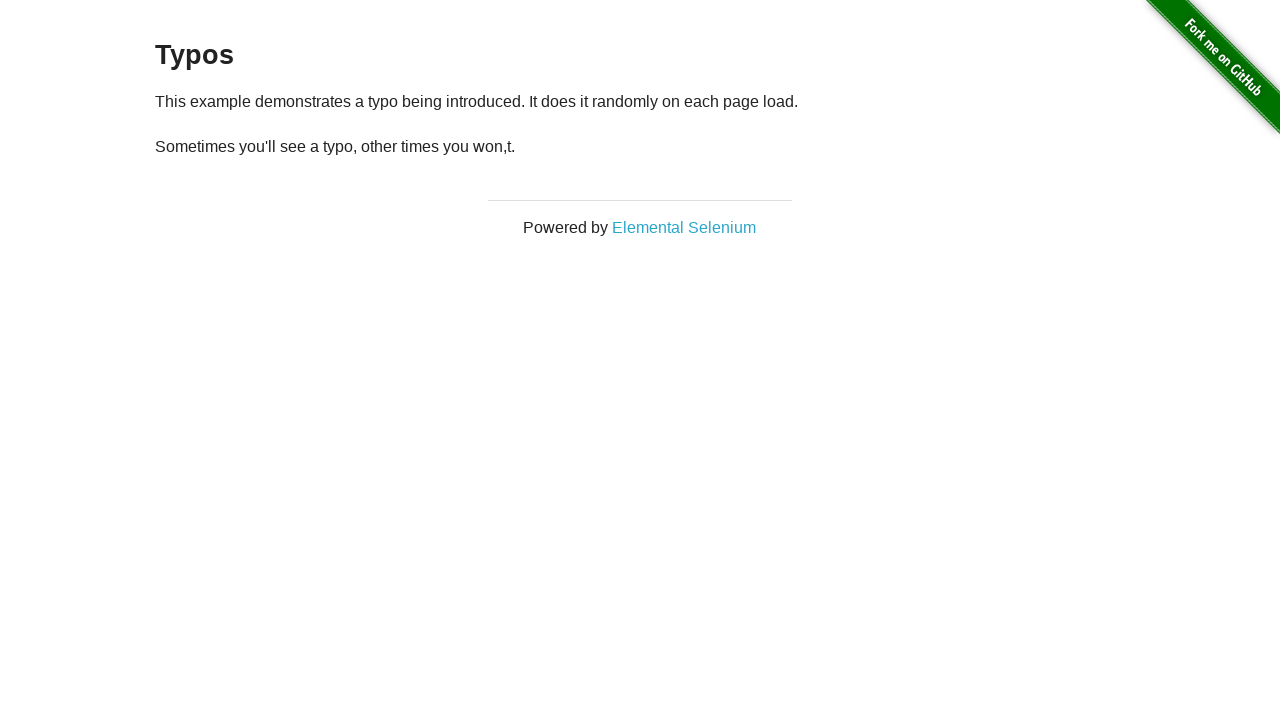

Waited for paragraph element (attempt 5)
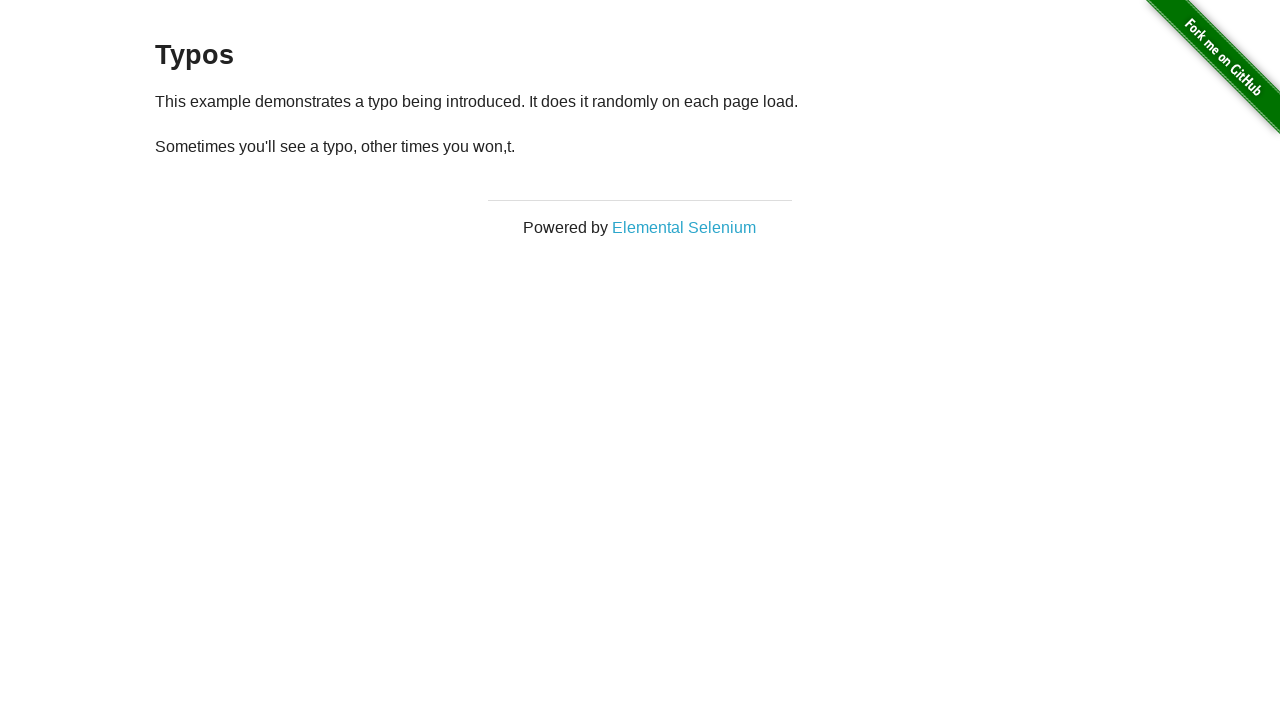

Retrieved paragraph text: '
  Sometimes you'll see a typo, other times you won,t.
'
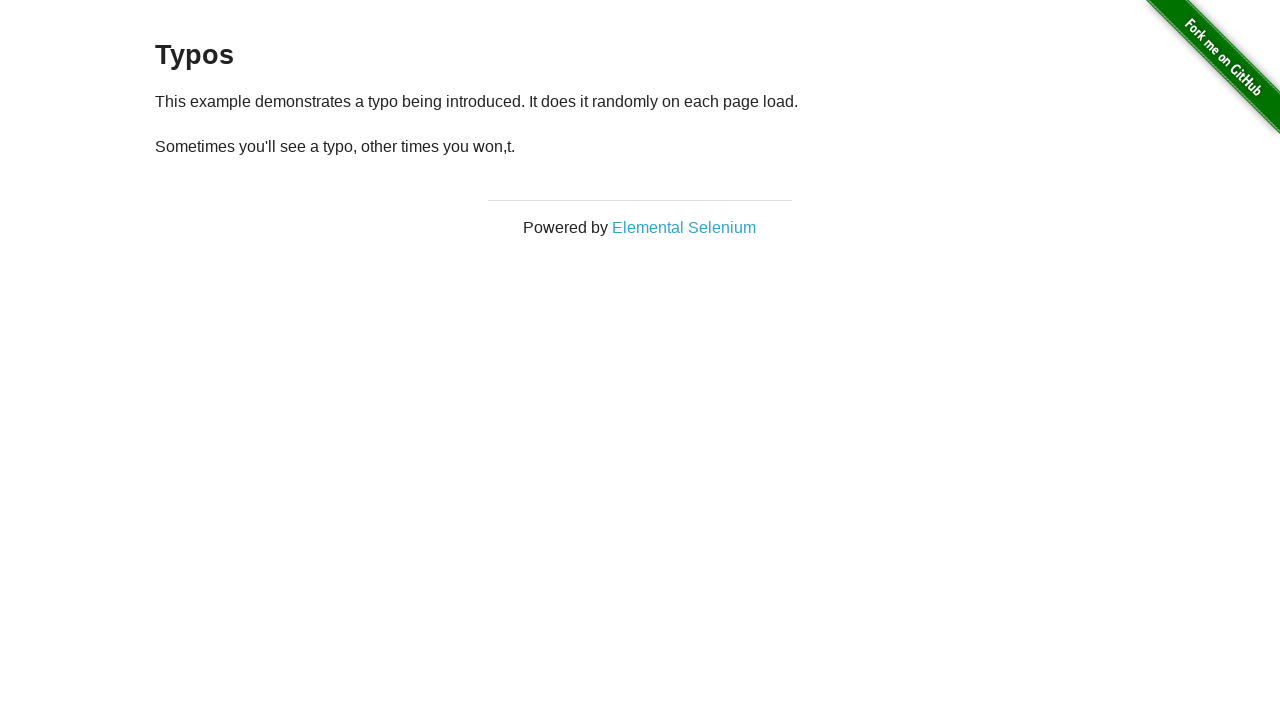

Text mismatch detected, reloading page (attempt 6)
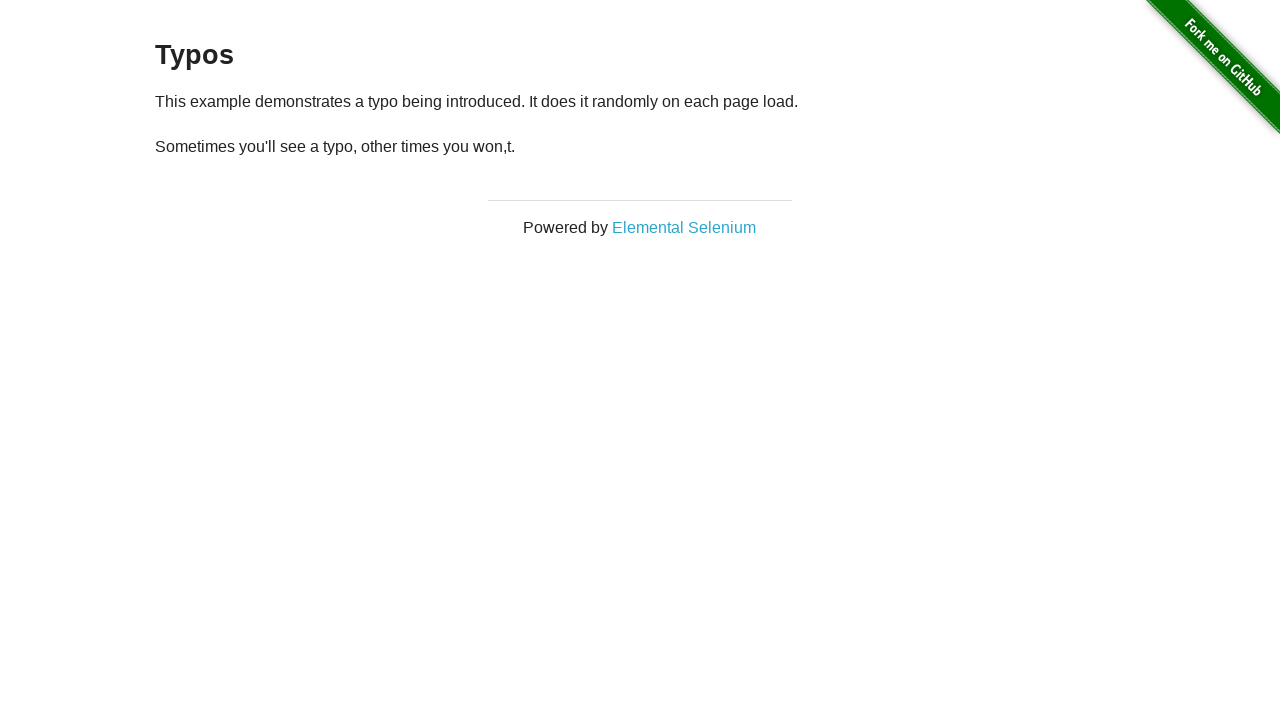

Page reloaded
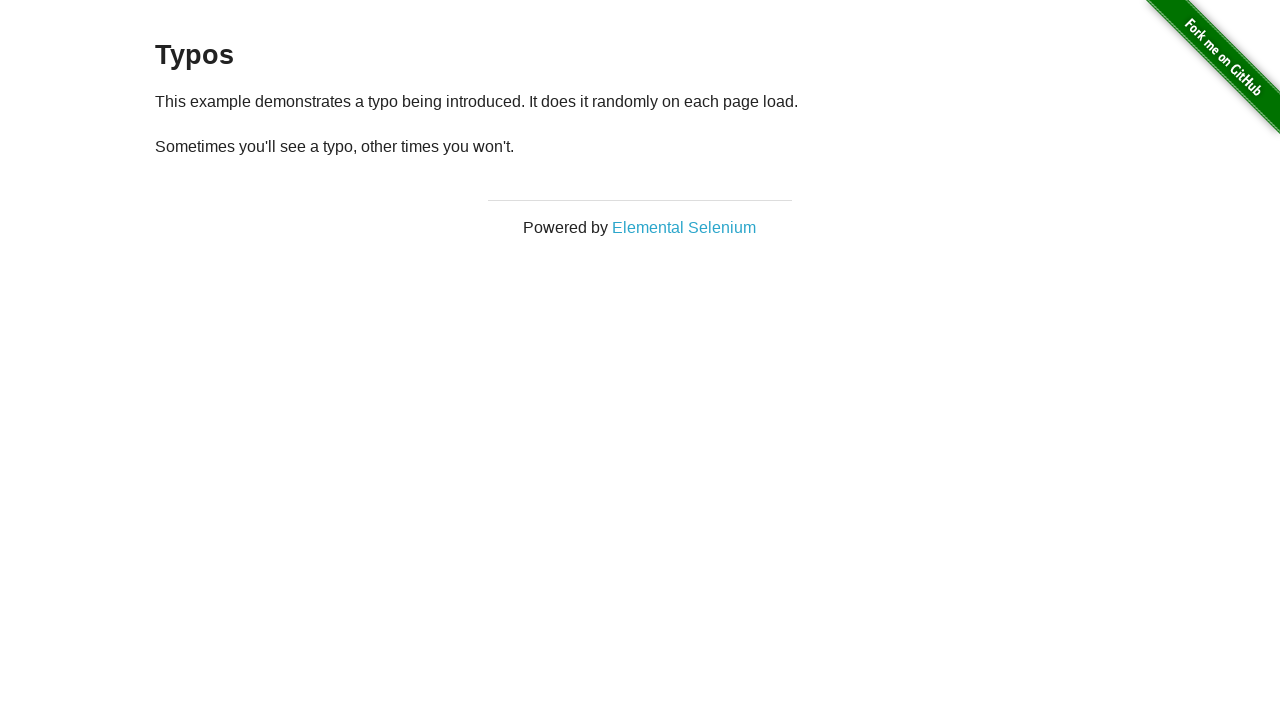

Waited for paragraph element (attempt 6)
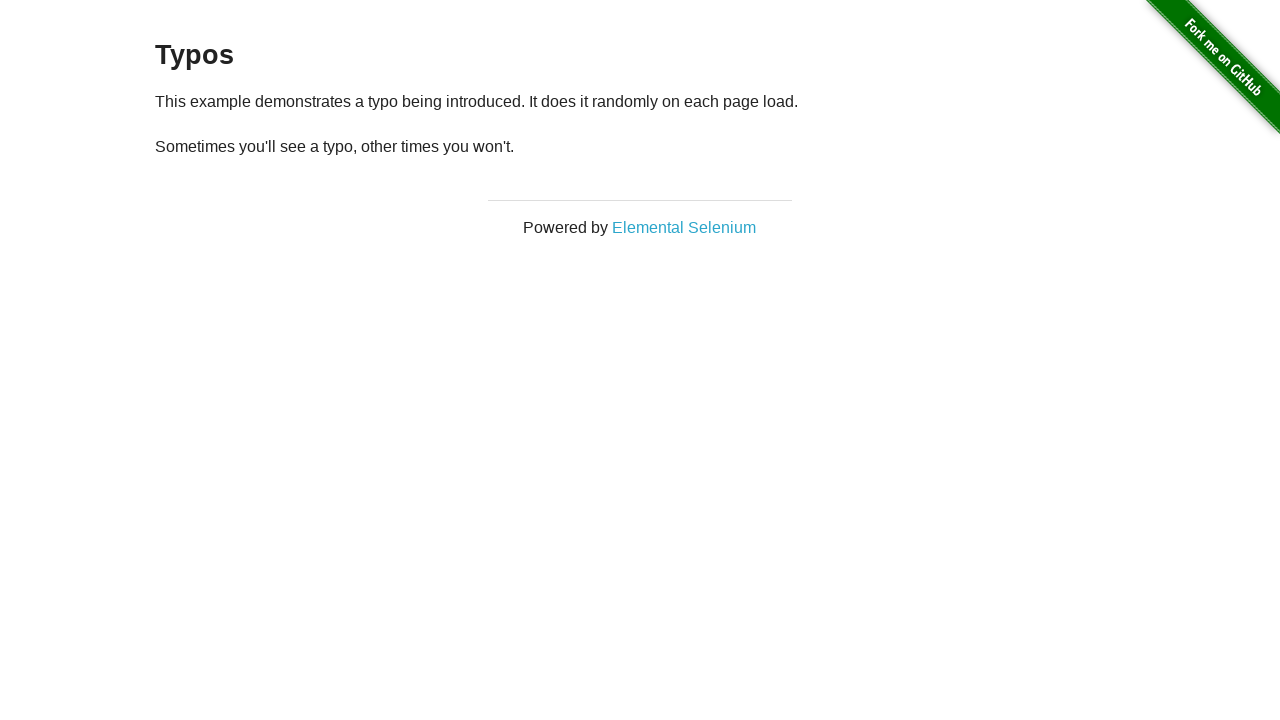

Retrieved paragraph text: '
  Sometimes you'll see a typo, other times you won't.
'
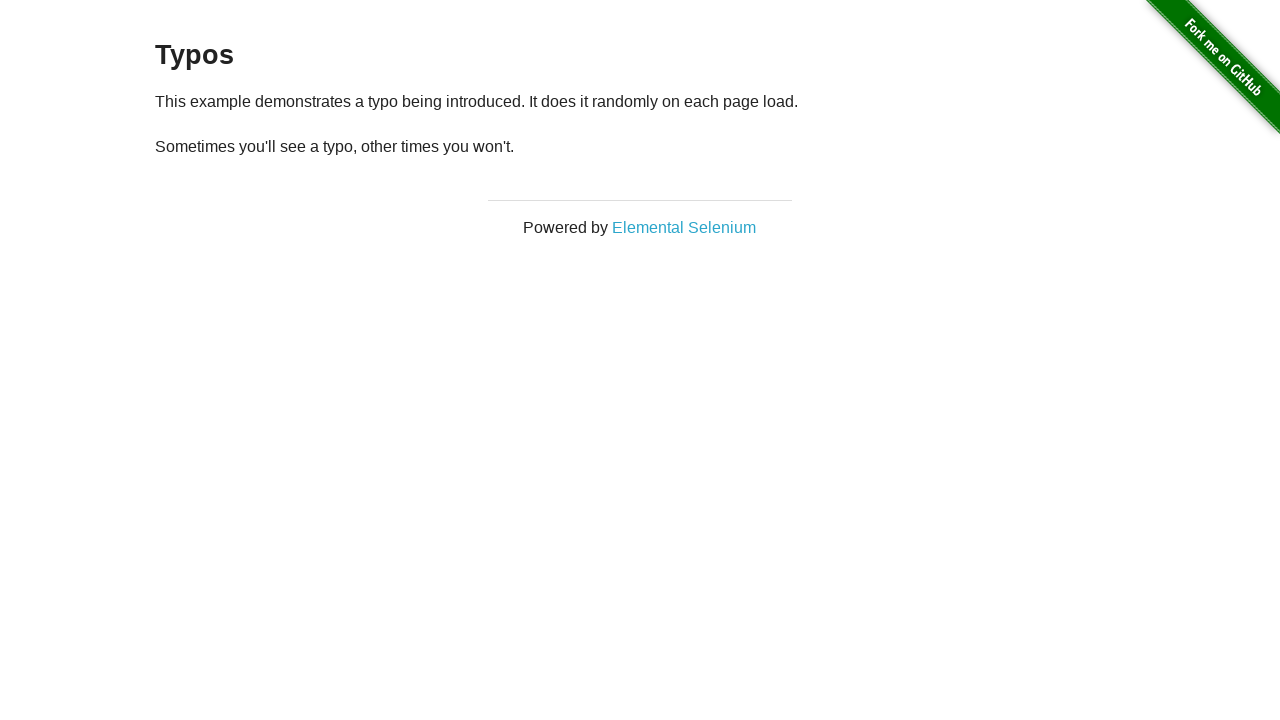

Text mismatch detected, reloading page (attempt 7)
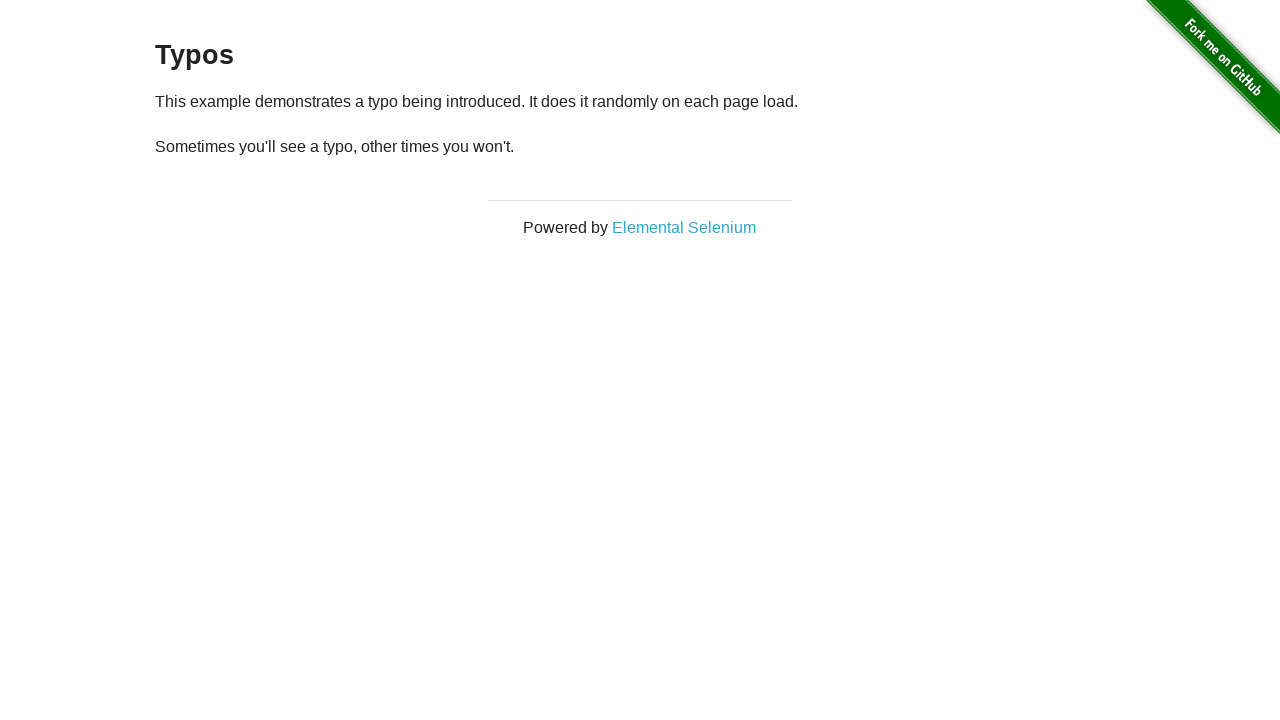

Page reloaded
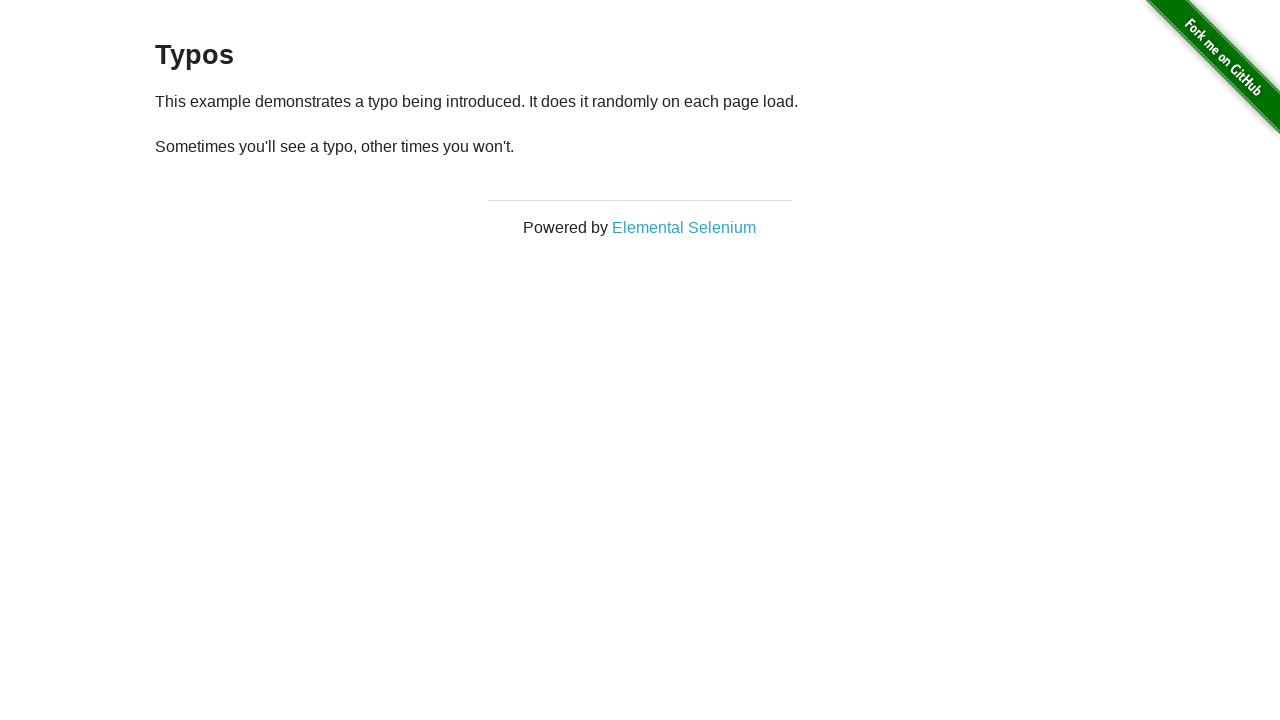

Waited for paragraph element (attempt 7)
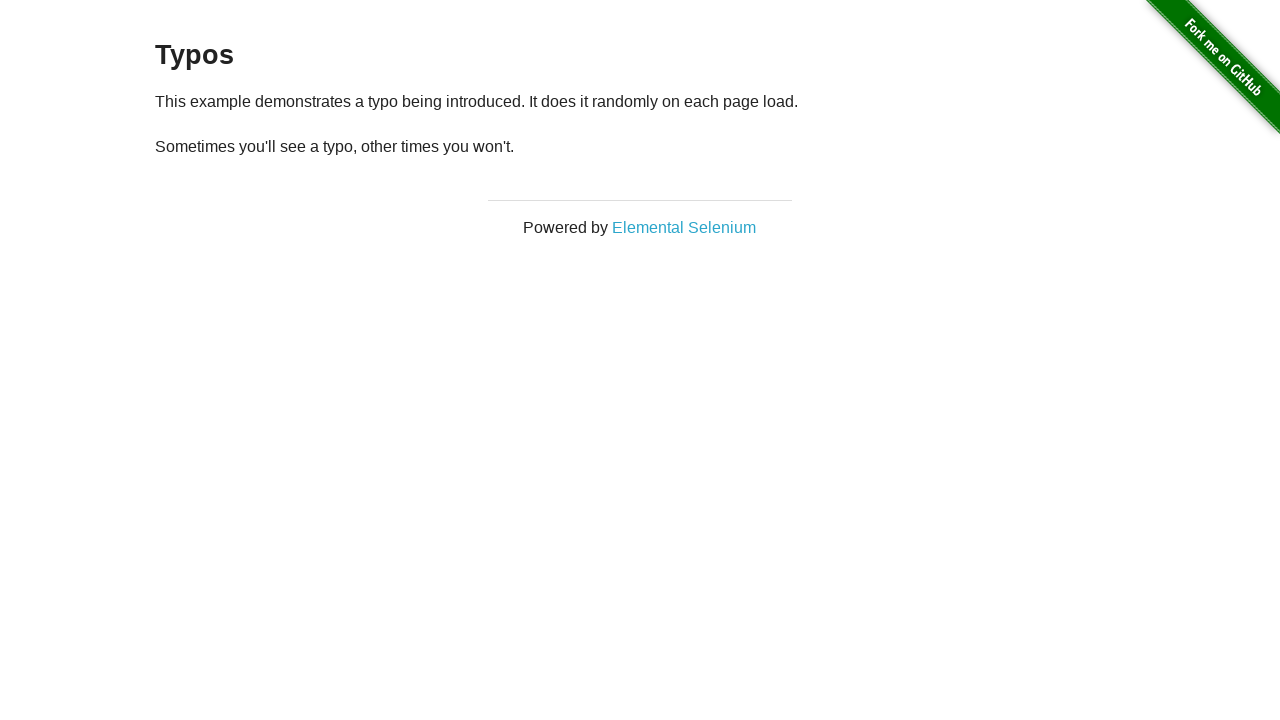

Retrieved paragraph text: '
  Sometimes you'll see a typo, other times you won't.
'
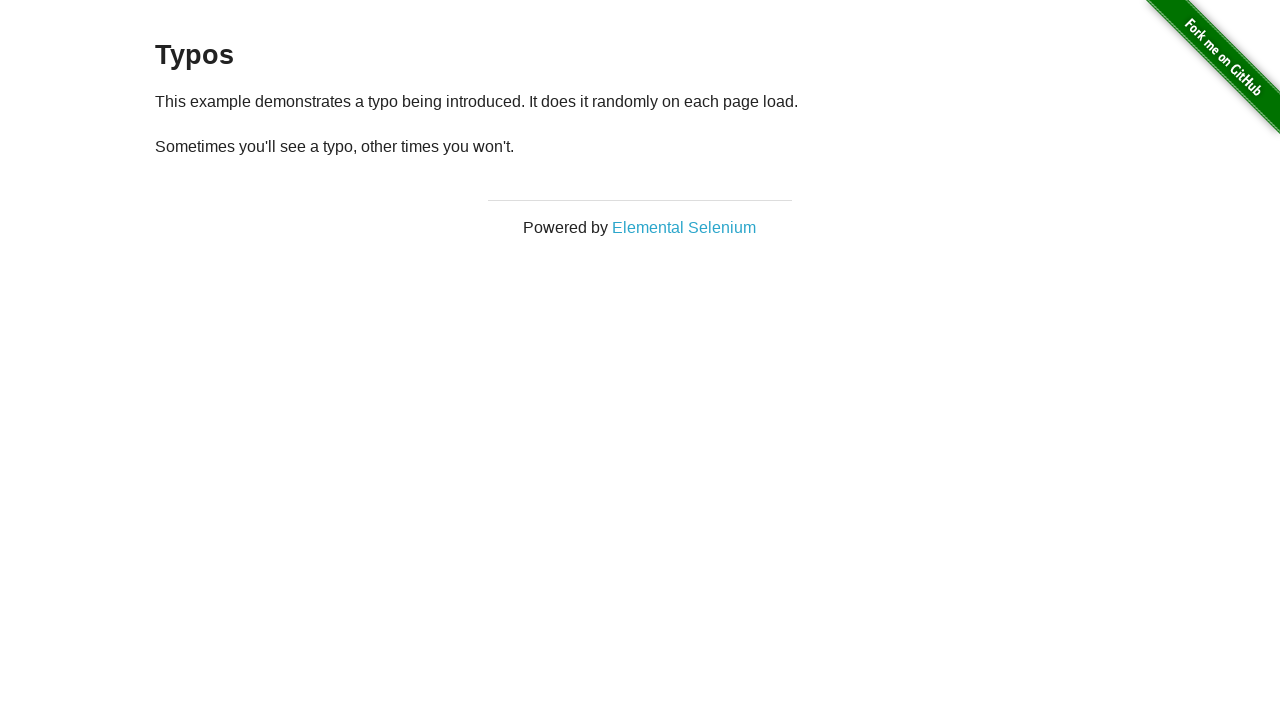

Text mismatch detected, reloading page (attempt 8)
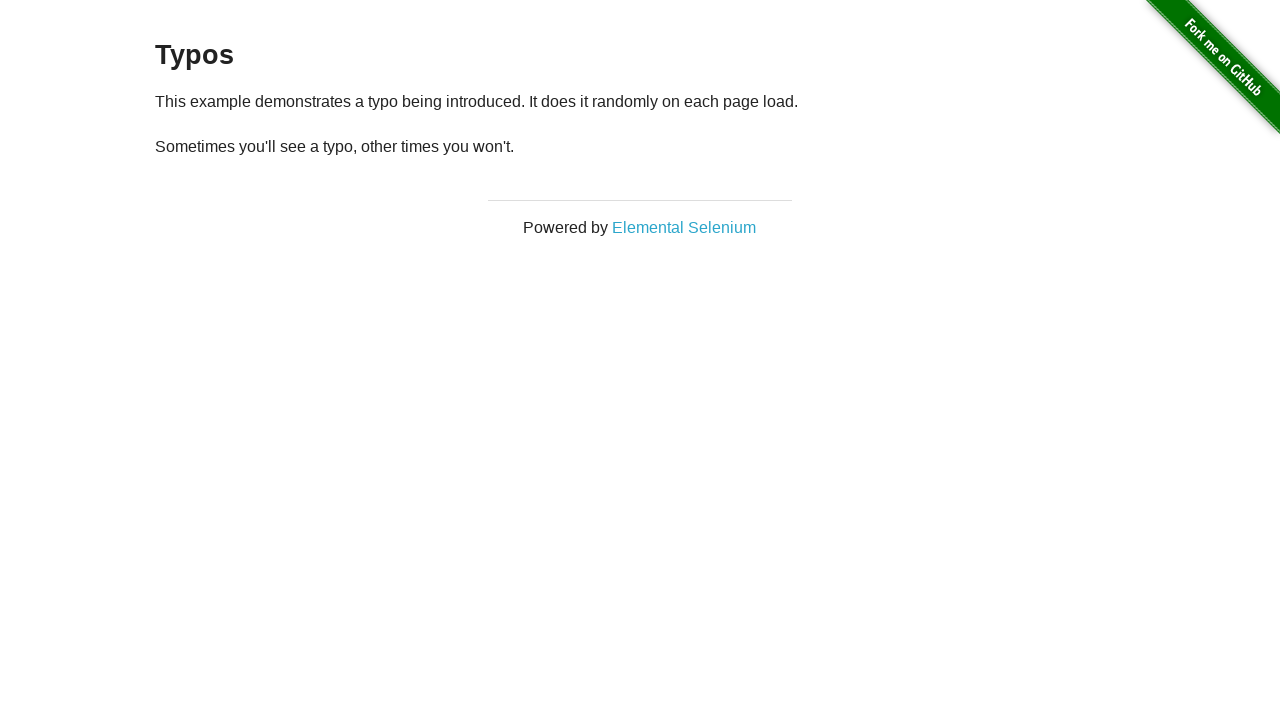

Page reloaded
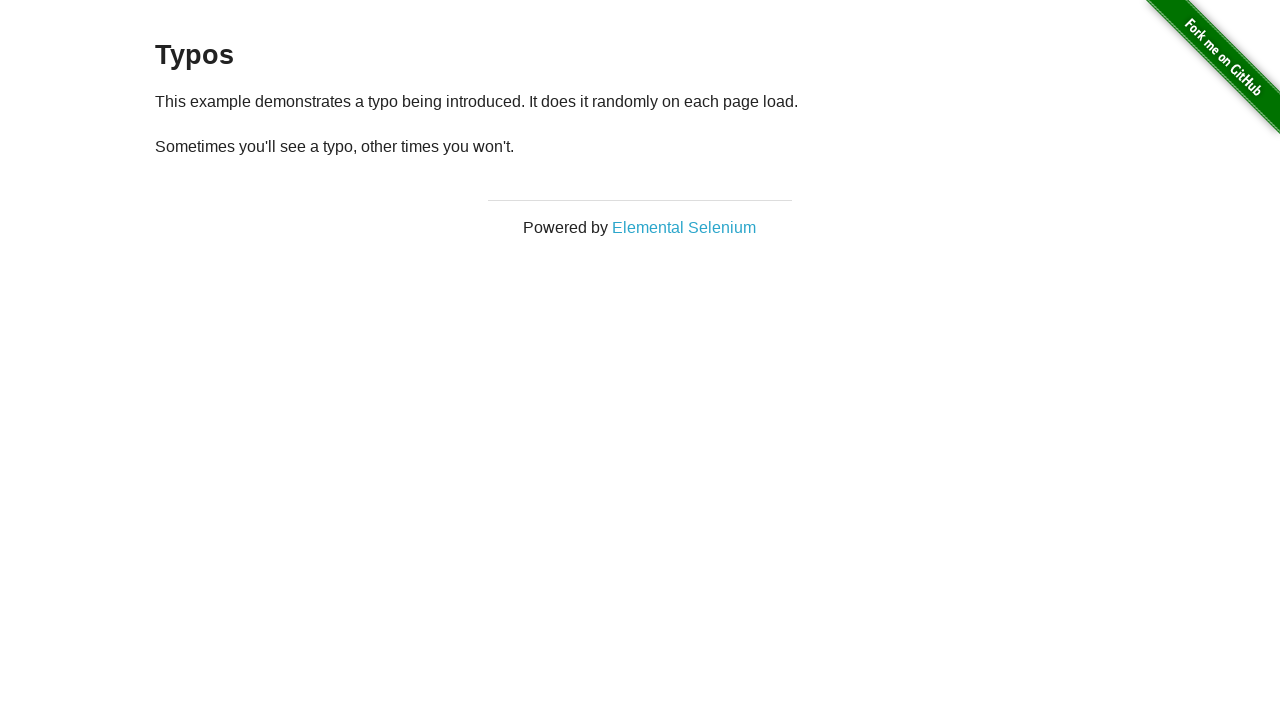

Waited for paragraph element (attempt 8)
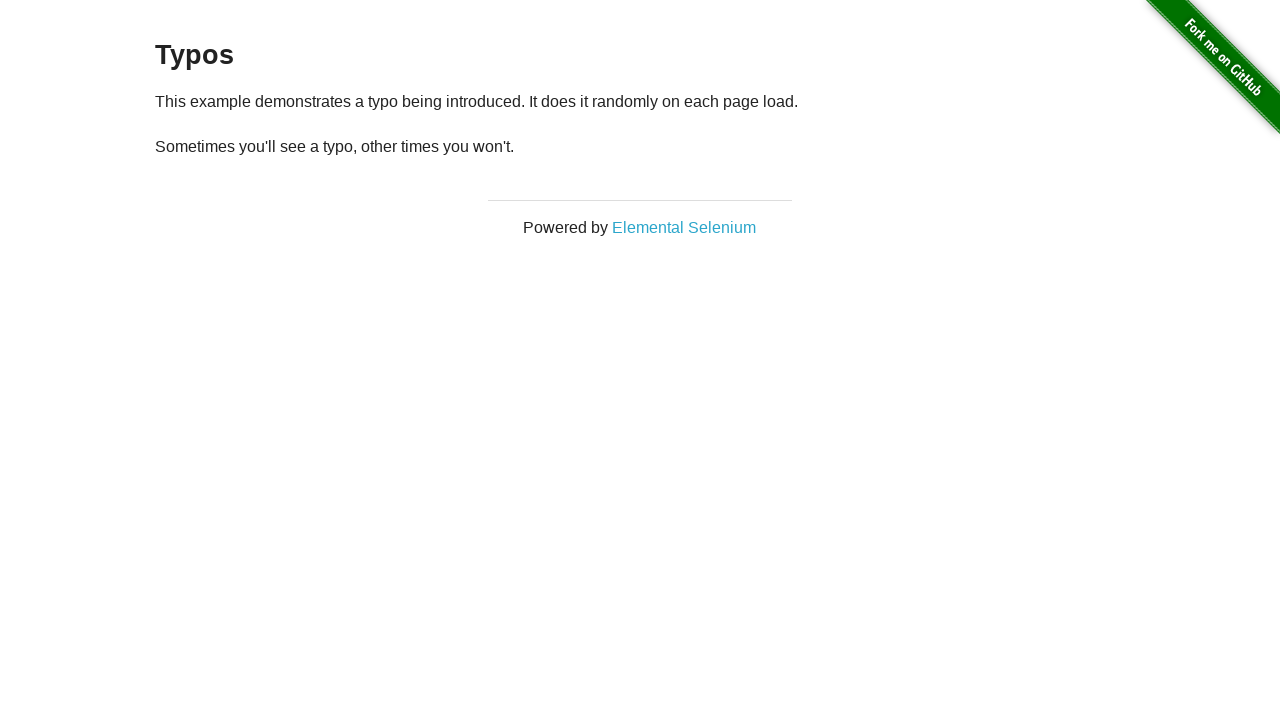

Retrieved paragraph text: '
  Sometimes you'll see a typo, other times you won't.
'
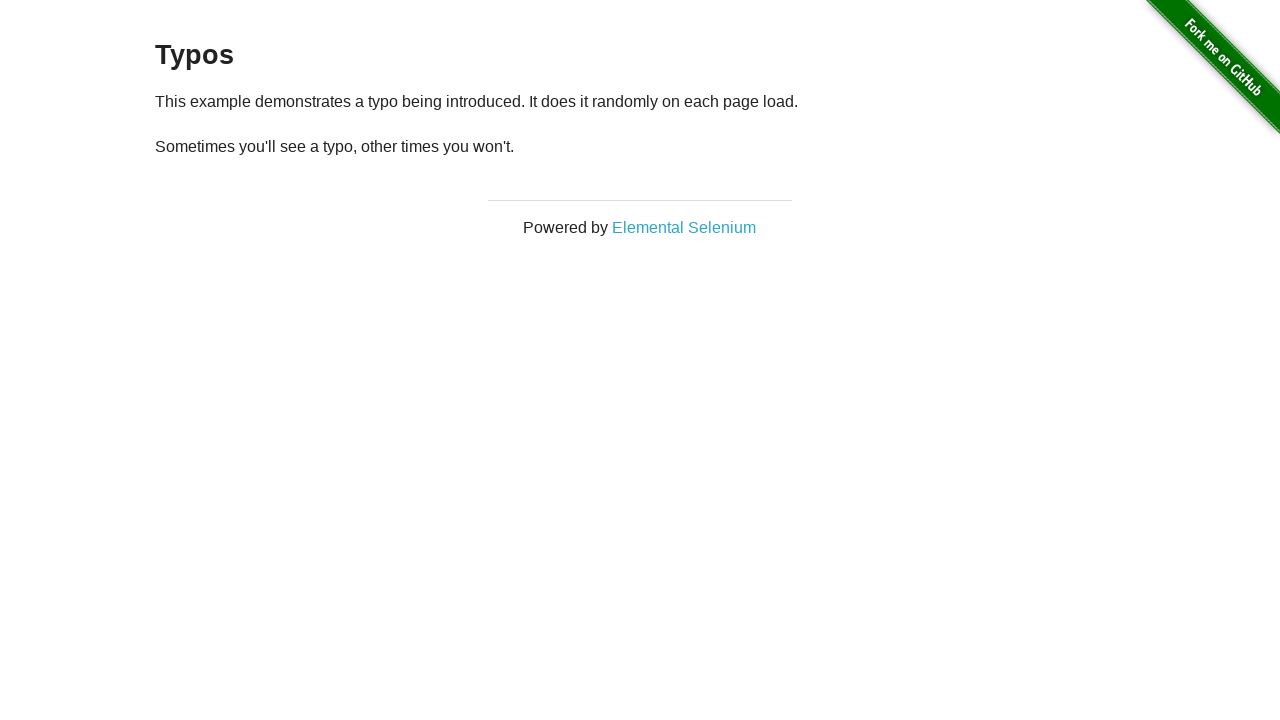

Text mismatch detected, reloading page (attempt 9)
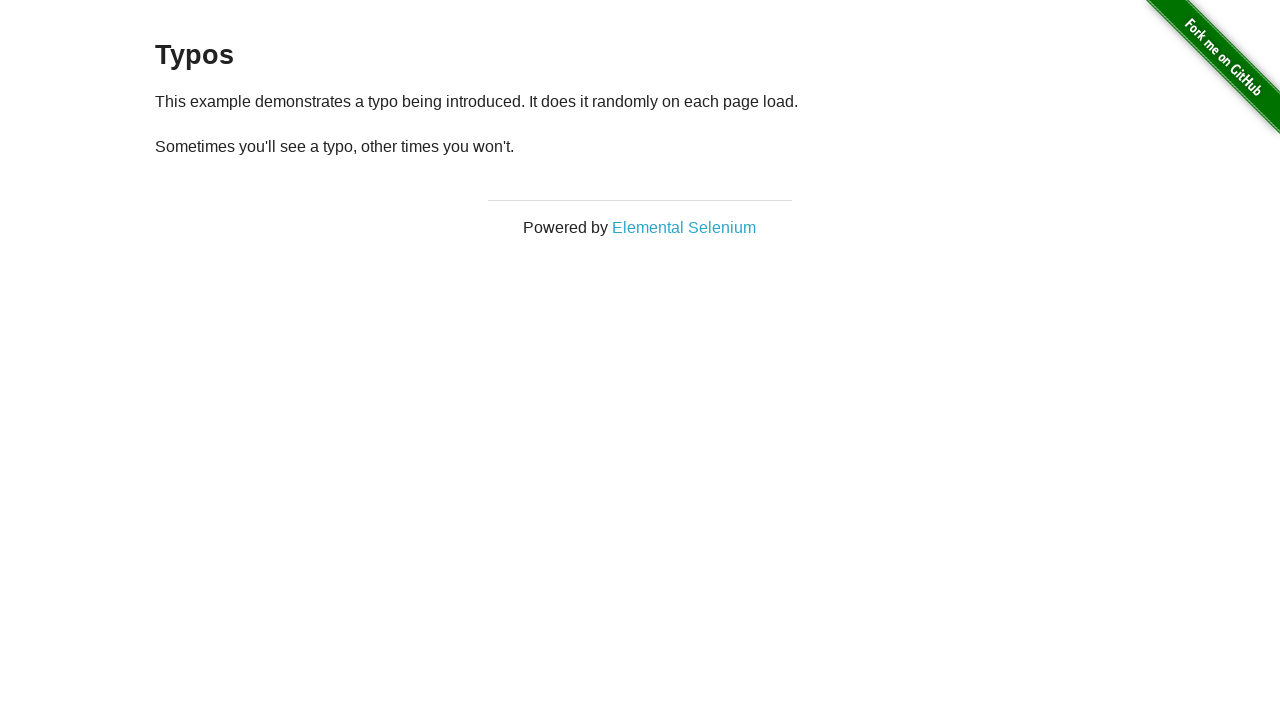

Page reloaded
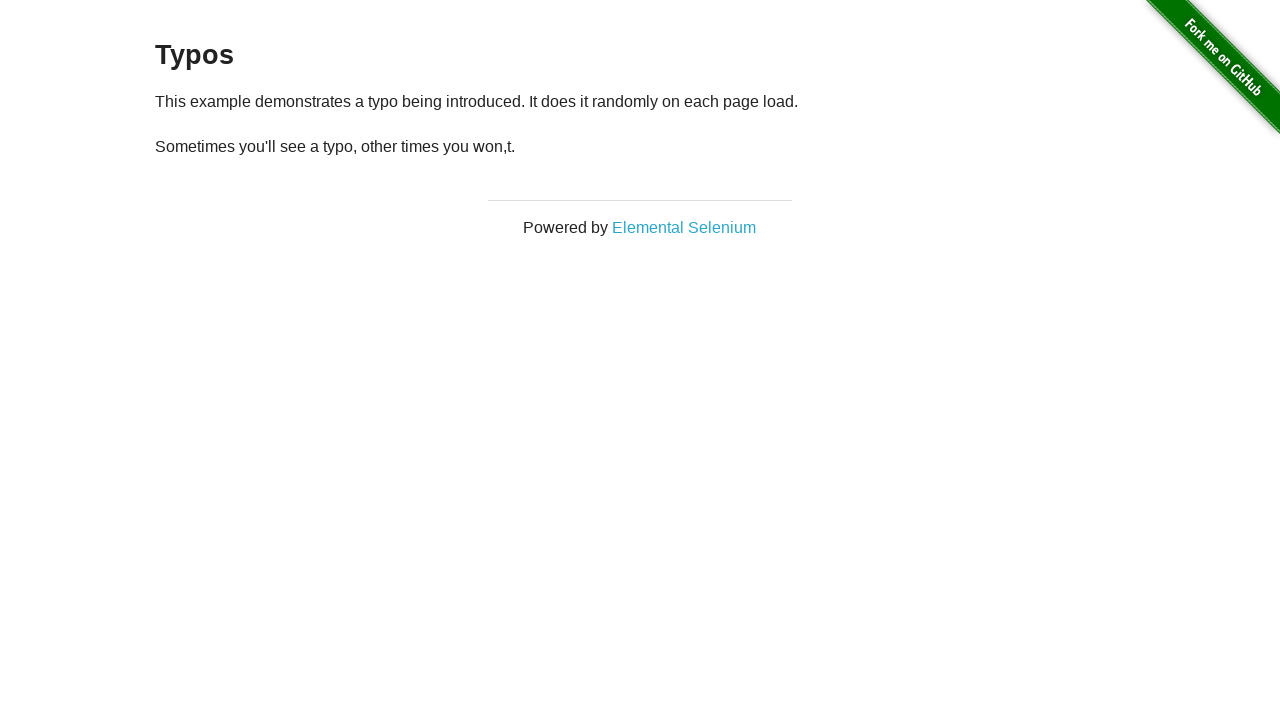

Waited for paragraph element (attempt 9)
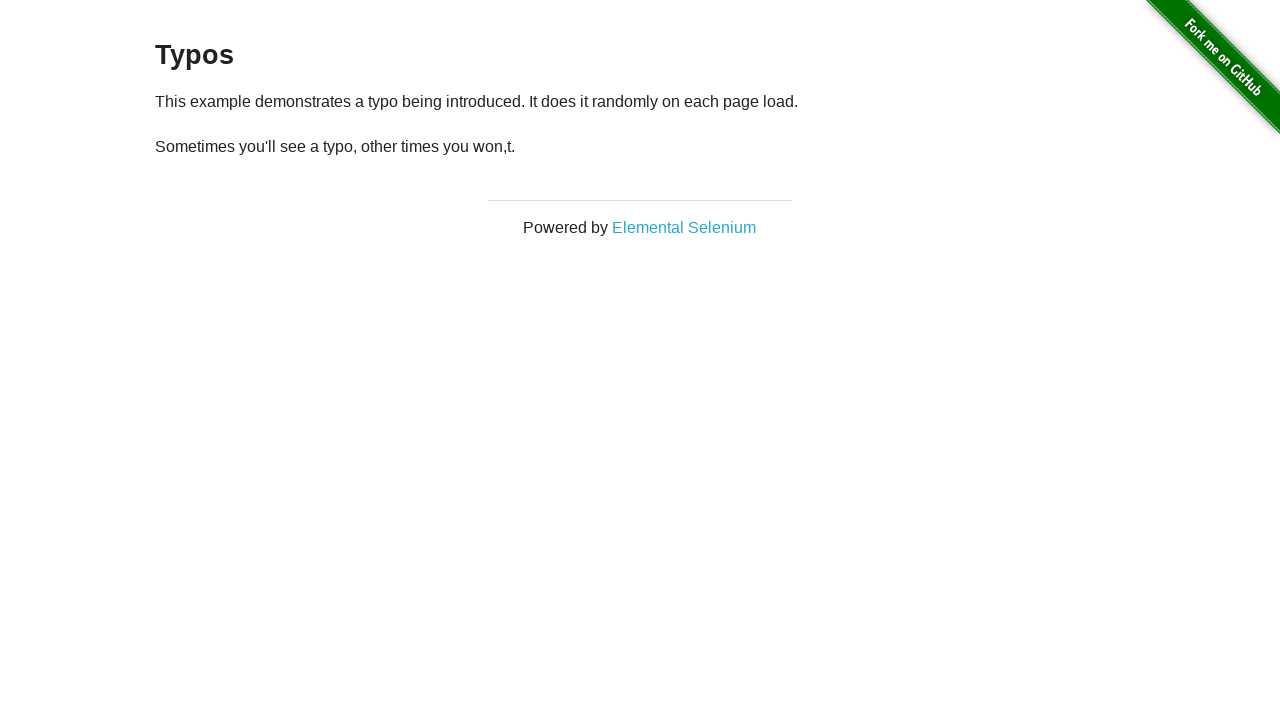

Retrieved paragraph text: '
  Sometimes you'll see a typo, other times you won,t.
'
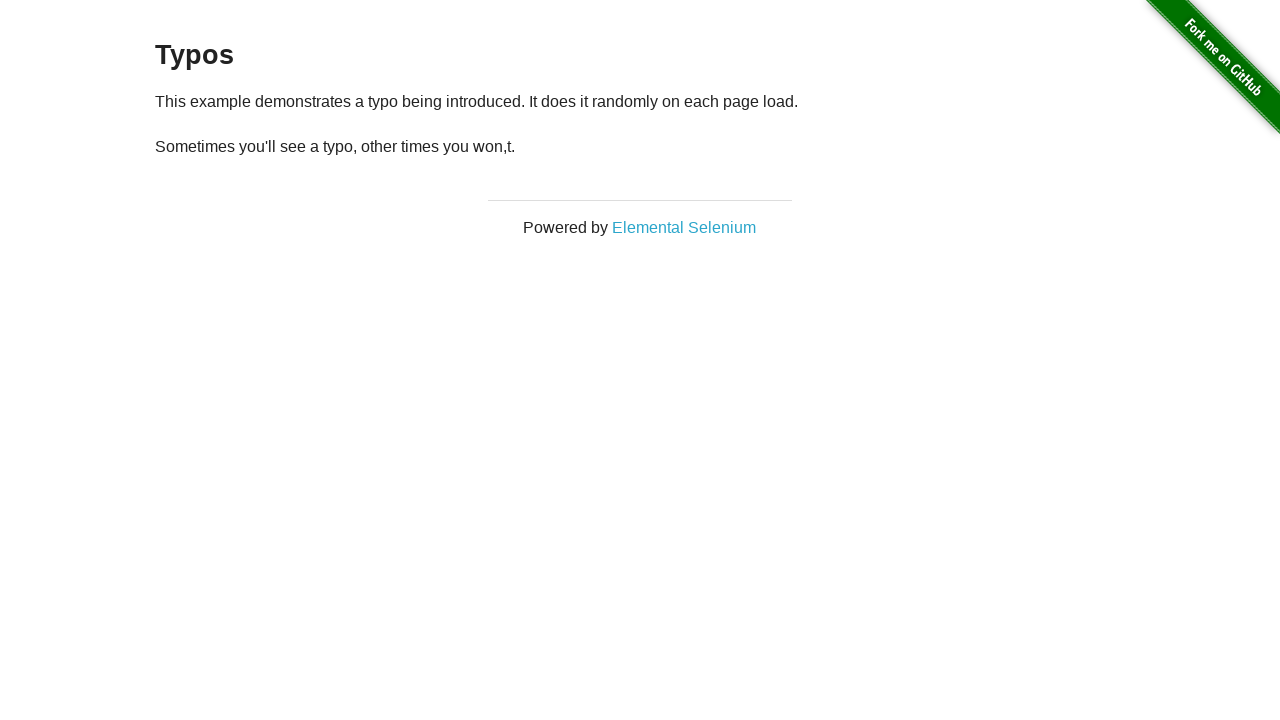

Text mismatch detected, reloading page (attempt 10)
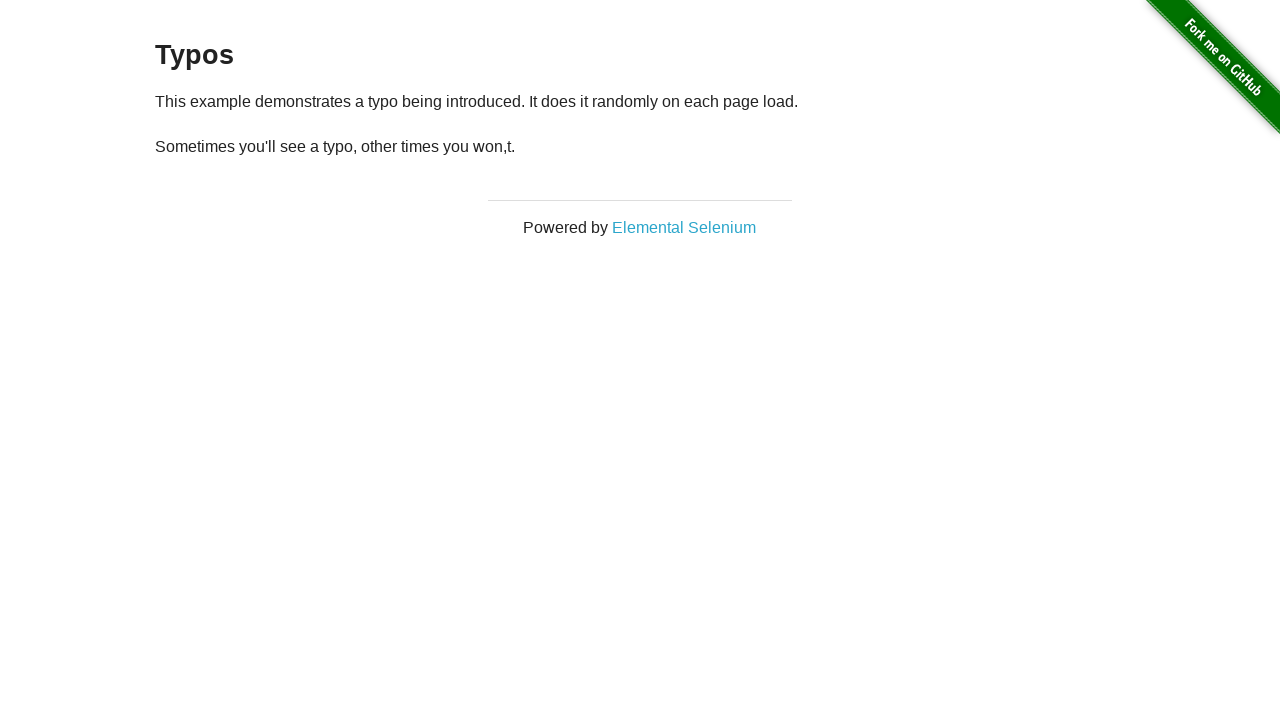

Page reloaded
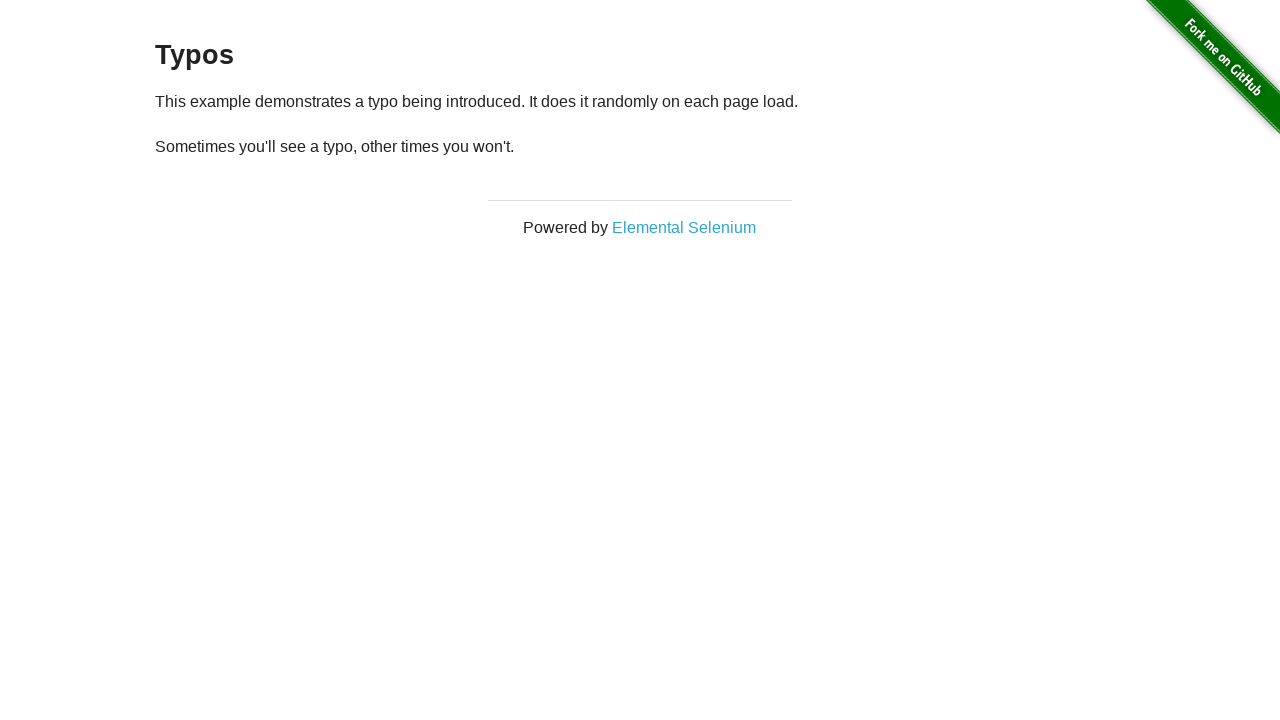

Waited for paragraph element (attempt 10)
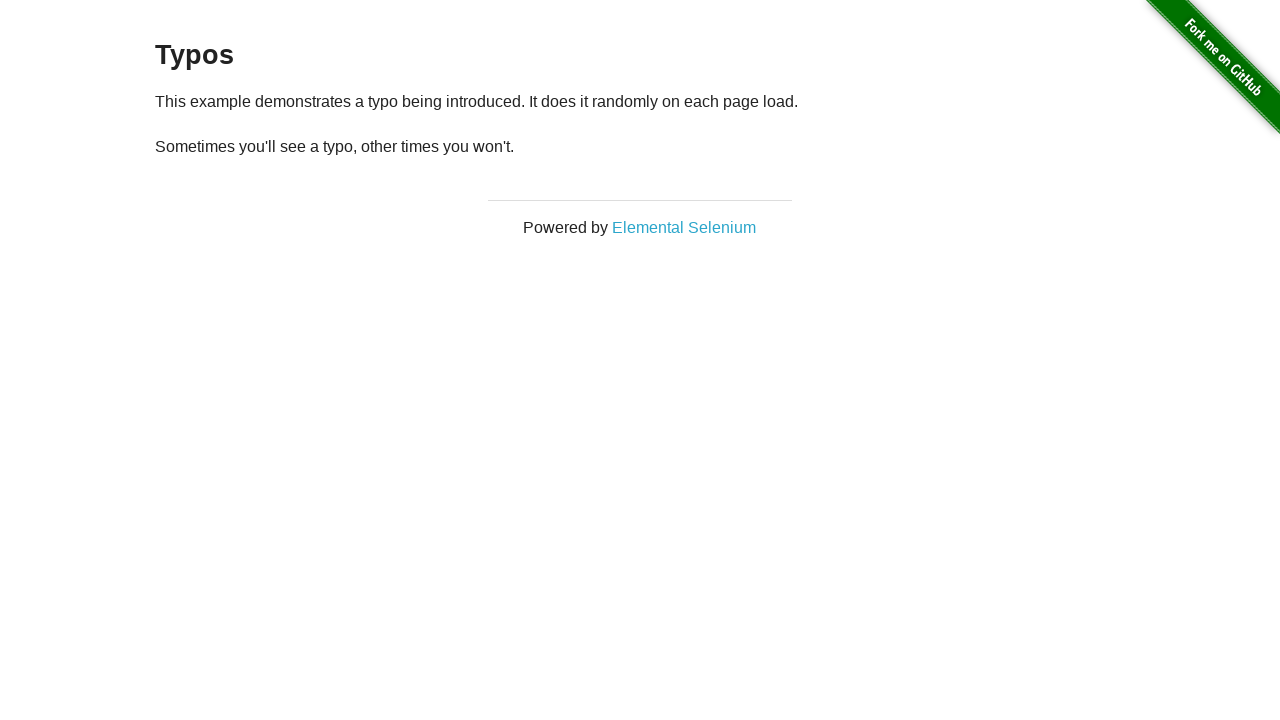

Retrieved paragraph text: '
  Sometimes you'll see a typo, other times you won't.
'
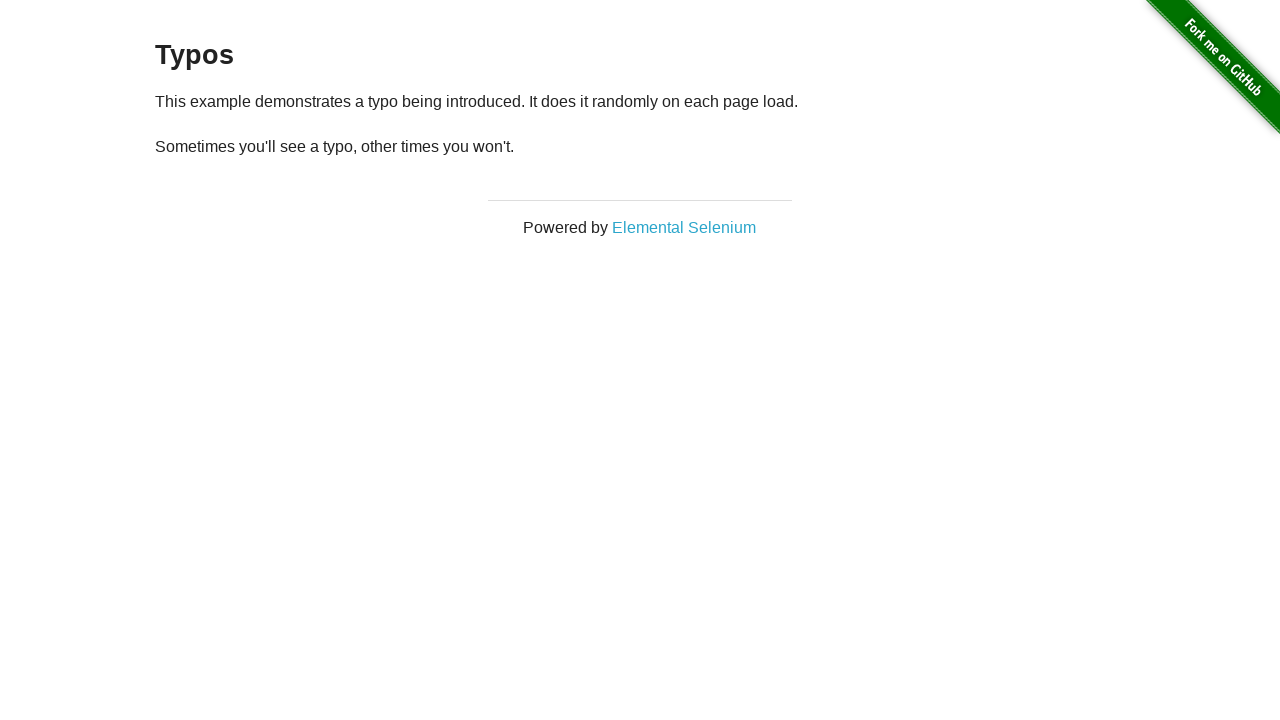

Text mismatch detected, reloading page (attempt 11)
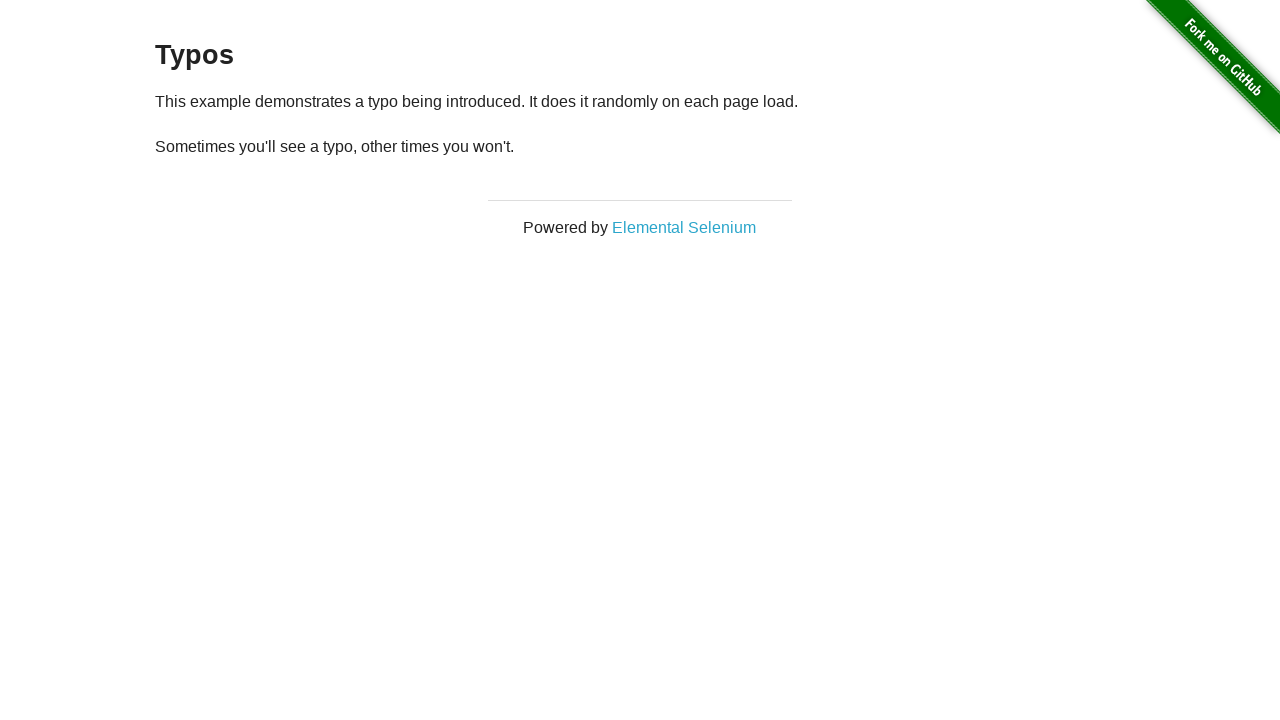

Page reloaded
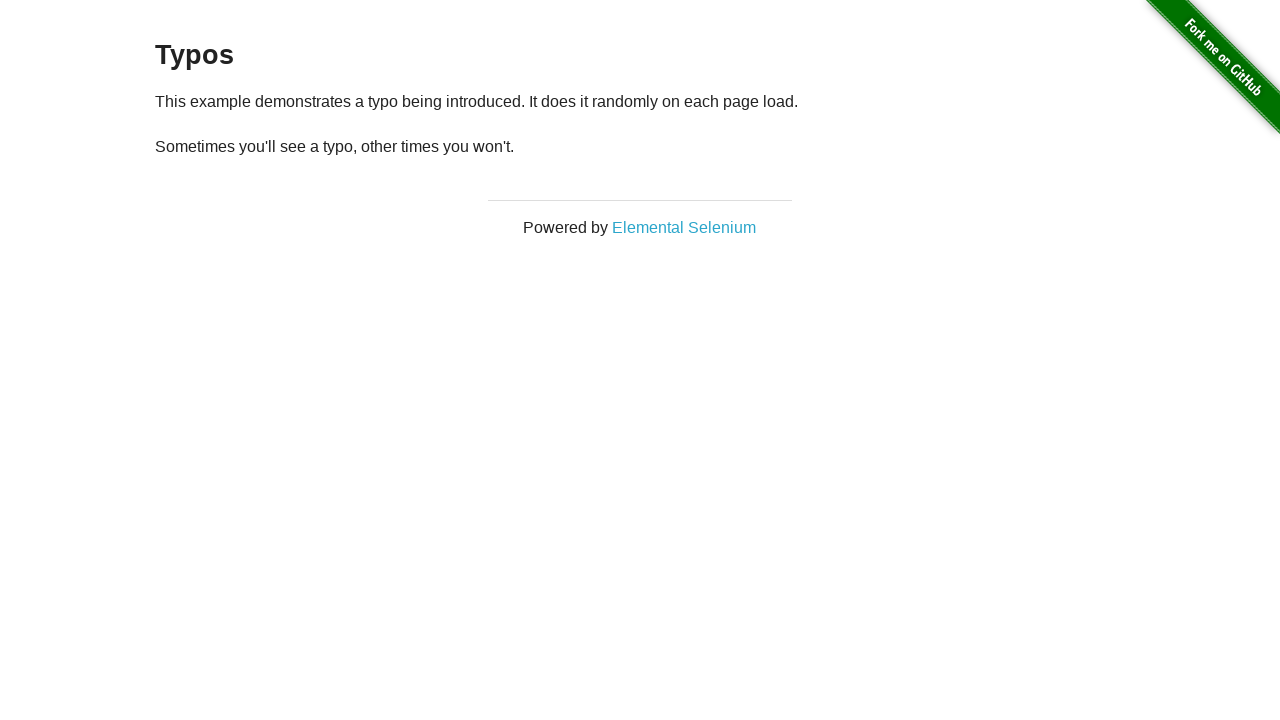

Waited for paragraph element (attempt 11)
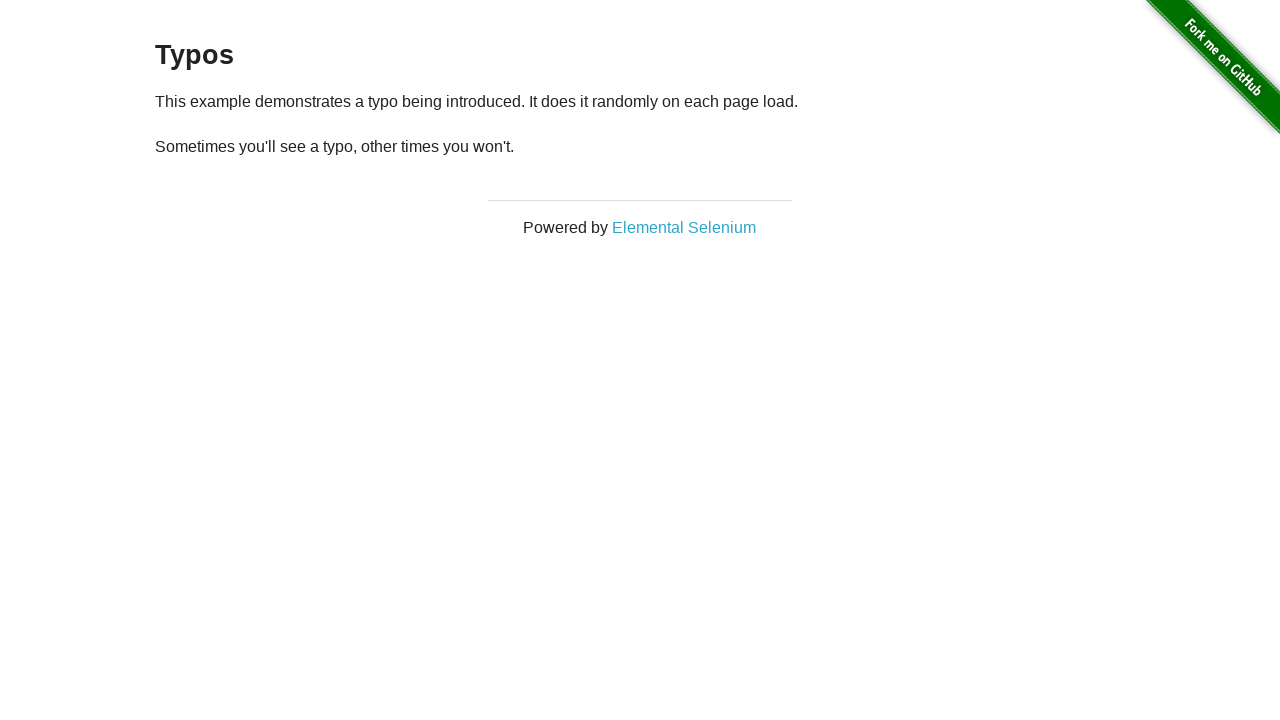

Retrieved paragraph text: '
  Sometimes you'll see a typo, other times you won't.
'
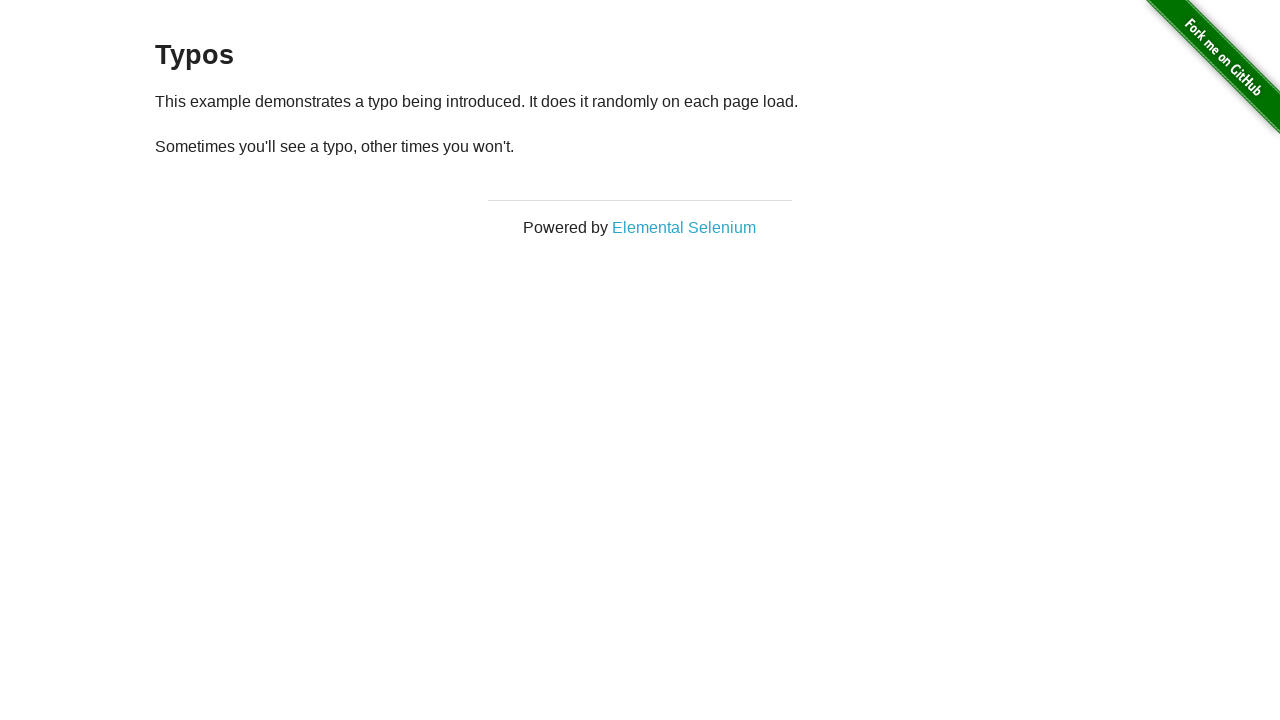

Text mismatch detected, reloading page (attempt 12)
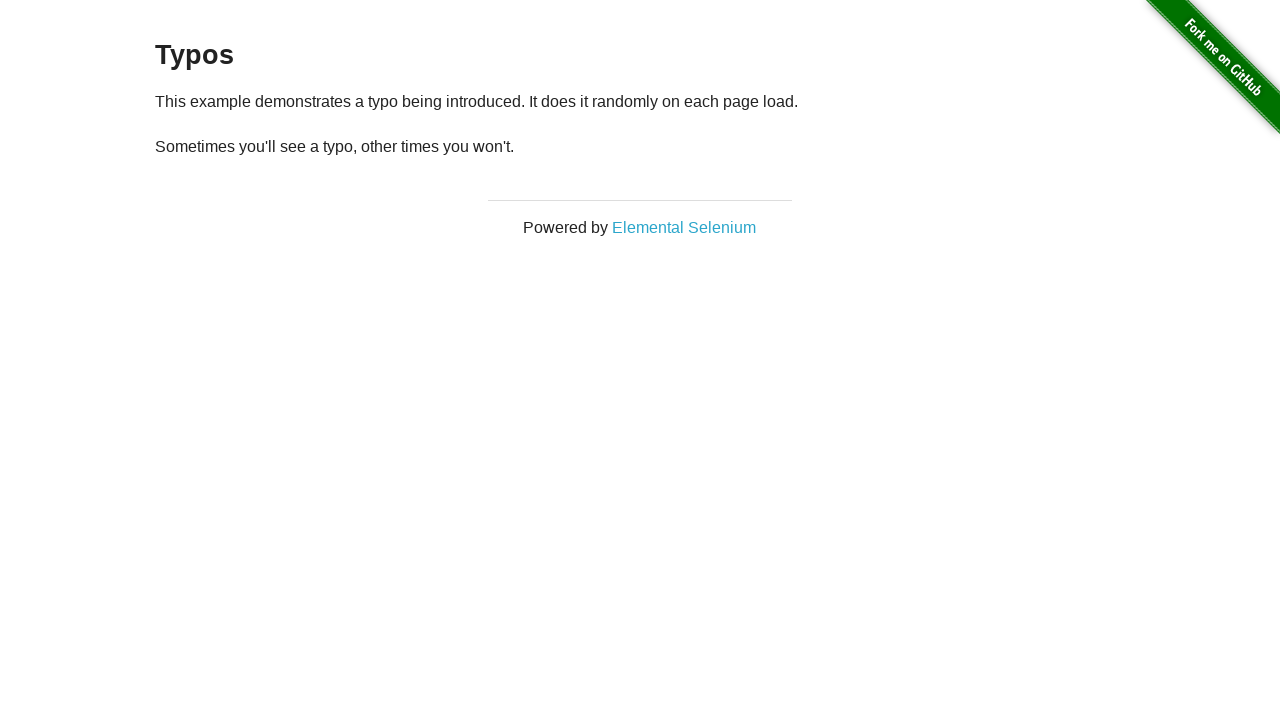

Page reloaded
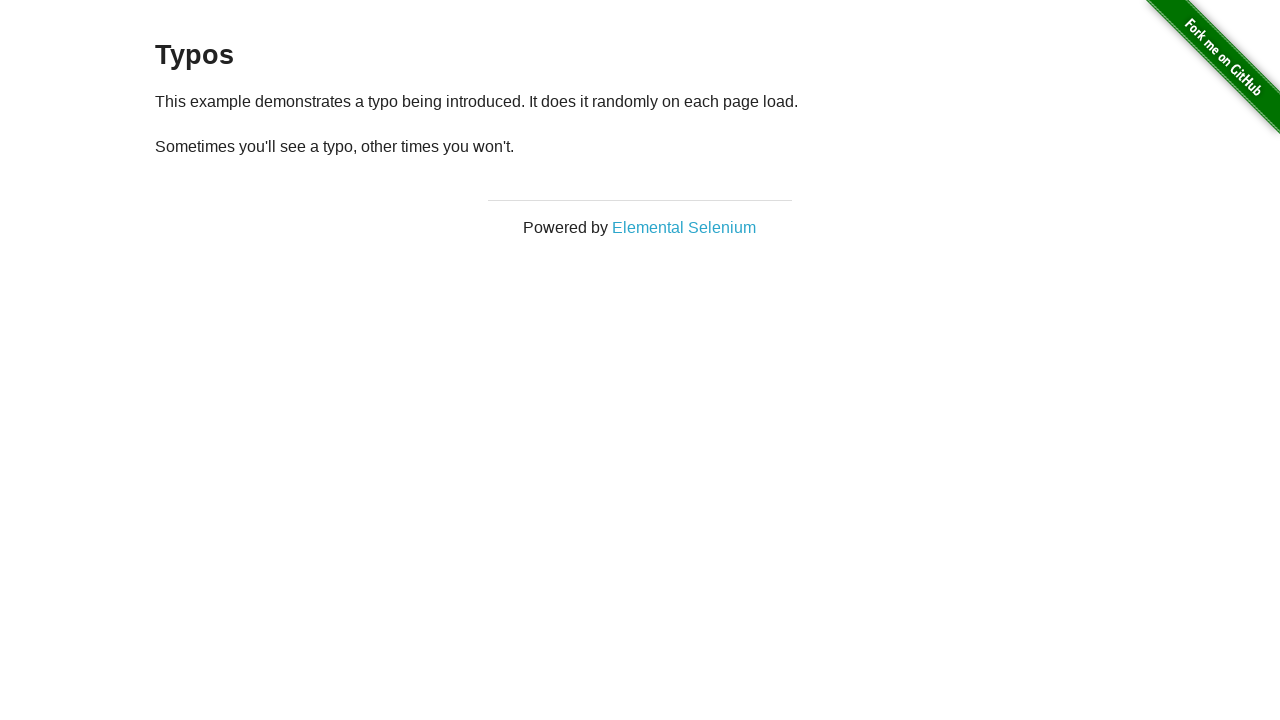

Waited for paragraph element (attempt 12)
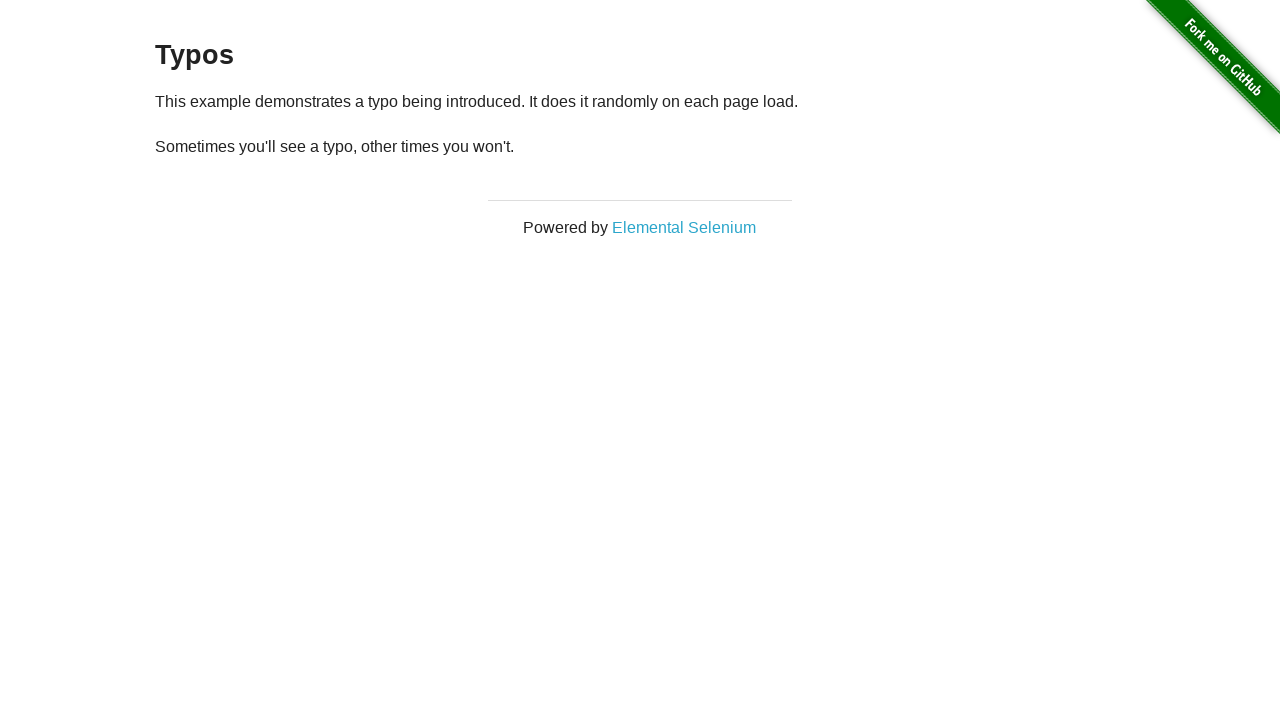

Retrieved paragraph text: '
  Sometimes you'll see a typo, other times you won't.
'
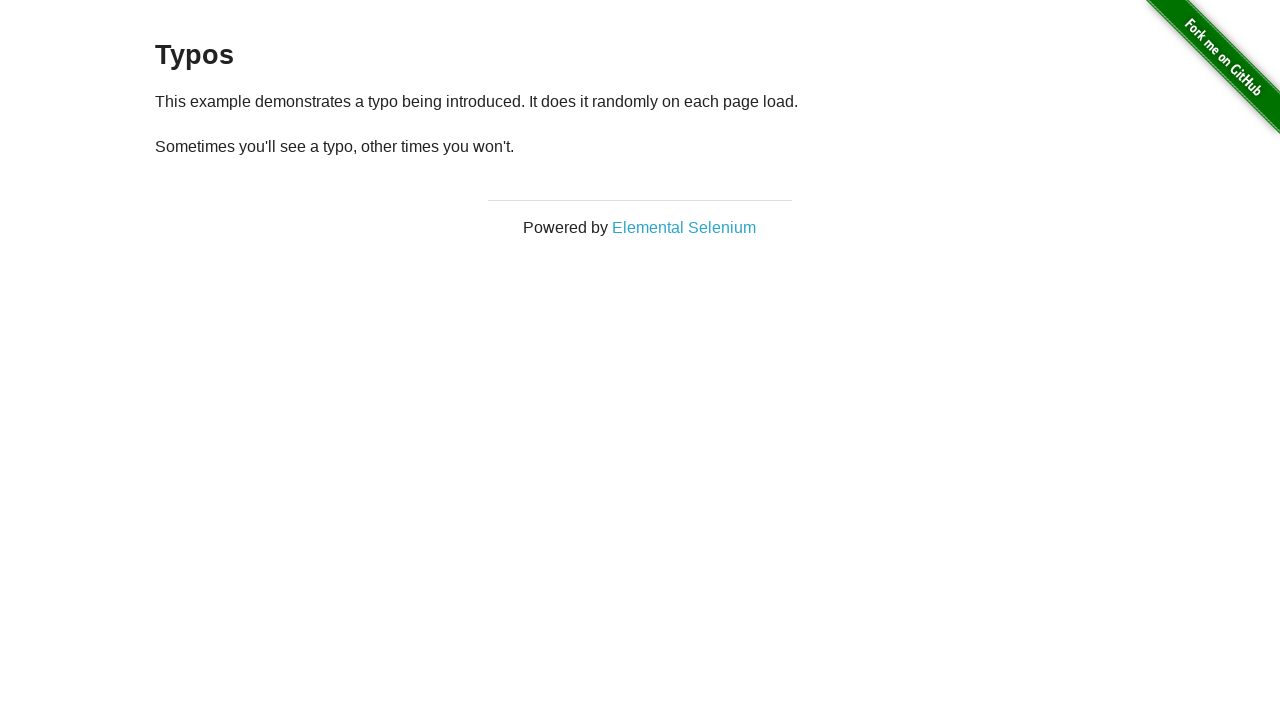

Text mismatch detected, reloading page (attempt 13)
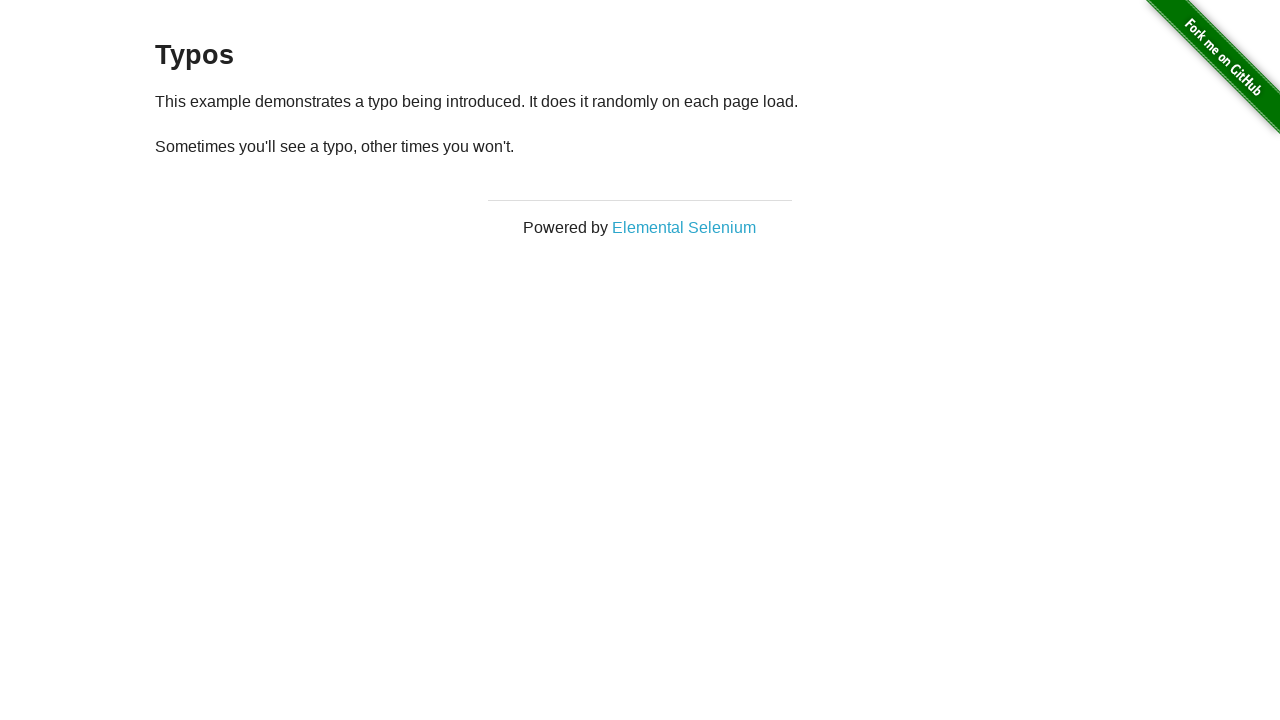

Page reloaded
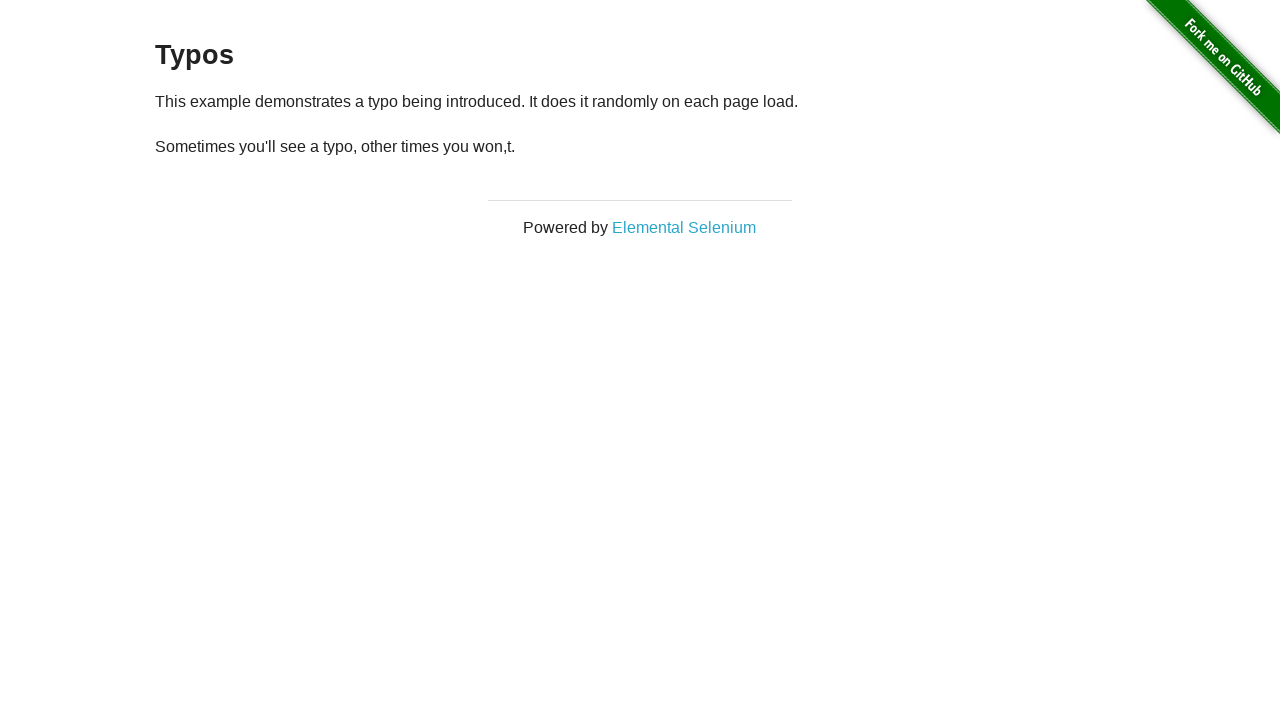

Waited for paragraph element (attempt 13)
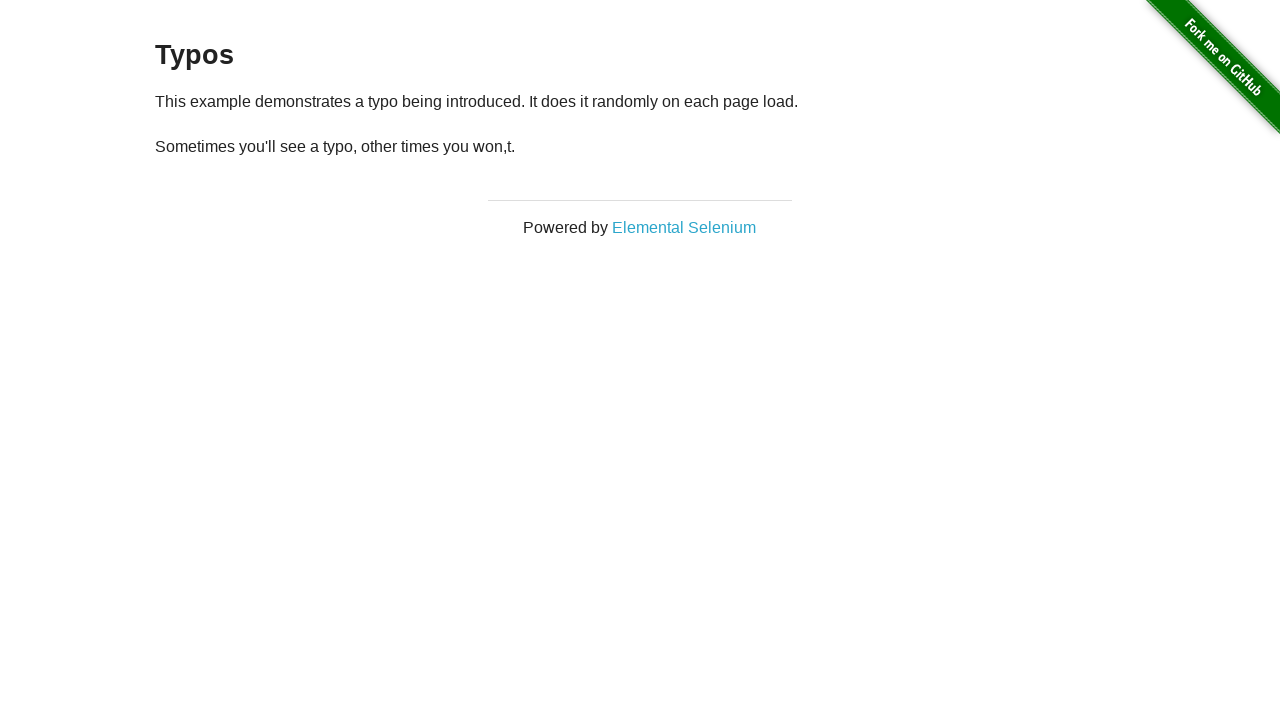

Retrieved paragraph text: '
  Sometimes you'll see a typo, other times you won,t.
'
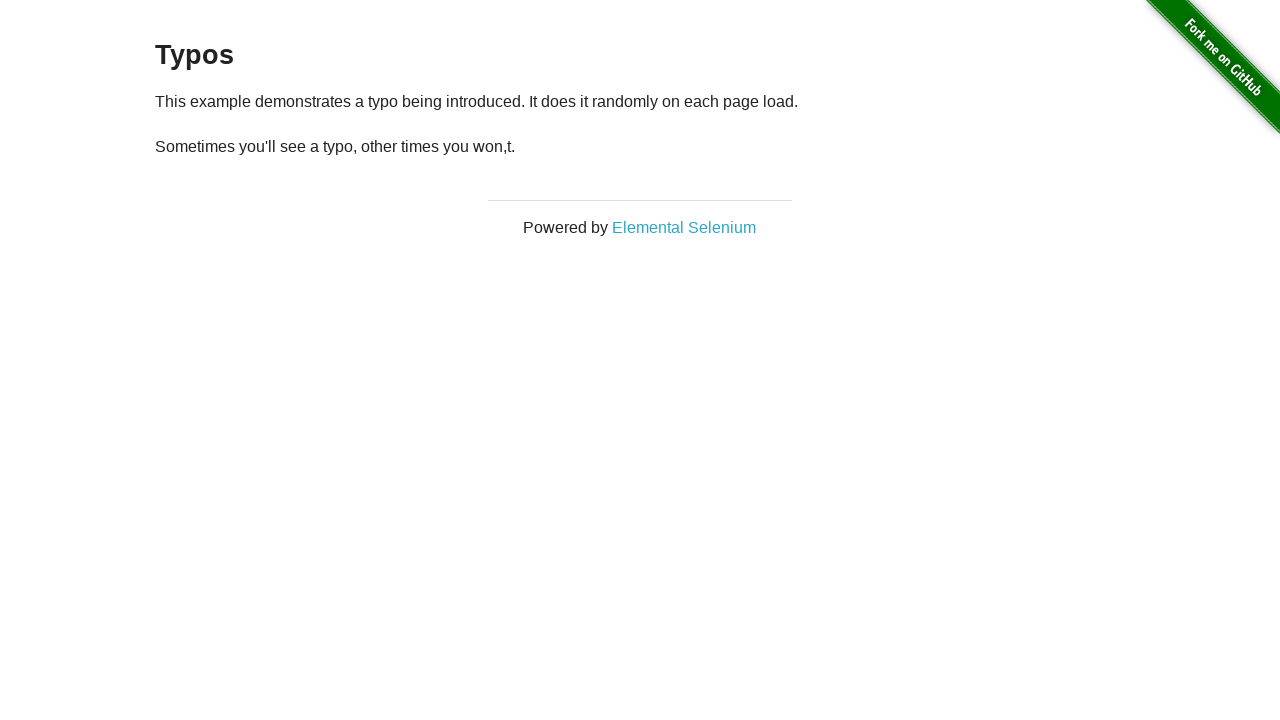

Text mismatch detected, reloading page (attempt 14)
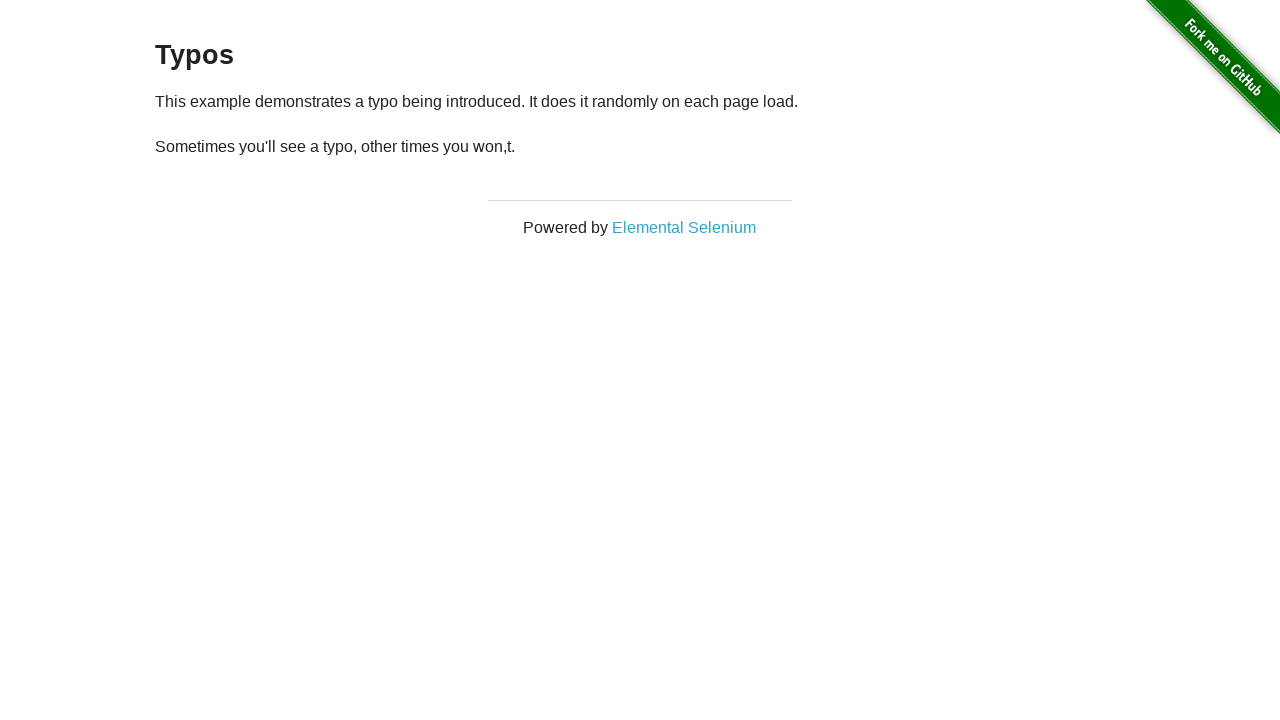

Page reloaded
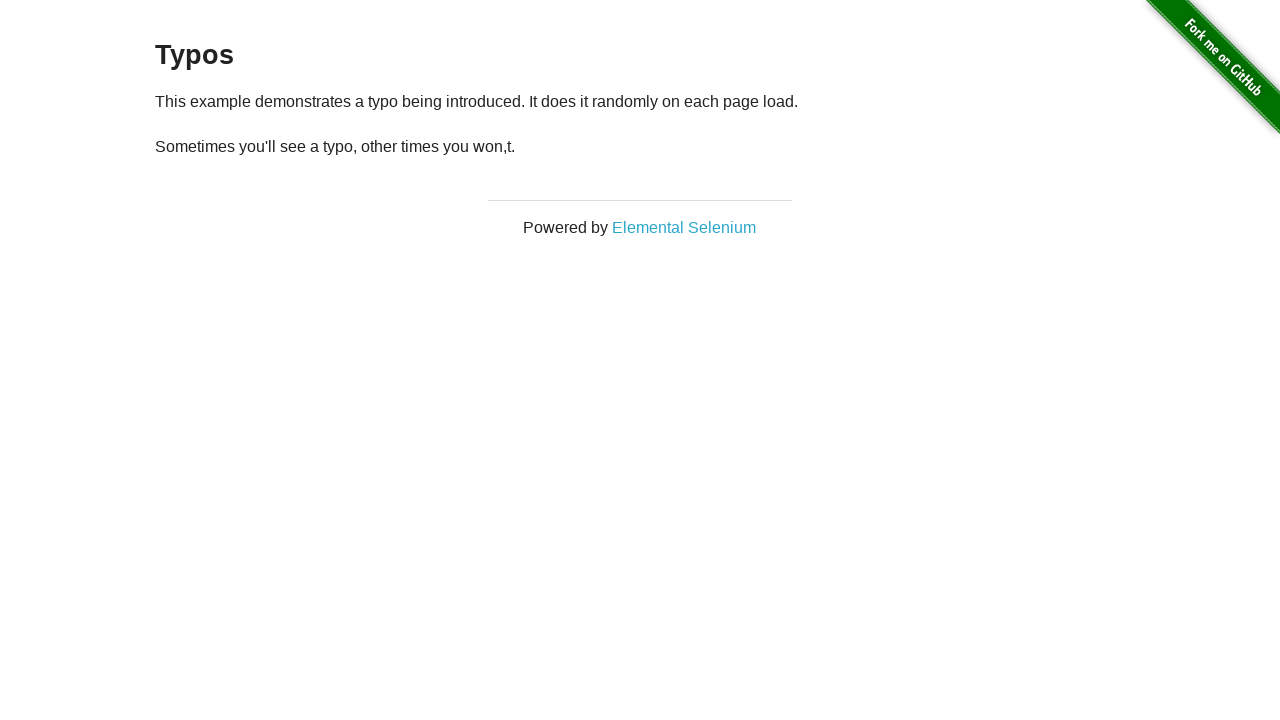

Waited for paragraph element (attempt 14)
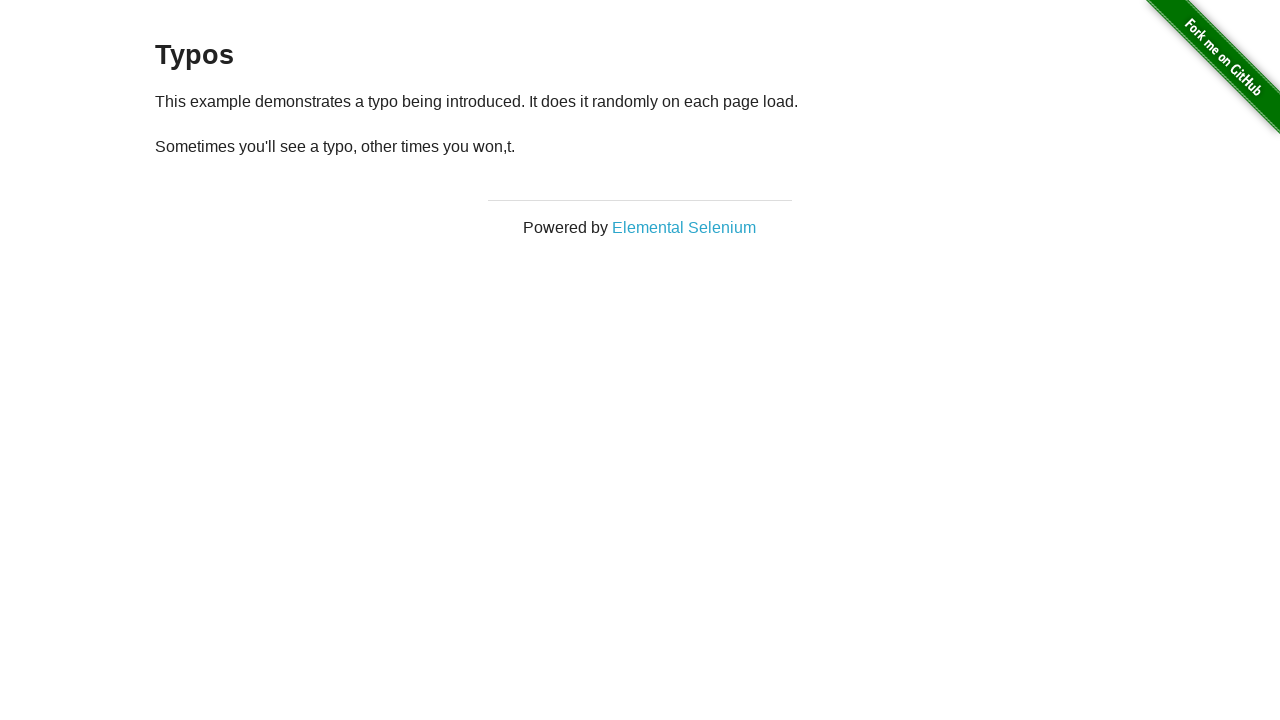

Retrieved paragraph text: '
  Sometimes you'll see a typo, other times you won,t.
'
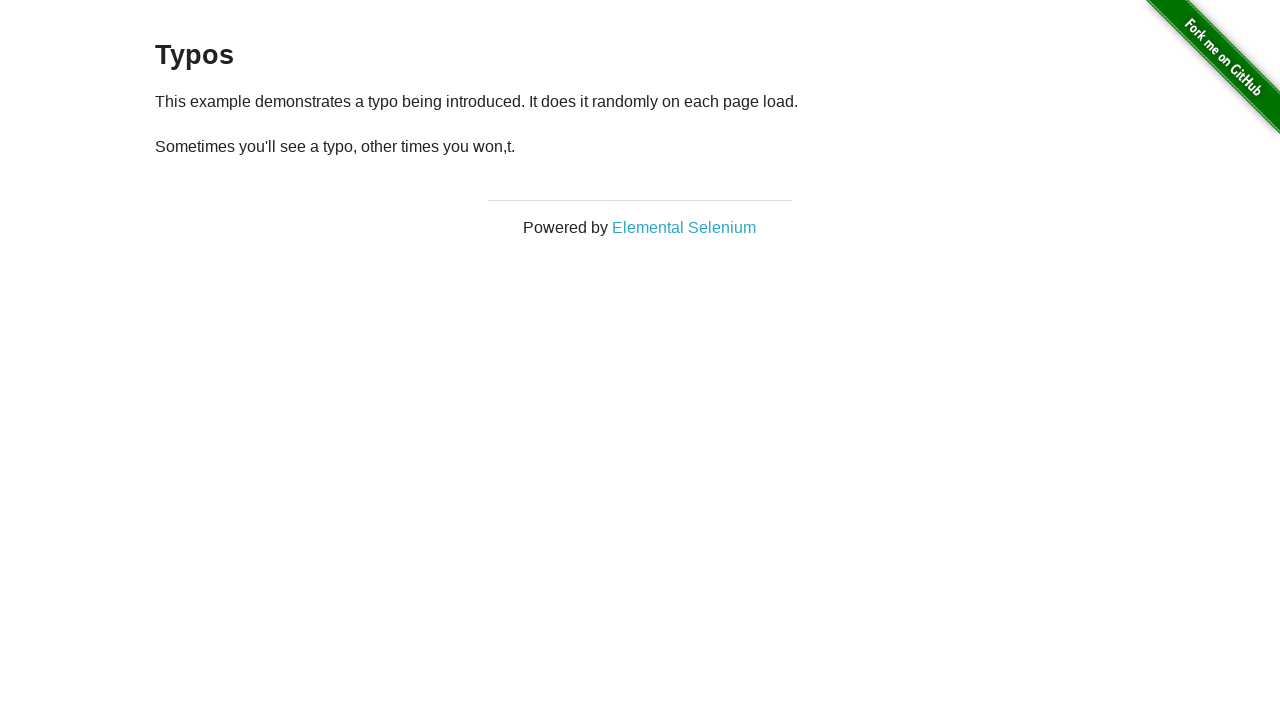

Text mismatch detected, reloading page (attempt 15)
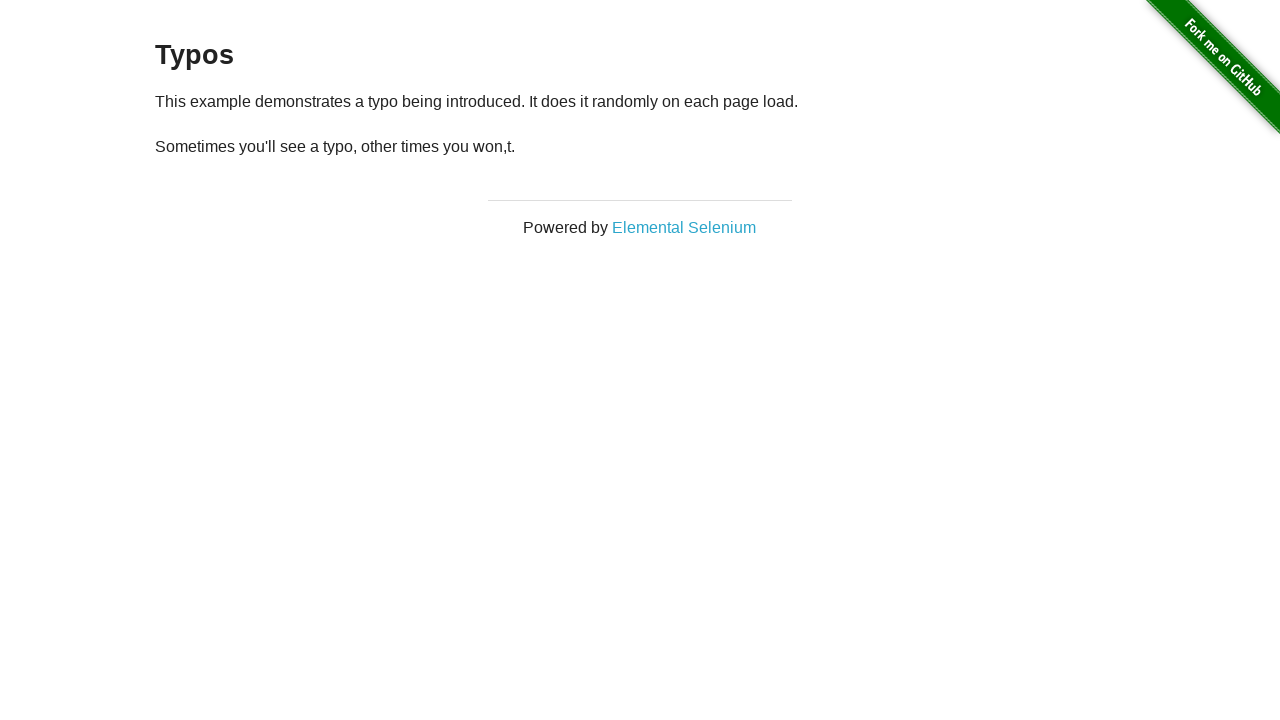

Page reloaded
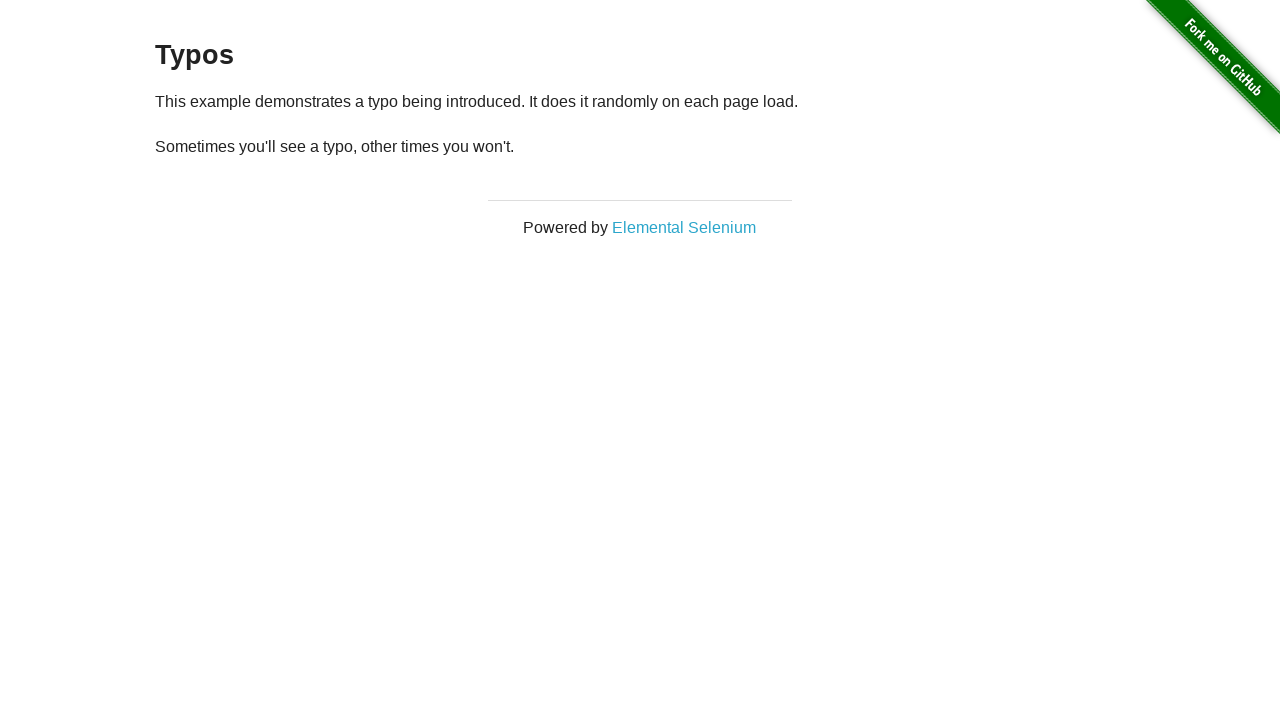

Waited for paragraph element (attempt 15)
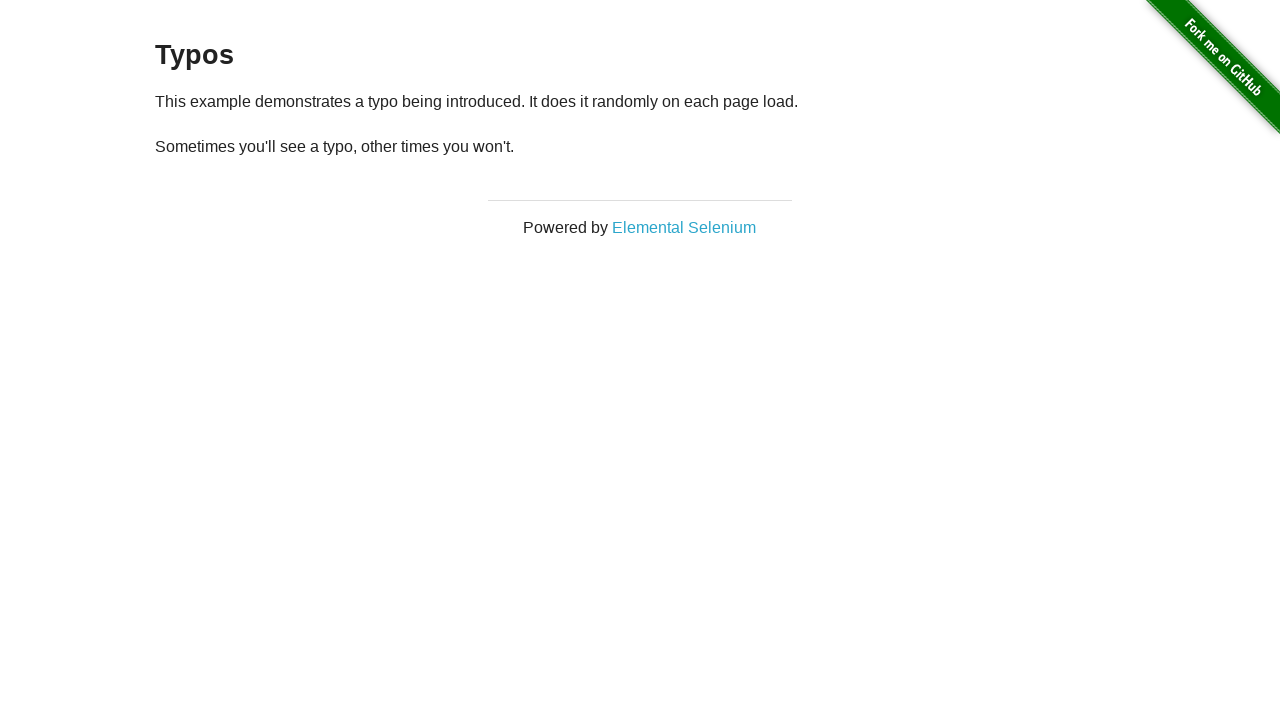

Retrieved paragraph text: '
  Sometimes you'll see a typo, other times you won't.
'
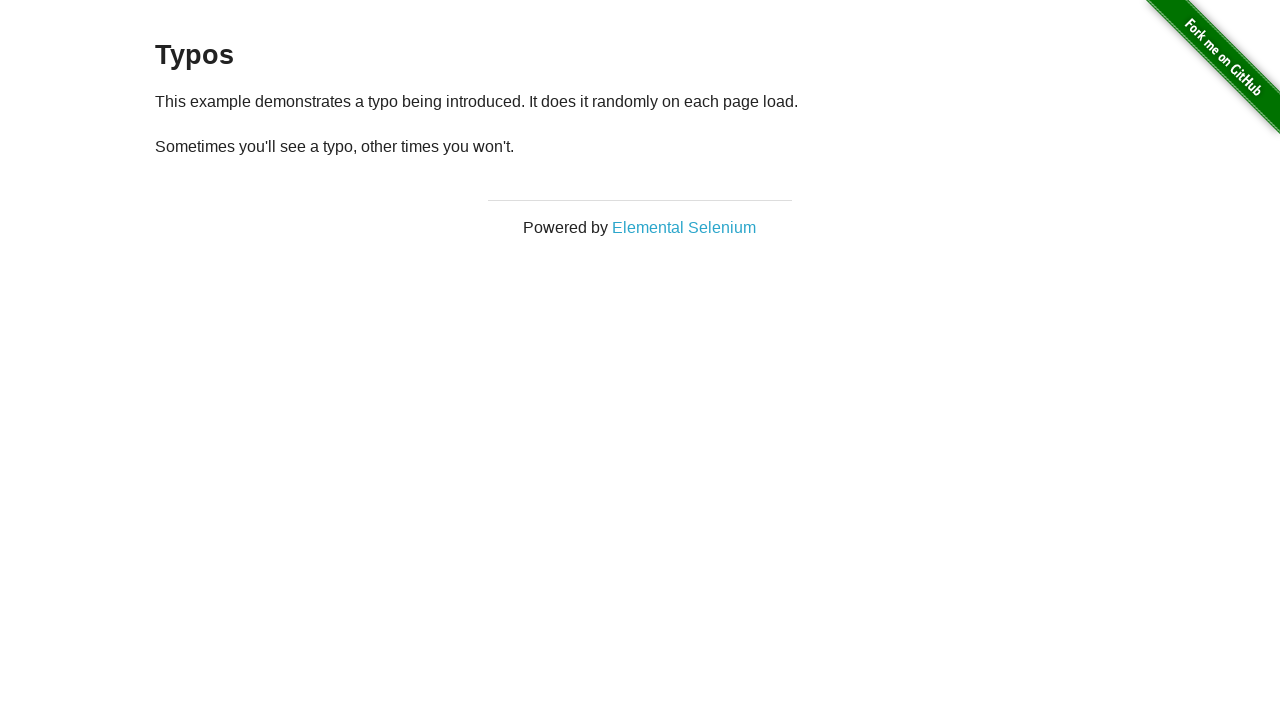

Text mismatch detected, reloading page (attempt 16)
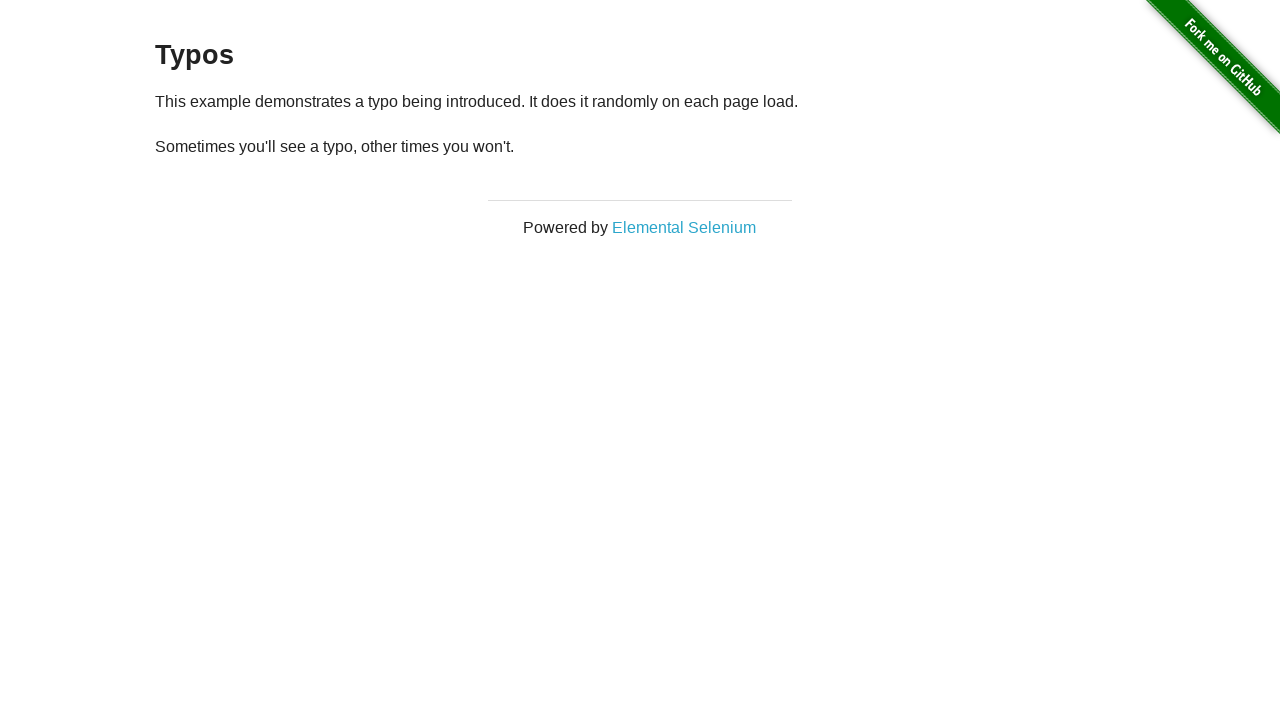

Page reloaded
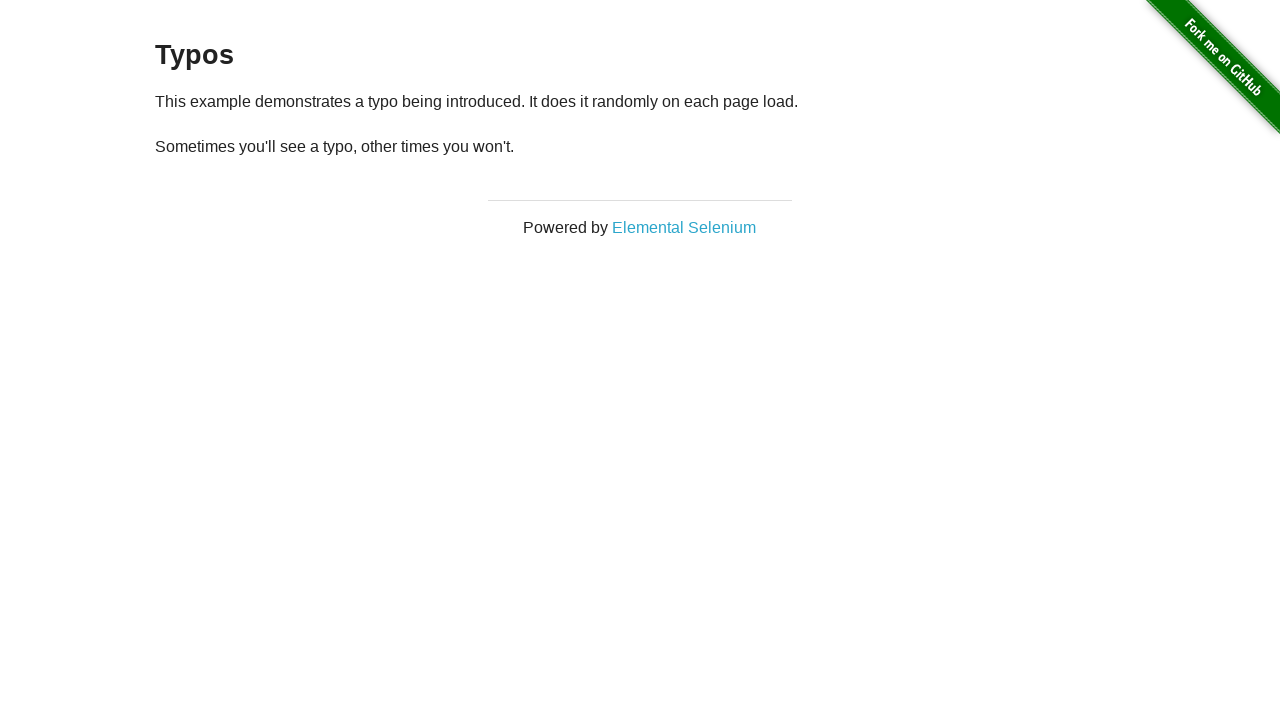

Waited for paragraph element (attempt 16)
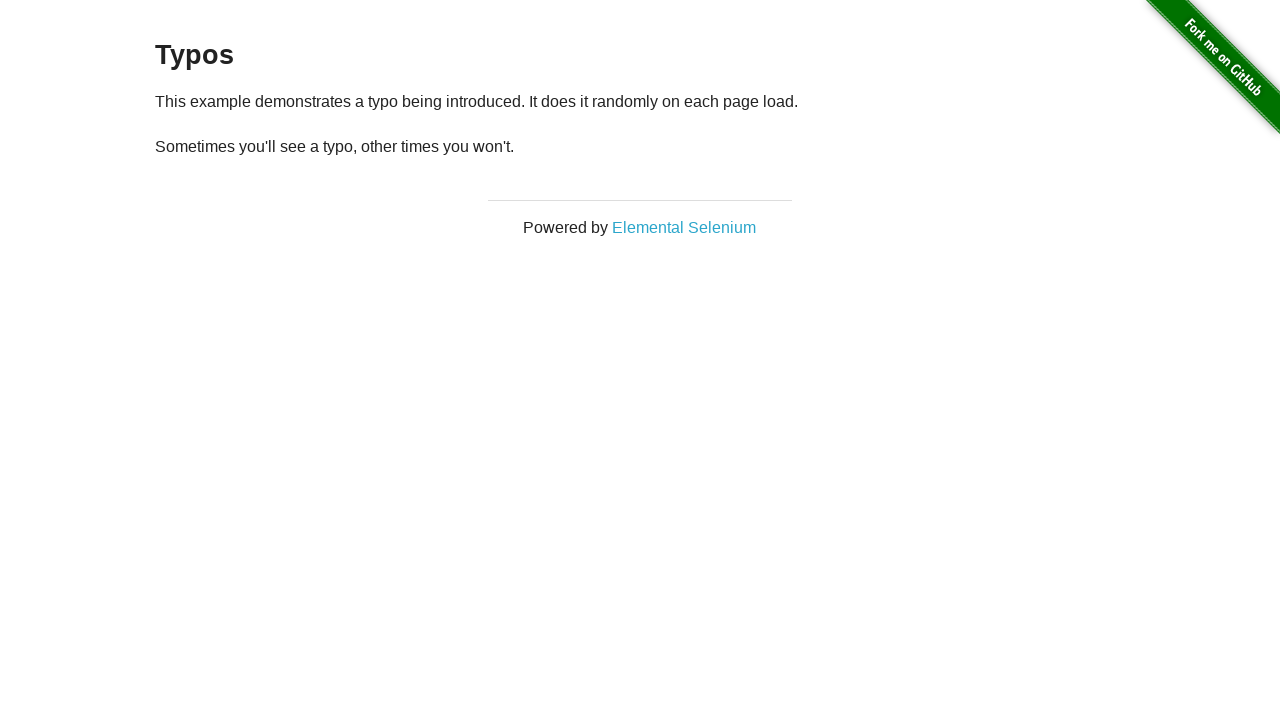

Retrieved paragraph text: '
  Sometimes you'll see a typo, other times you won't.
'
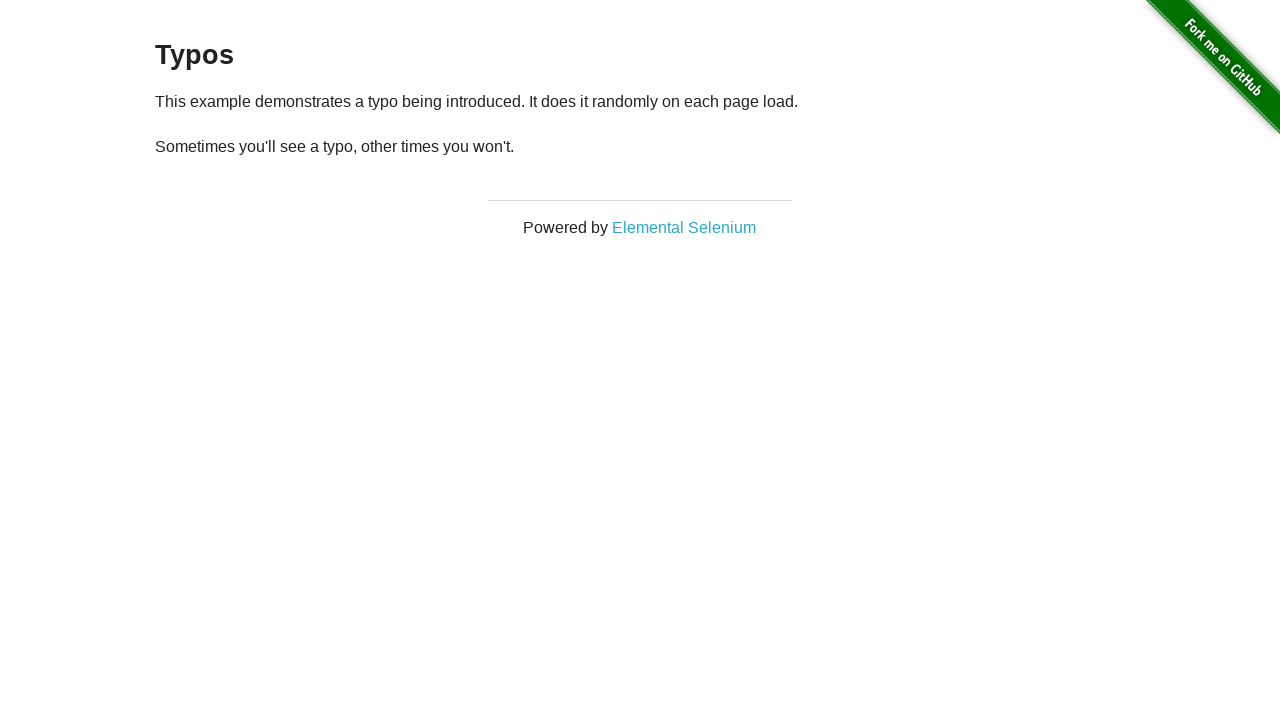

Text mismatch detected, reloading page (attempt 17)
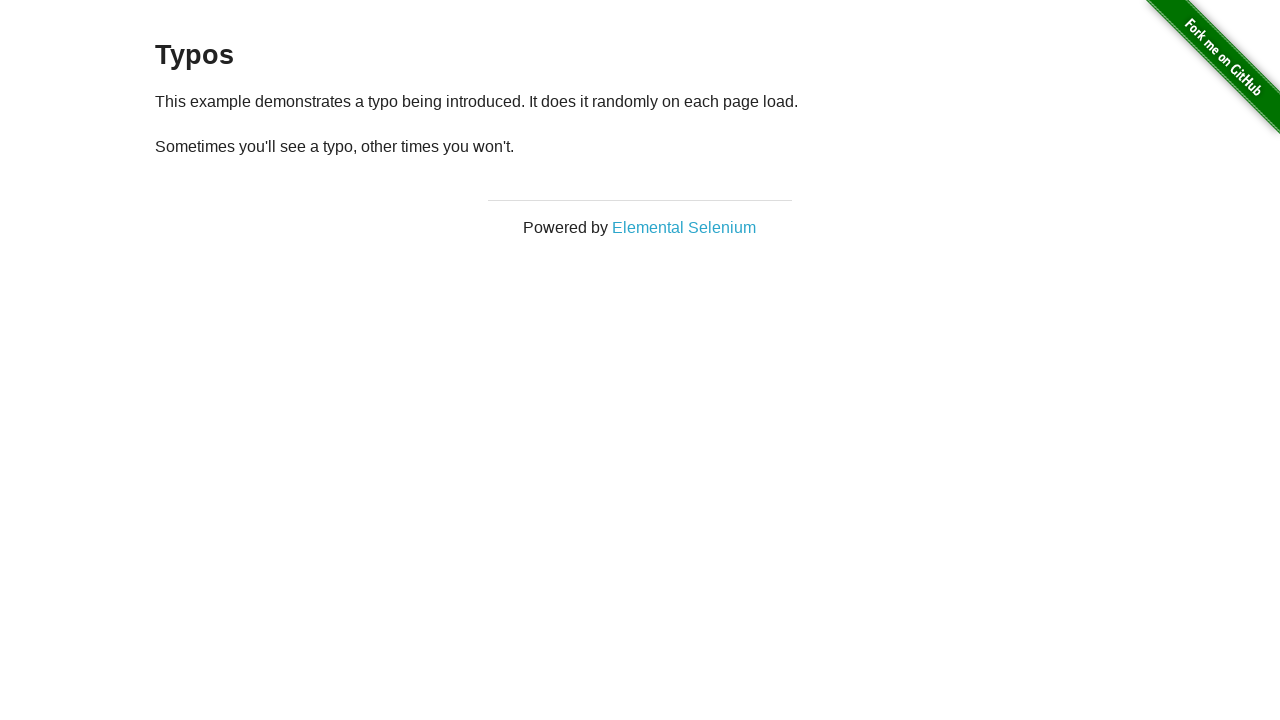

Page reloaded
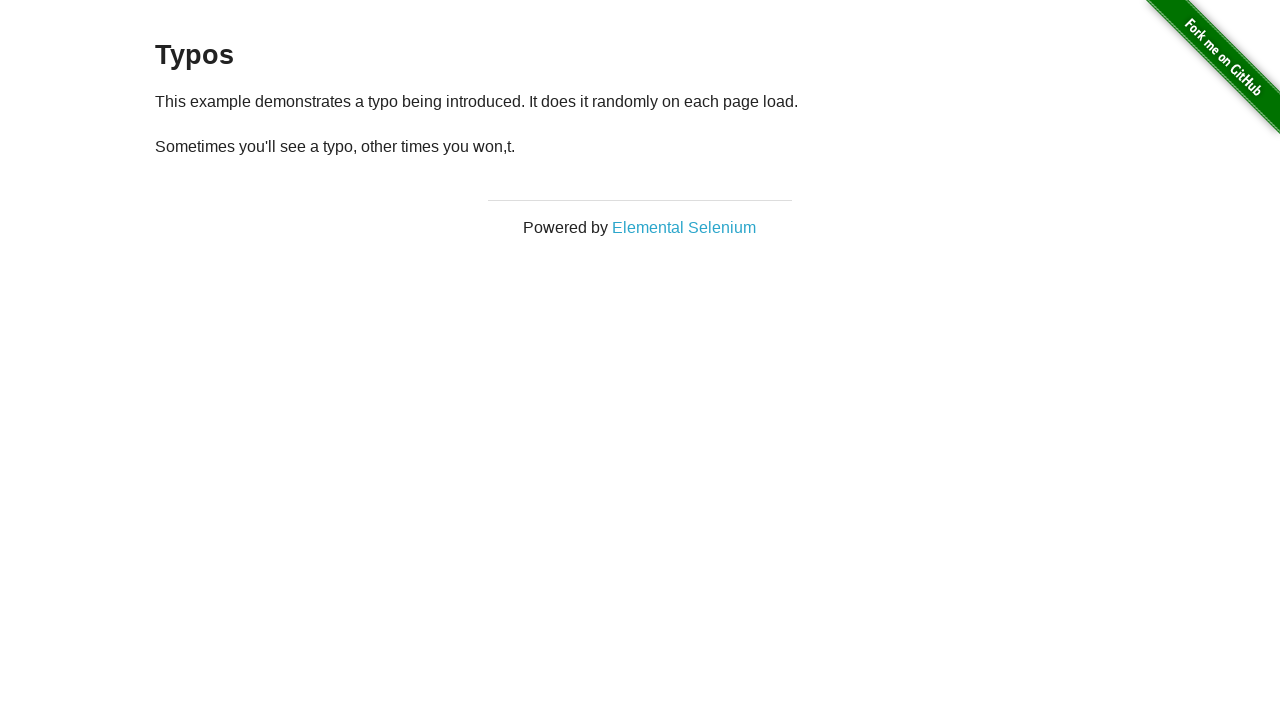

Waited for paragraph element (attempt 17)
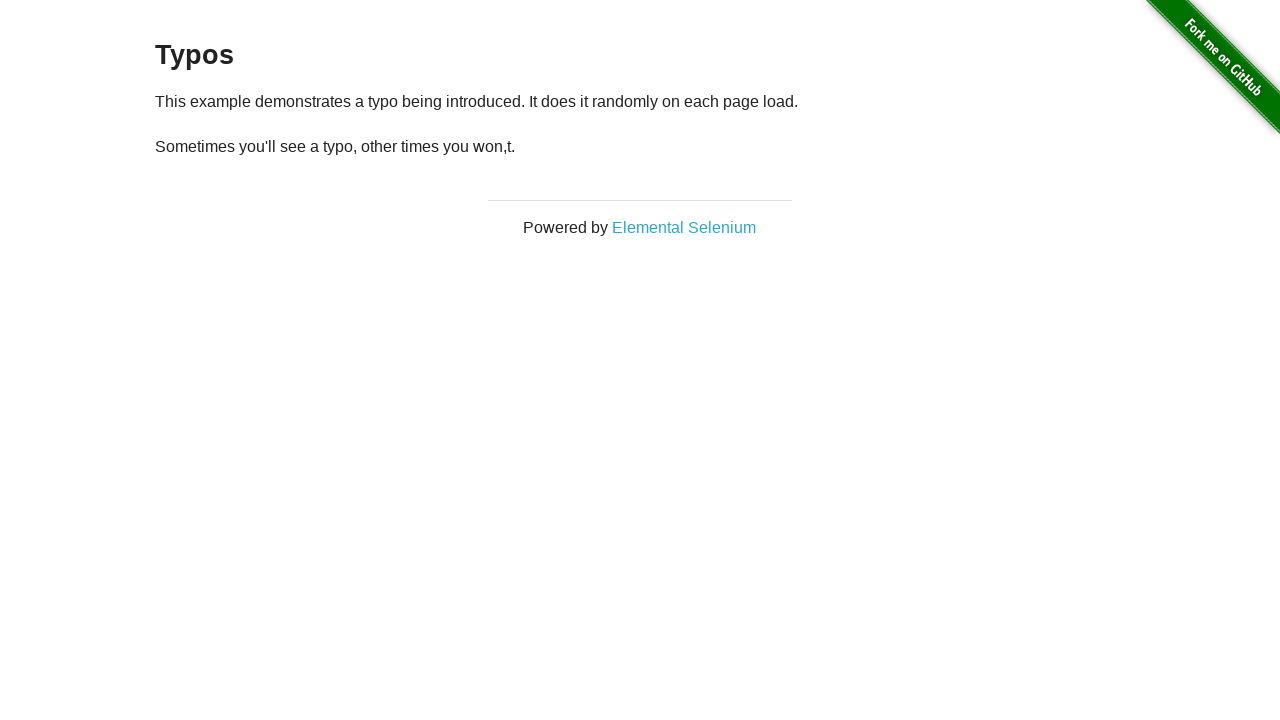

Retrieved paragraph text: '
  Sometimes you'll see a typo, other times you won,t.
'
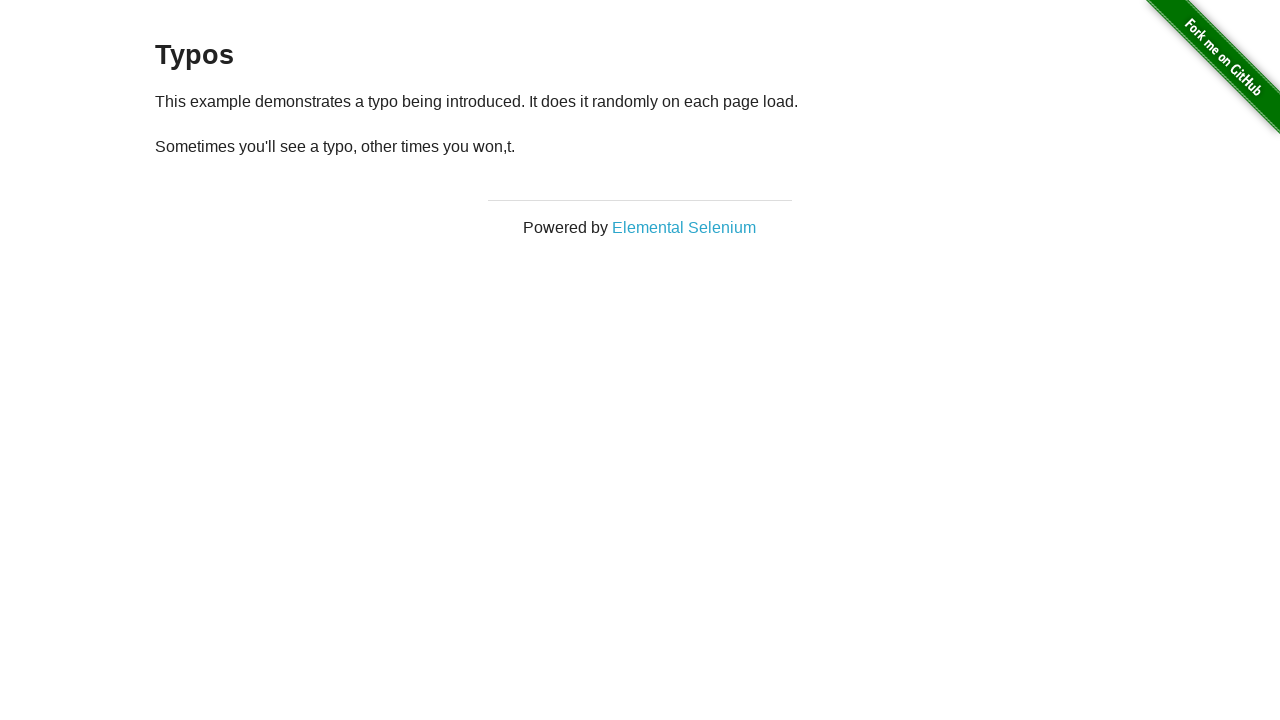

Text mismatch detected, reloading page (attempt 18)
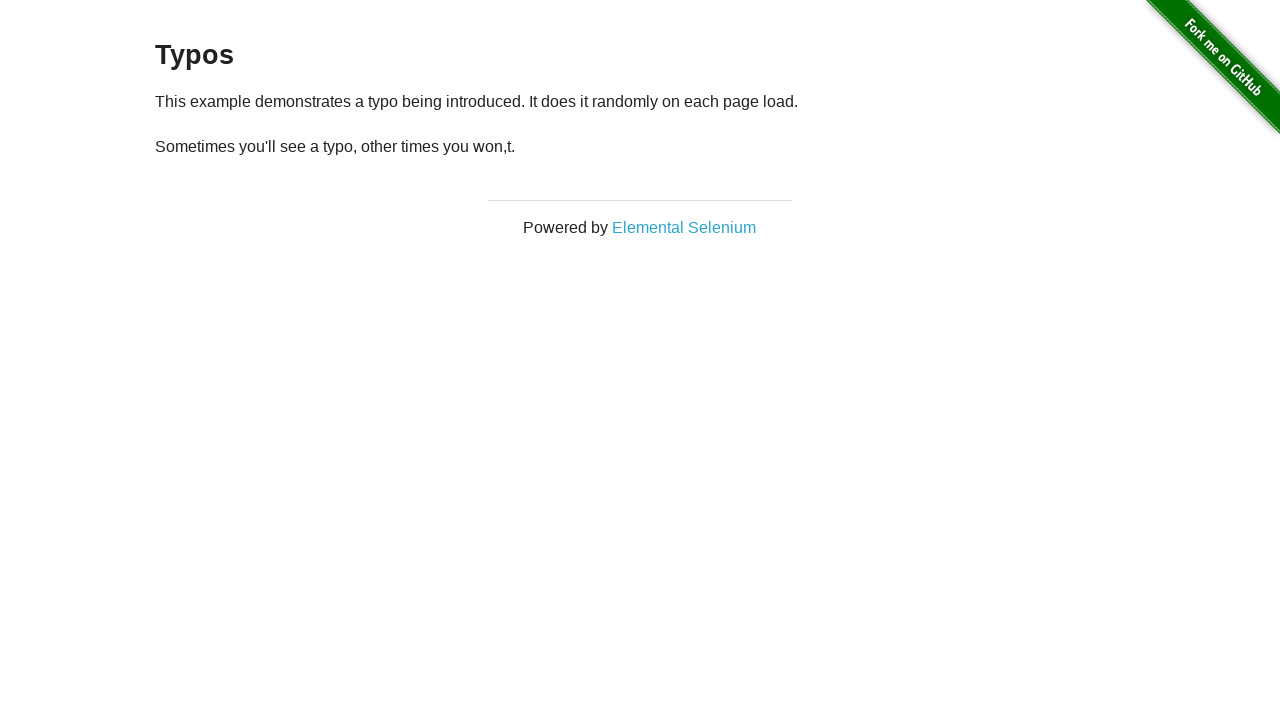

Page reloaded
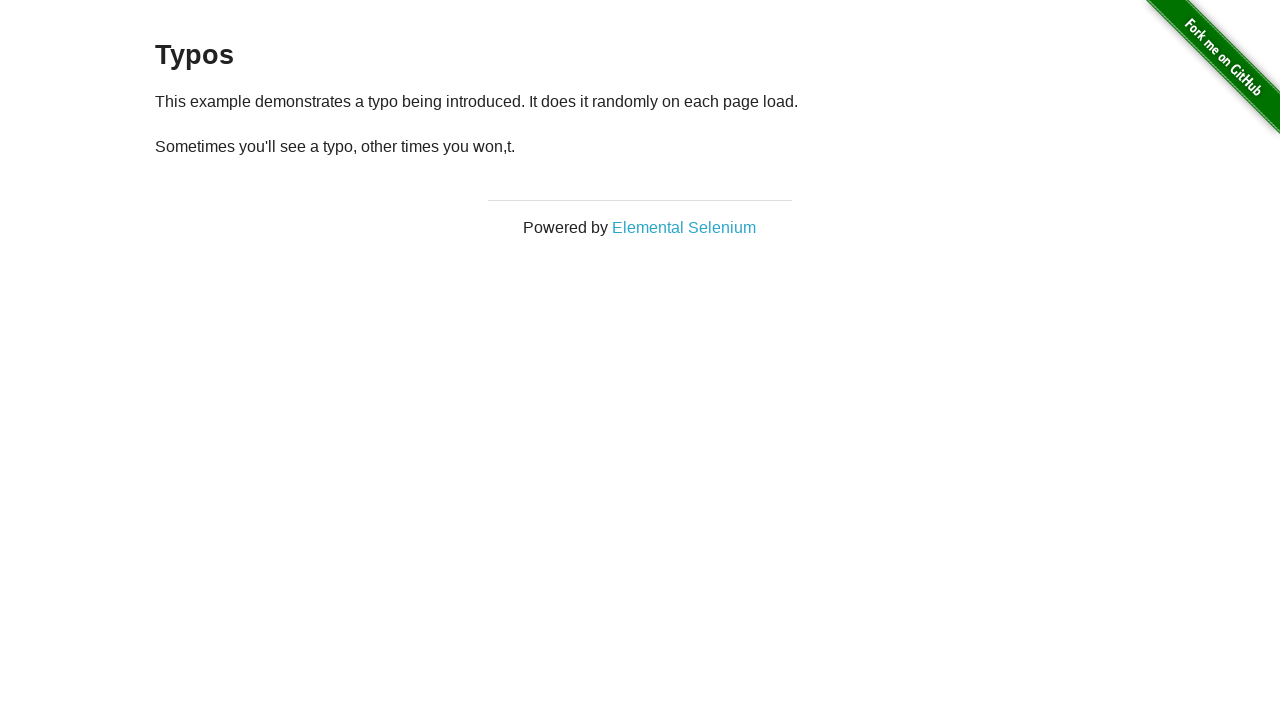

Waited for paragraph element (attempt 18)
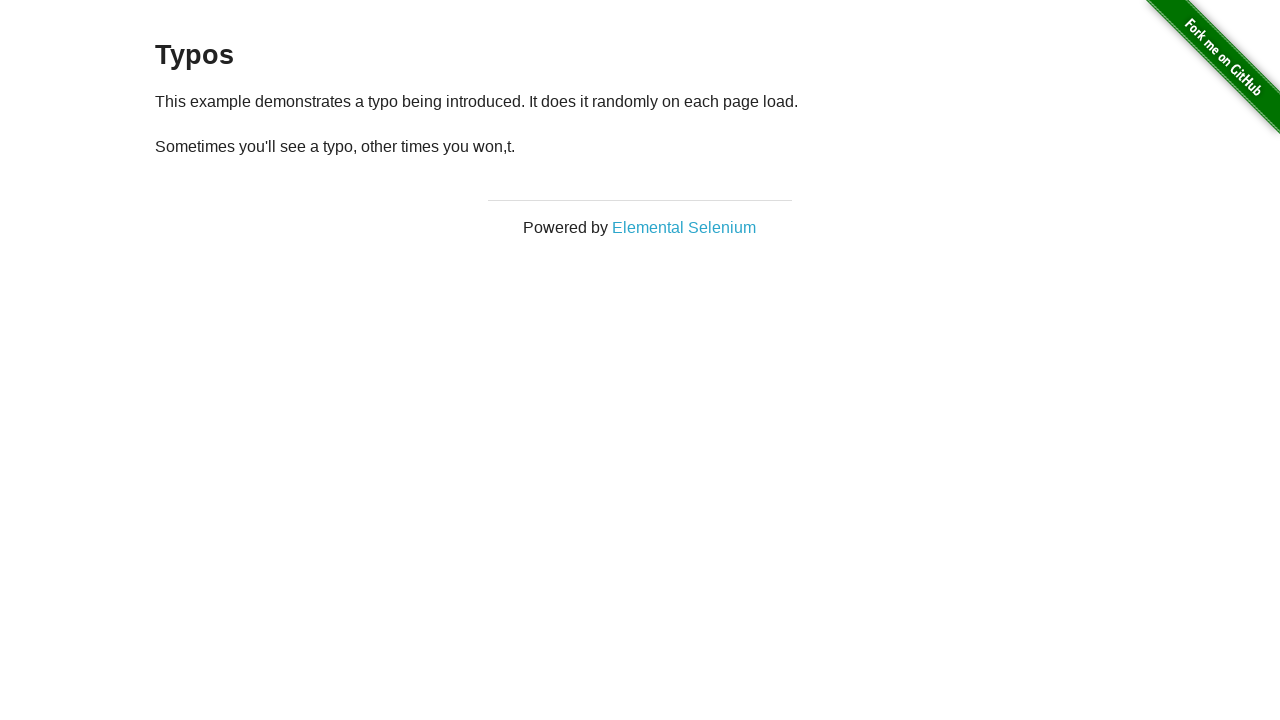

Retrieved paragraph text: '
  Sometimes you'll see a typo, other times you won,t.
'
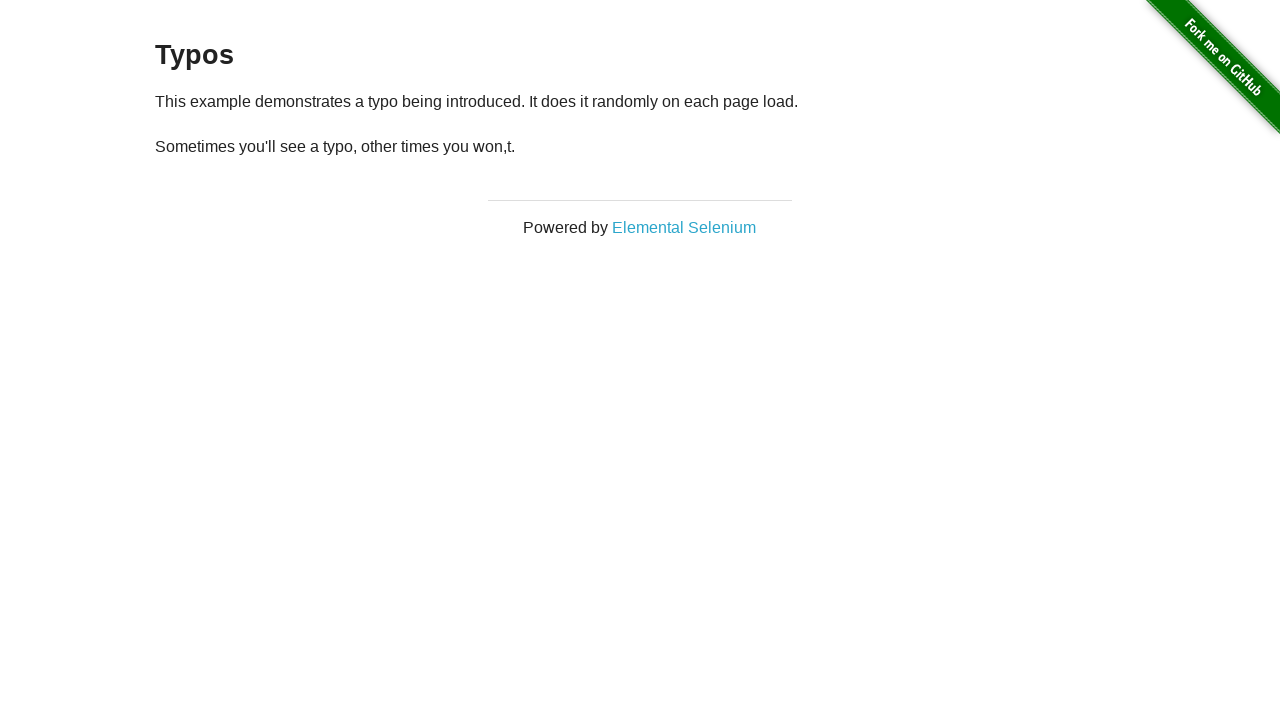

Text mismatch detected, reloading page (attempt 19)
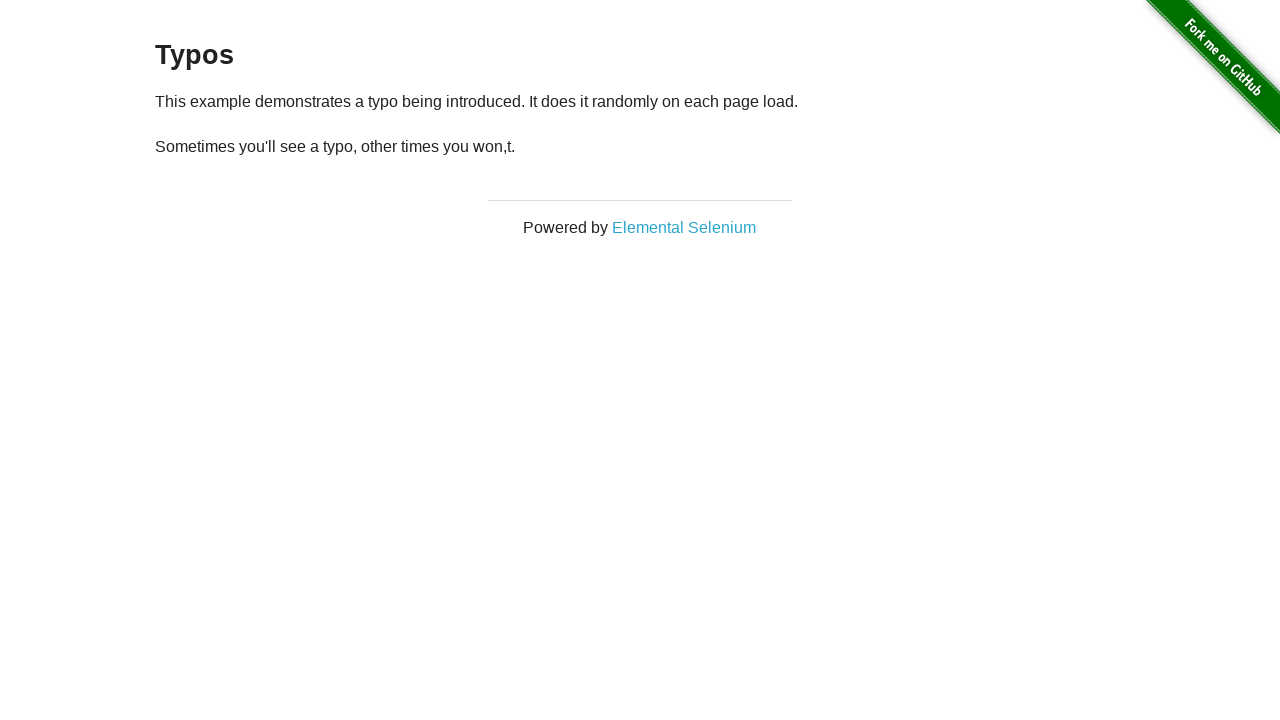

Page reloaded
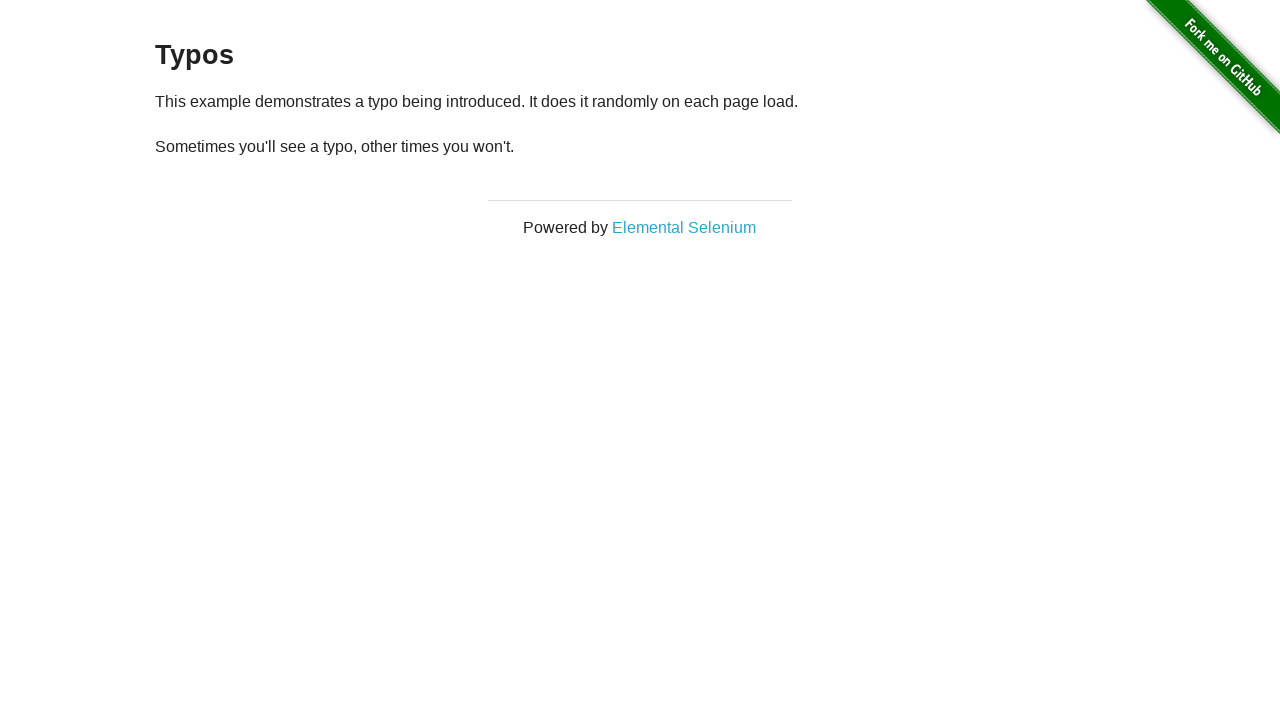

Waited for paragraph element (attempt 19)
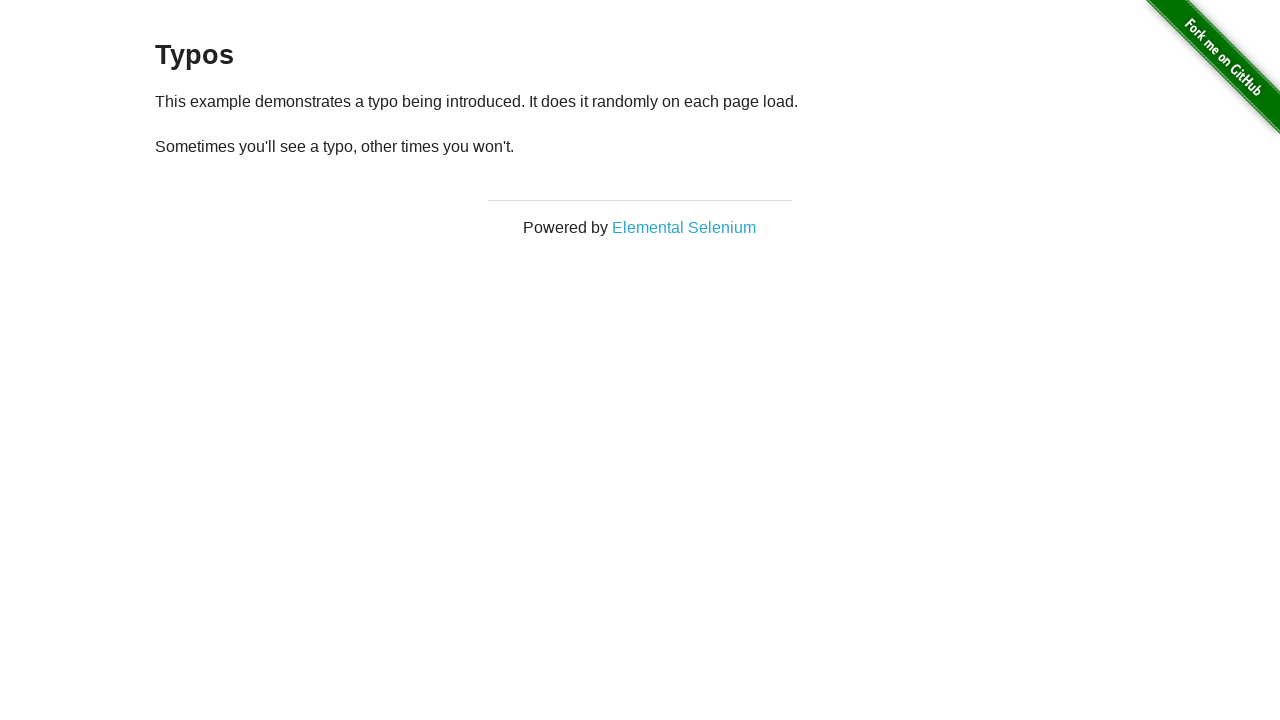

Retrieved paragraph text: '
  Sometimes you'll see a typo, other times you won't.
'
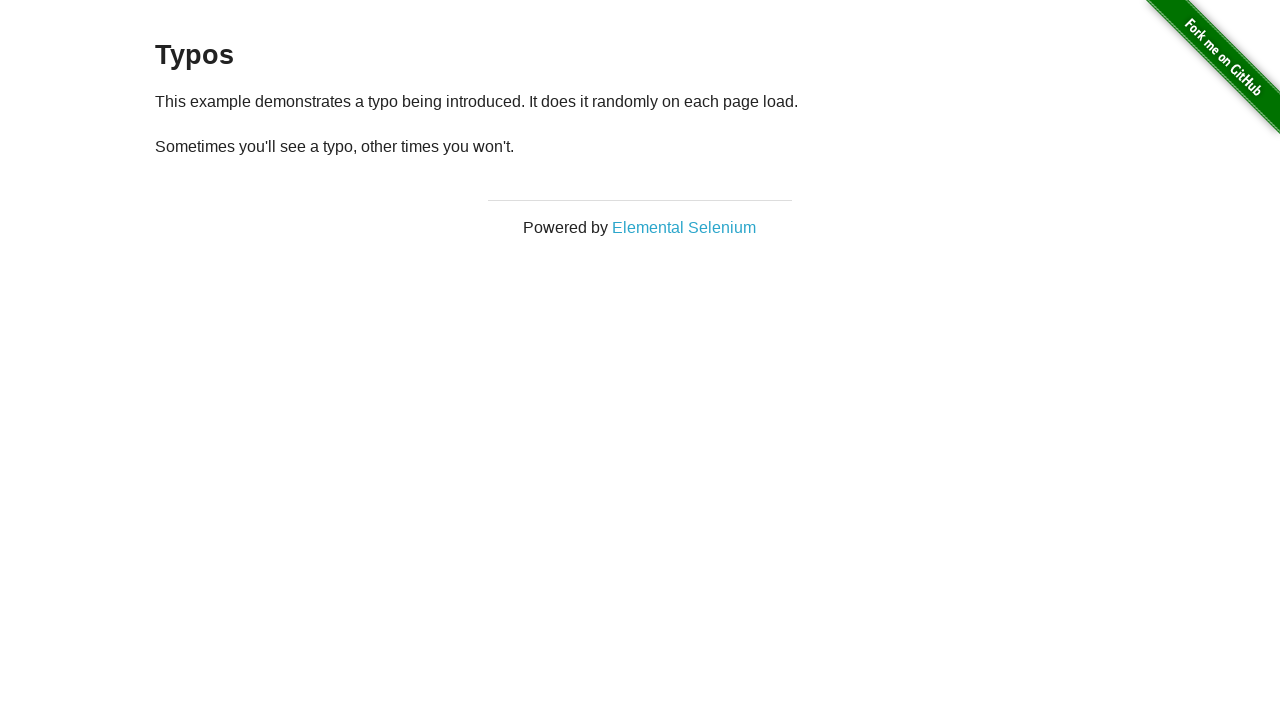

Text mismatch detected, reloading page (attempt 20)
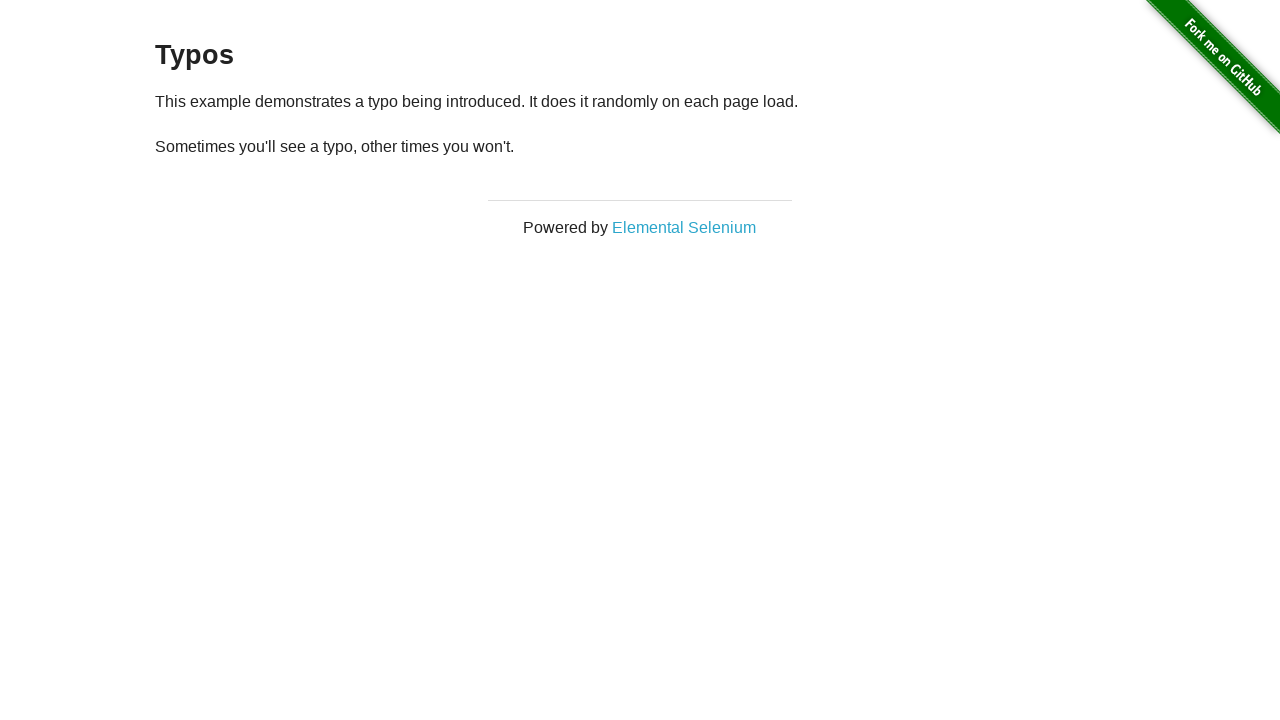

Page reloaded
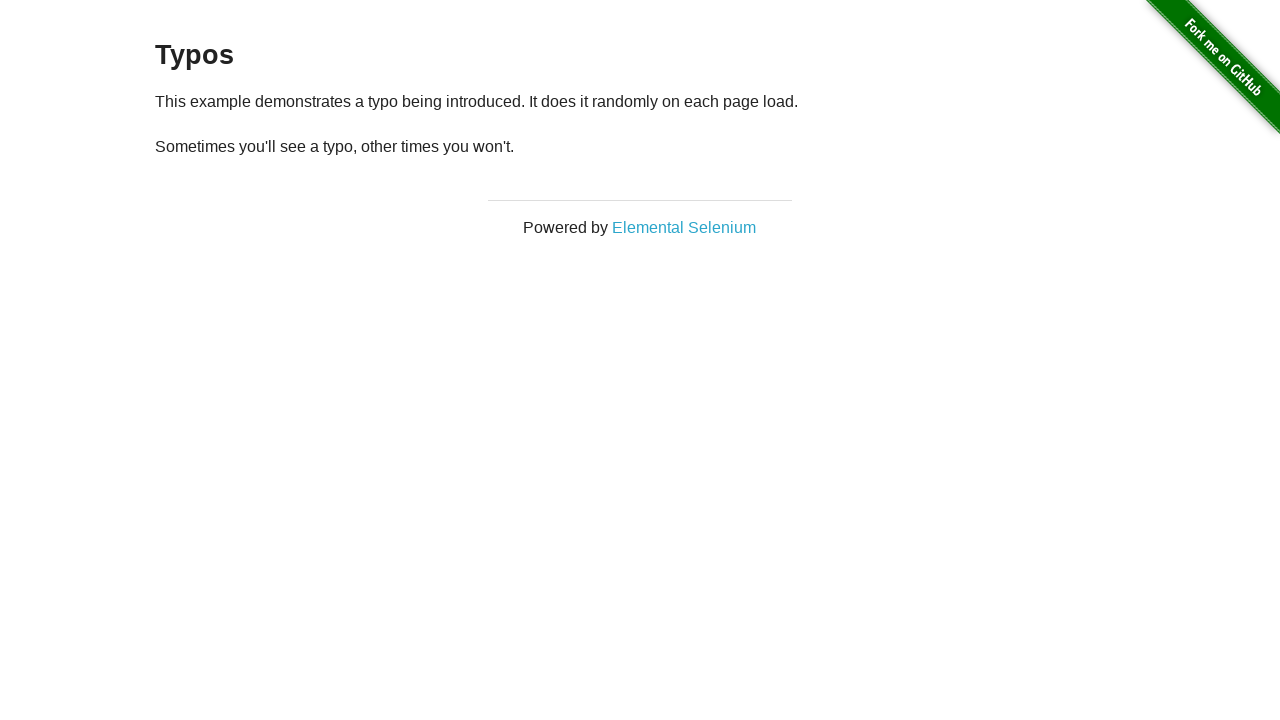

Waited for paragraph element (attempt 20)
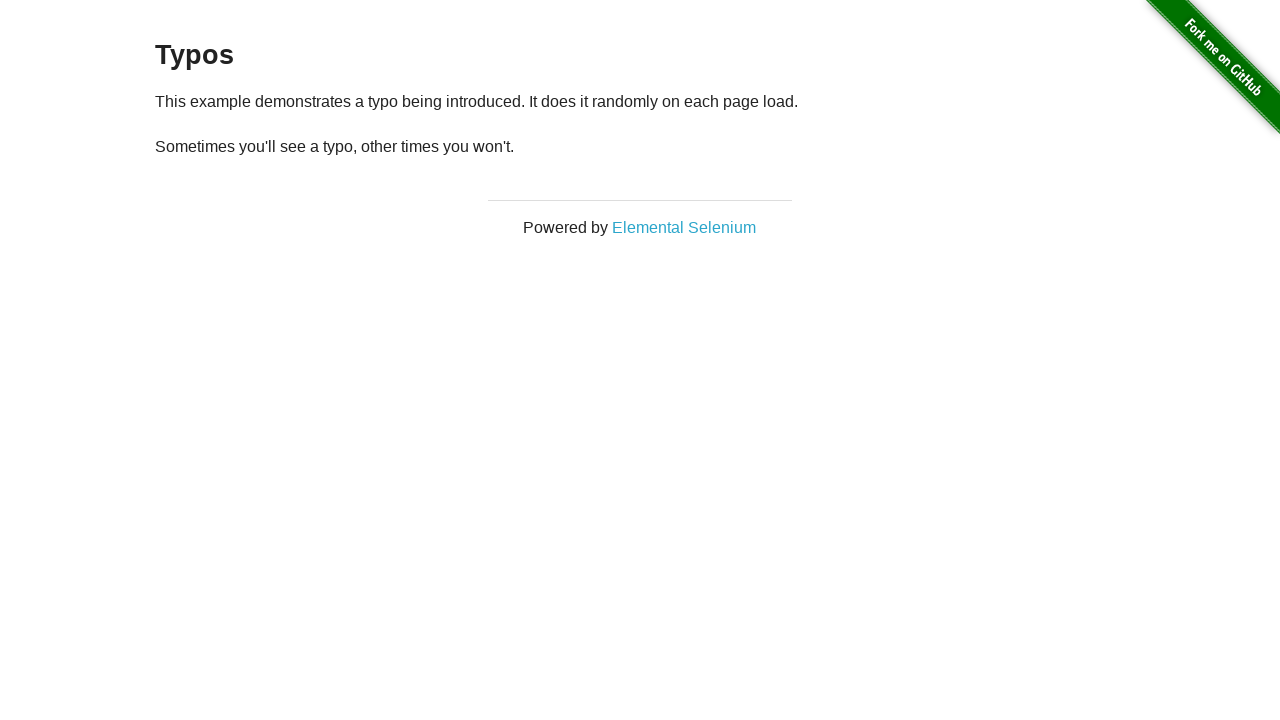

Retrieved paragraph text: '
  Sometimes you'll see a typo, other times you won't.
'
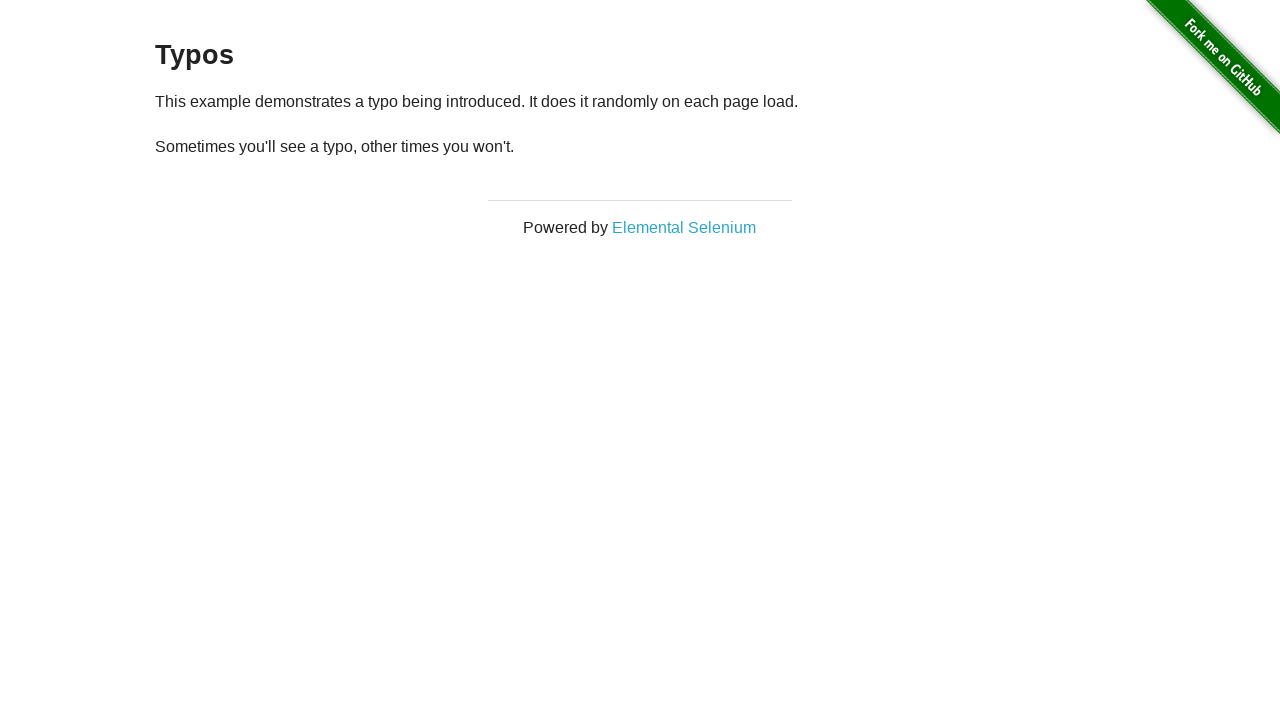

Text mismatch detected, reloading page (attempt 21)
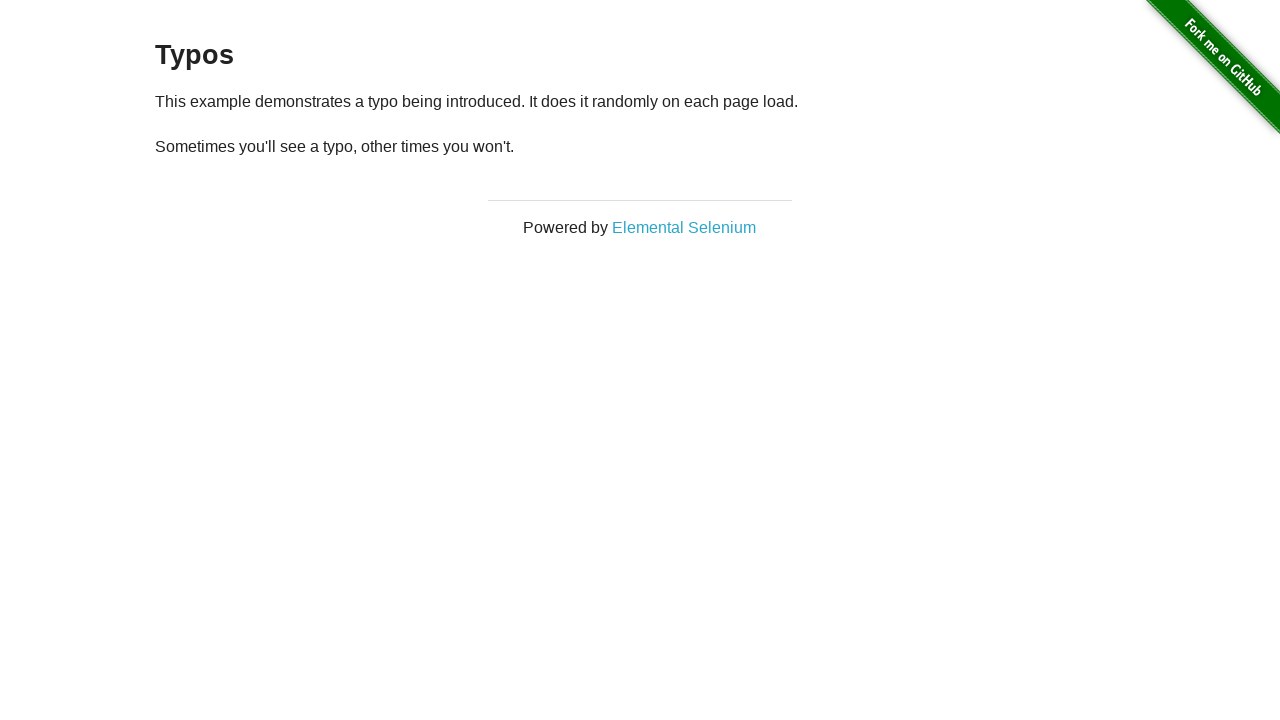

Page reloaded
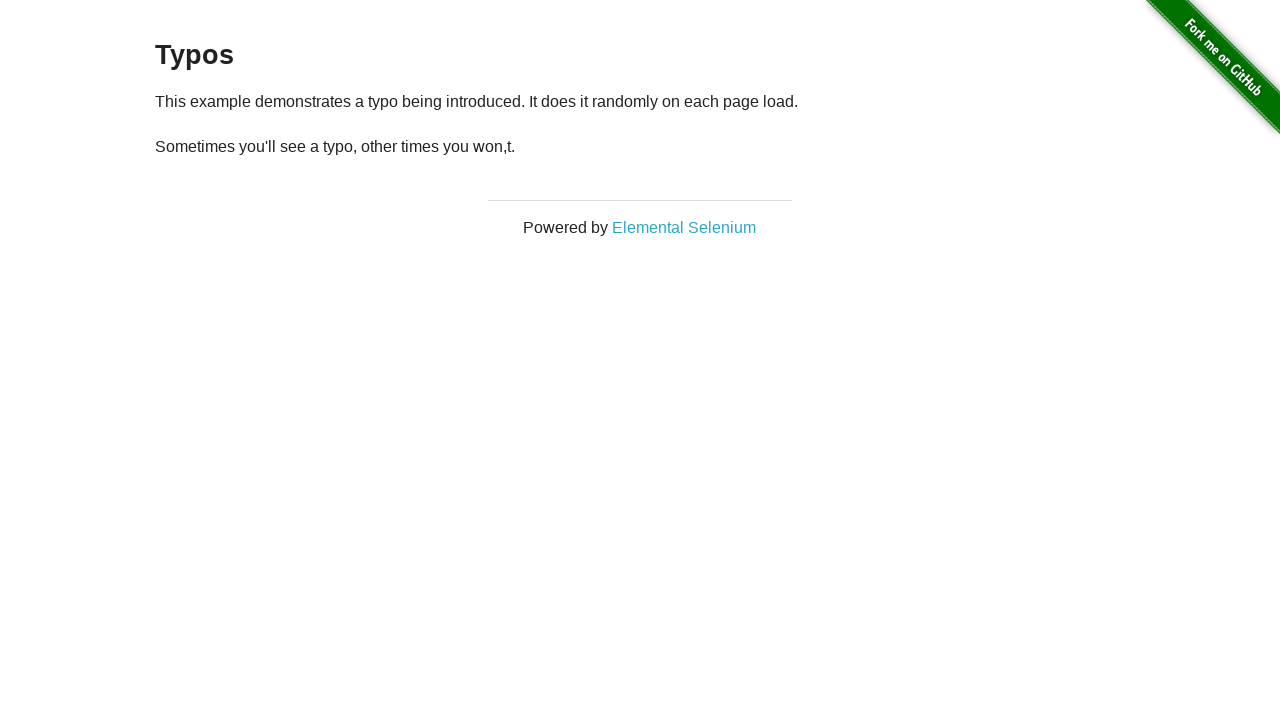

Final verification: paragraph element confirmed present
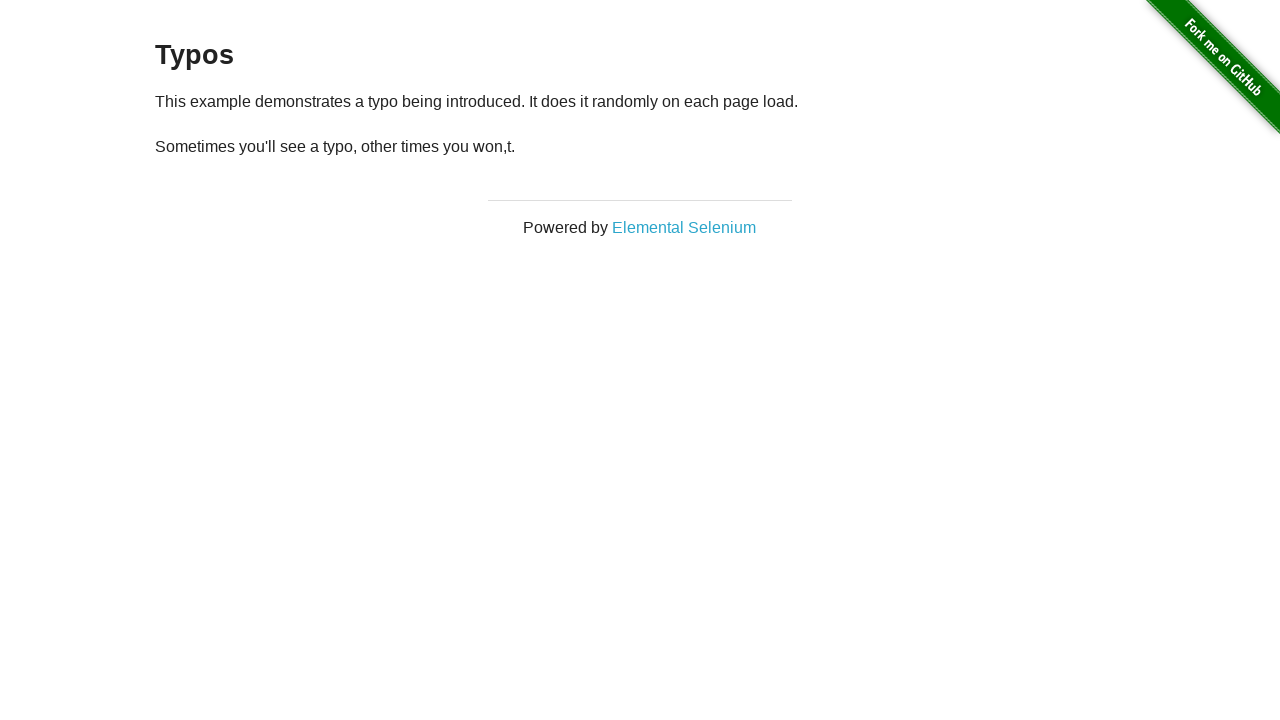

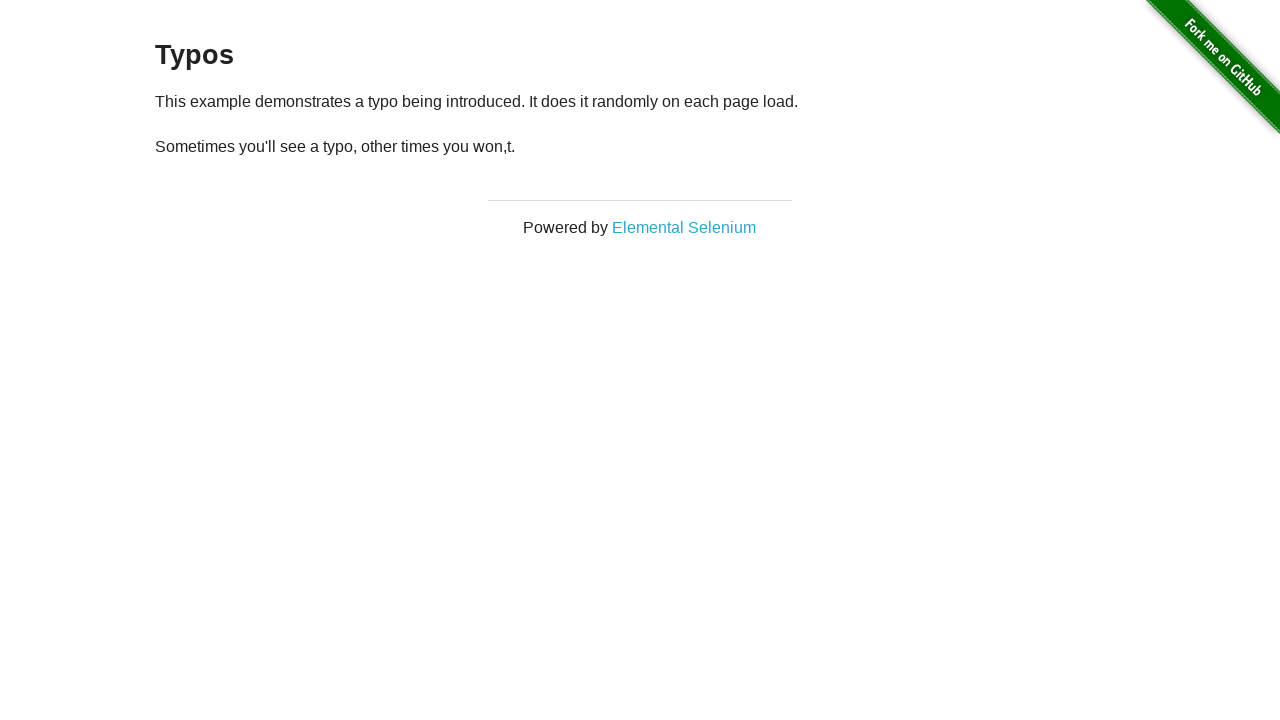